Tests filling a large form with multiple input fields and submitting it by clicking the submit button

Starting URL: http://suninjuly.github.io/huge_form.html

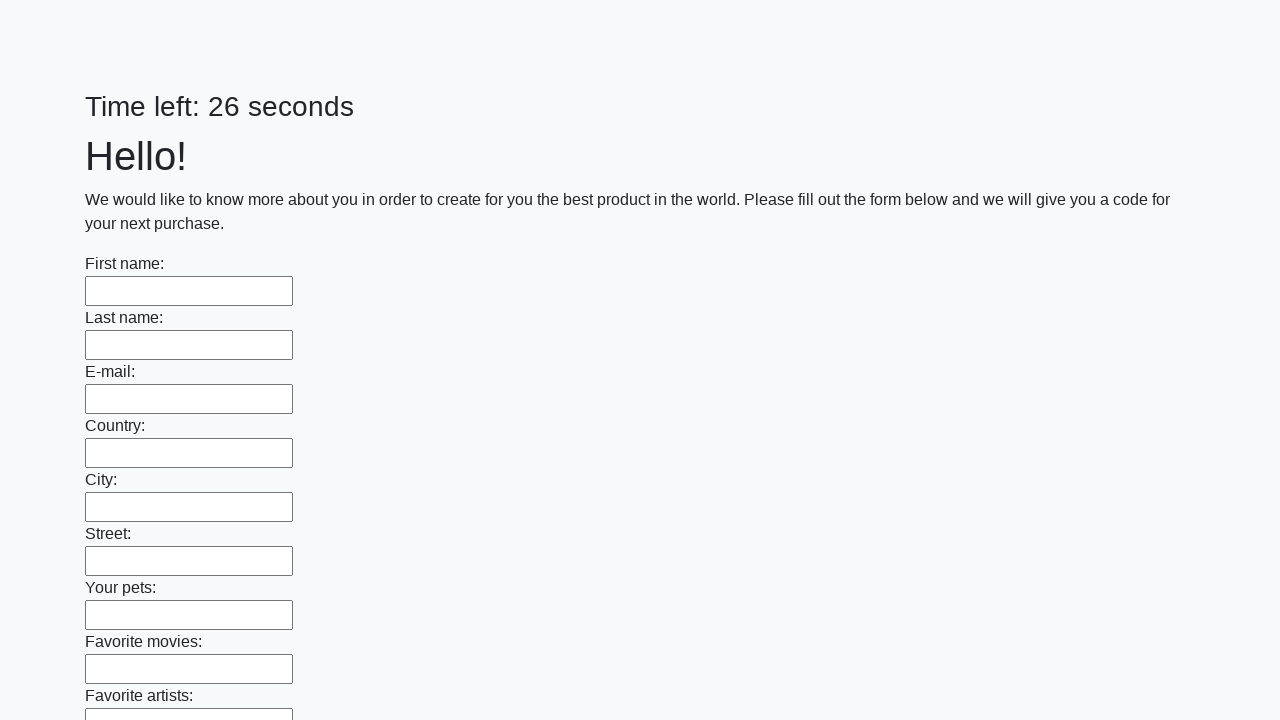

Located all input fields on the huge form
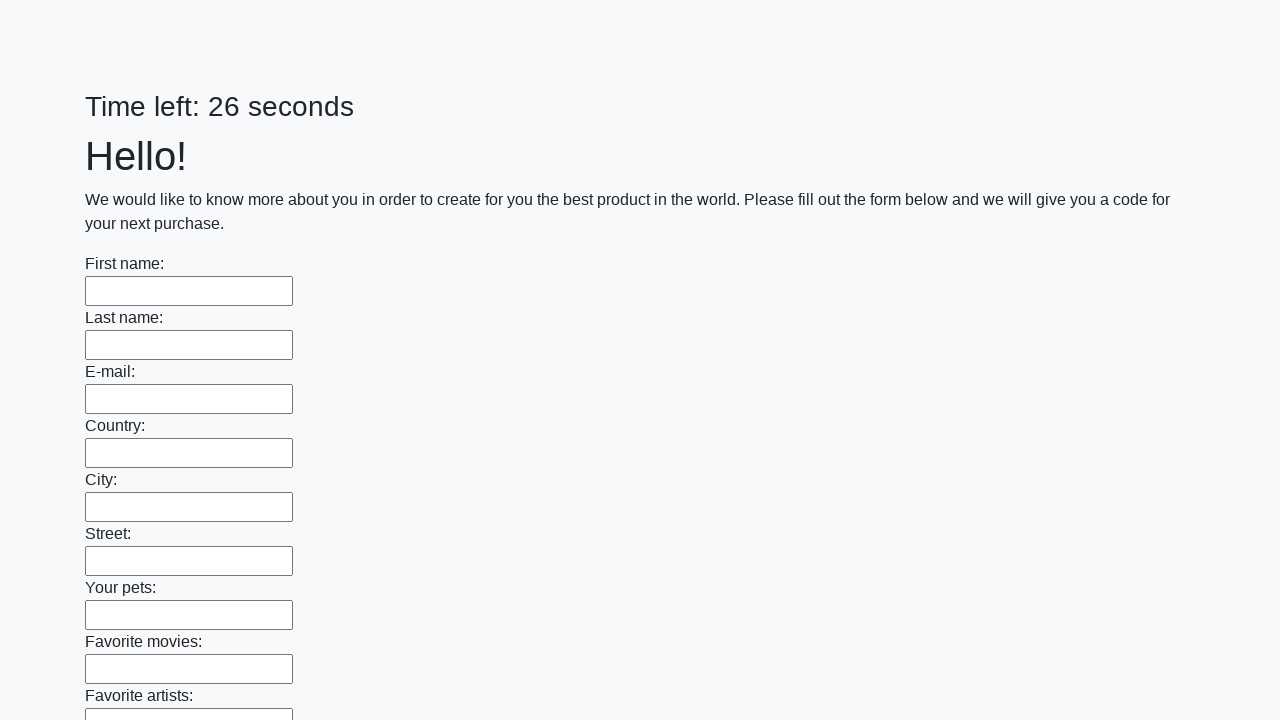

Filled input field with test data 'TestData123' on input >> nth=0
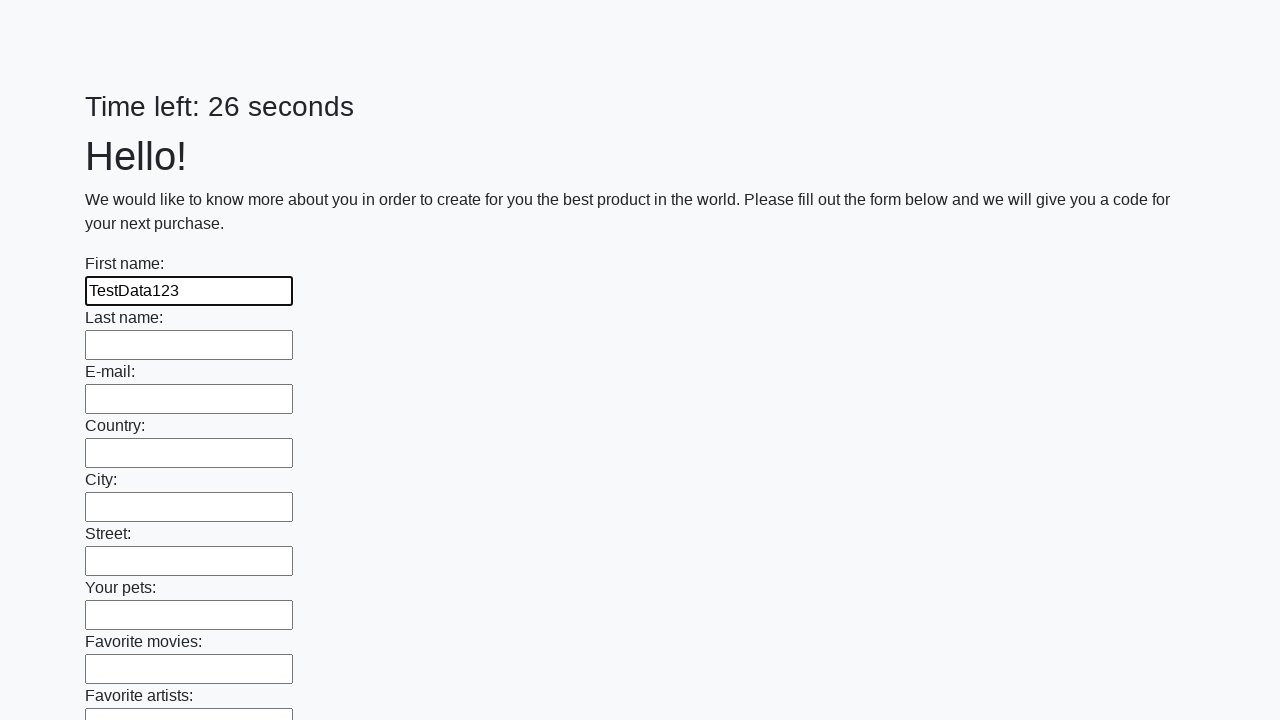

Filled input field with test data 'TestData123' on input >> nth=1
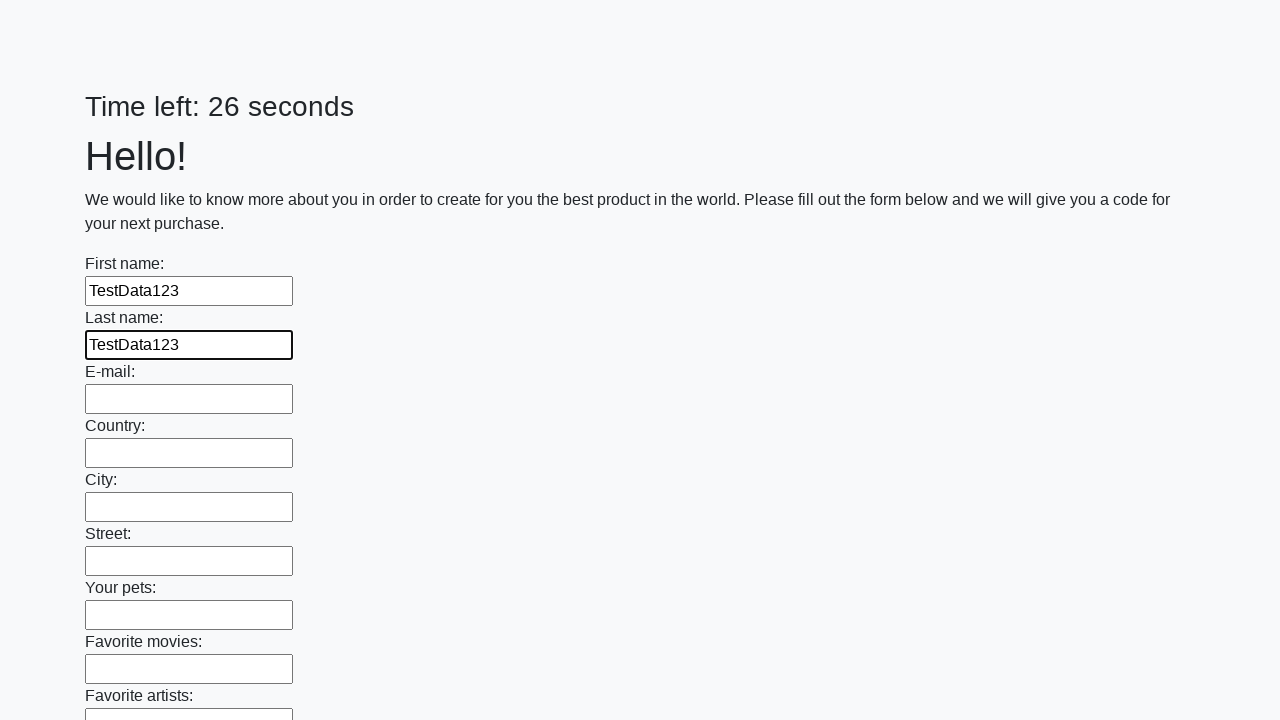

Filled input field with test data 'TestData123' on input >> nth=2
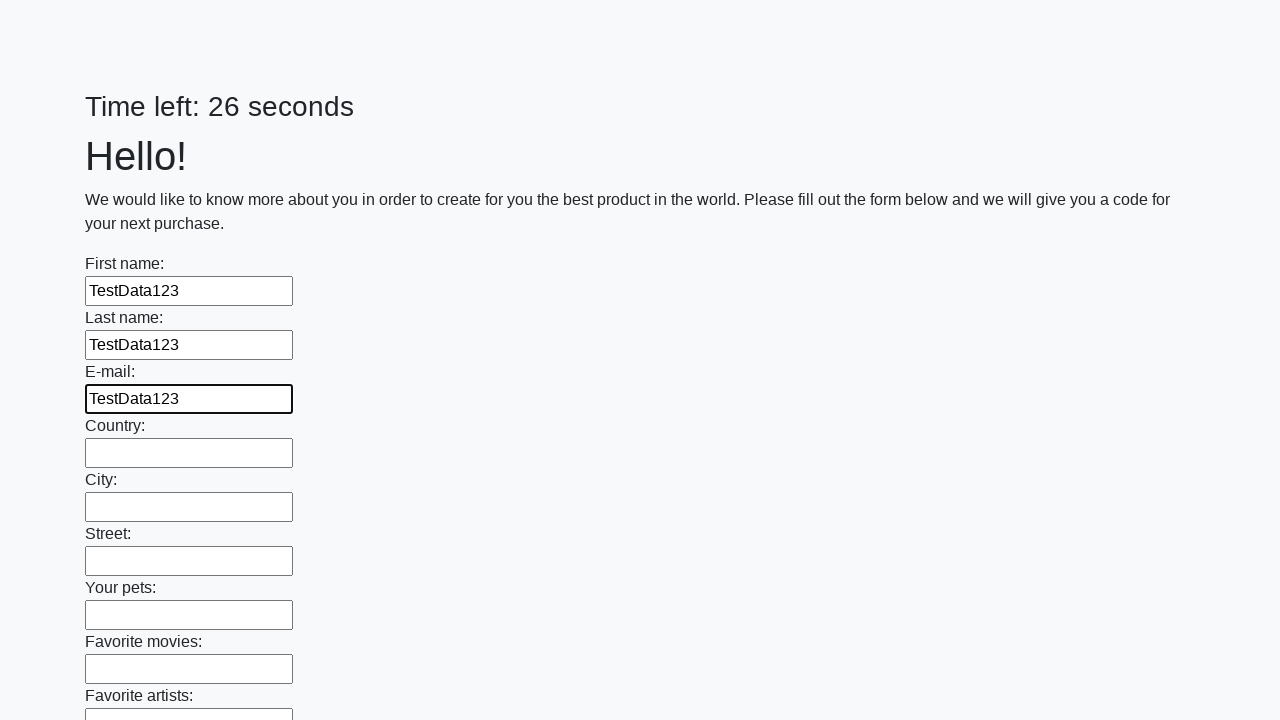

Filled input field with test data 'TestData123' on input >> nth=3
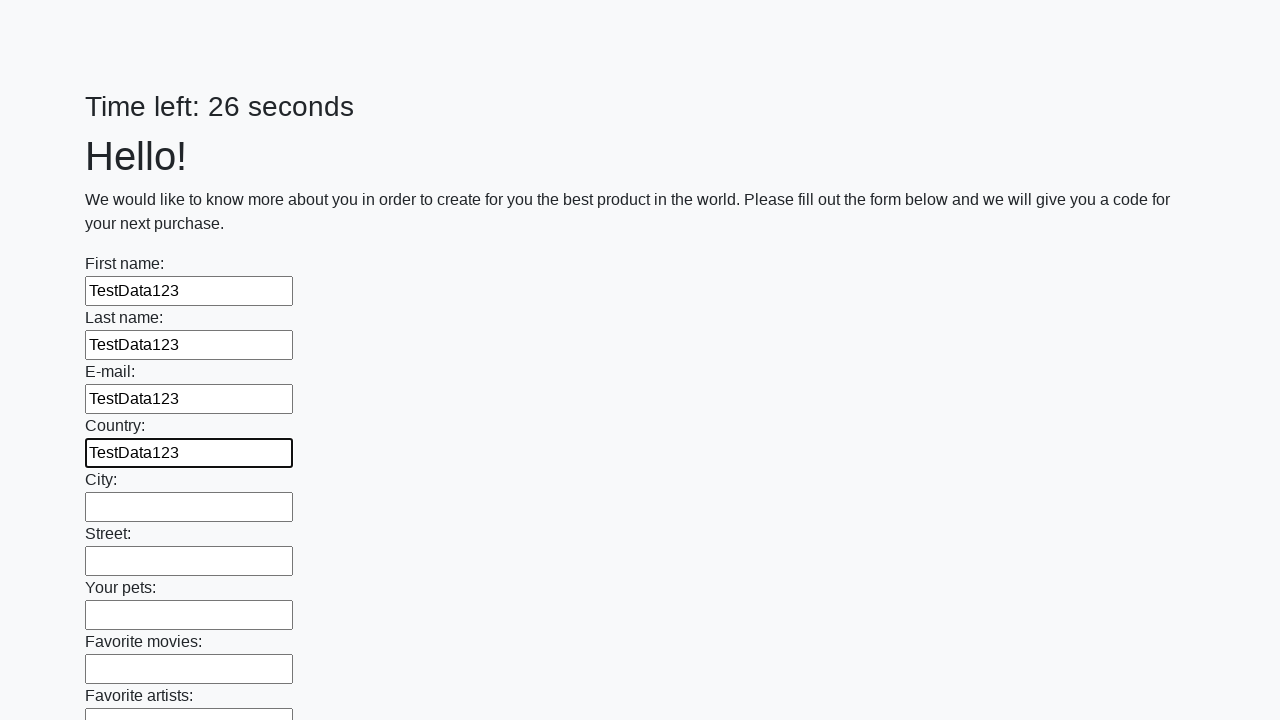

Filled input field with test data 'TestData123' on input >> nth=4
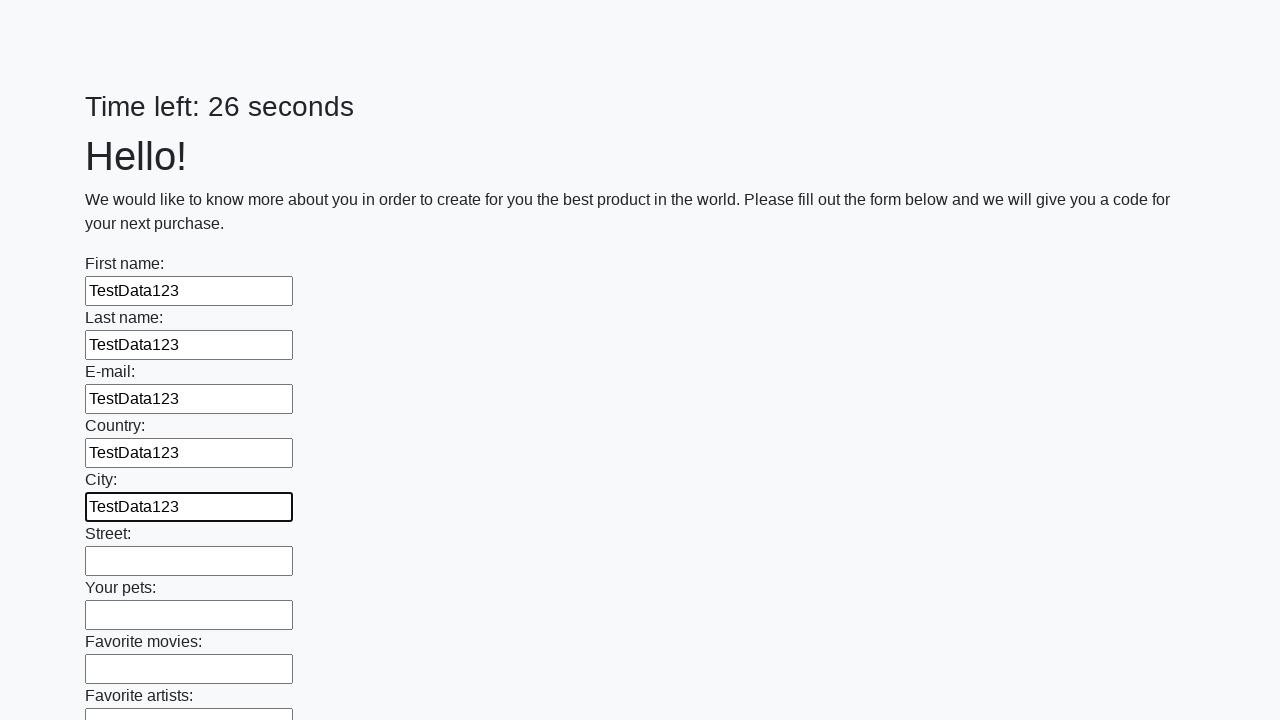

Filled input field with test data 'TestData123' on input >> nth=5
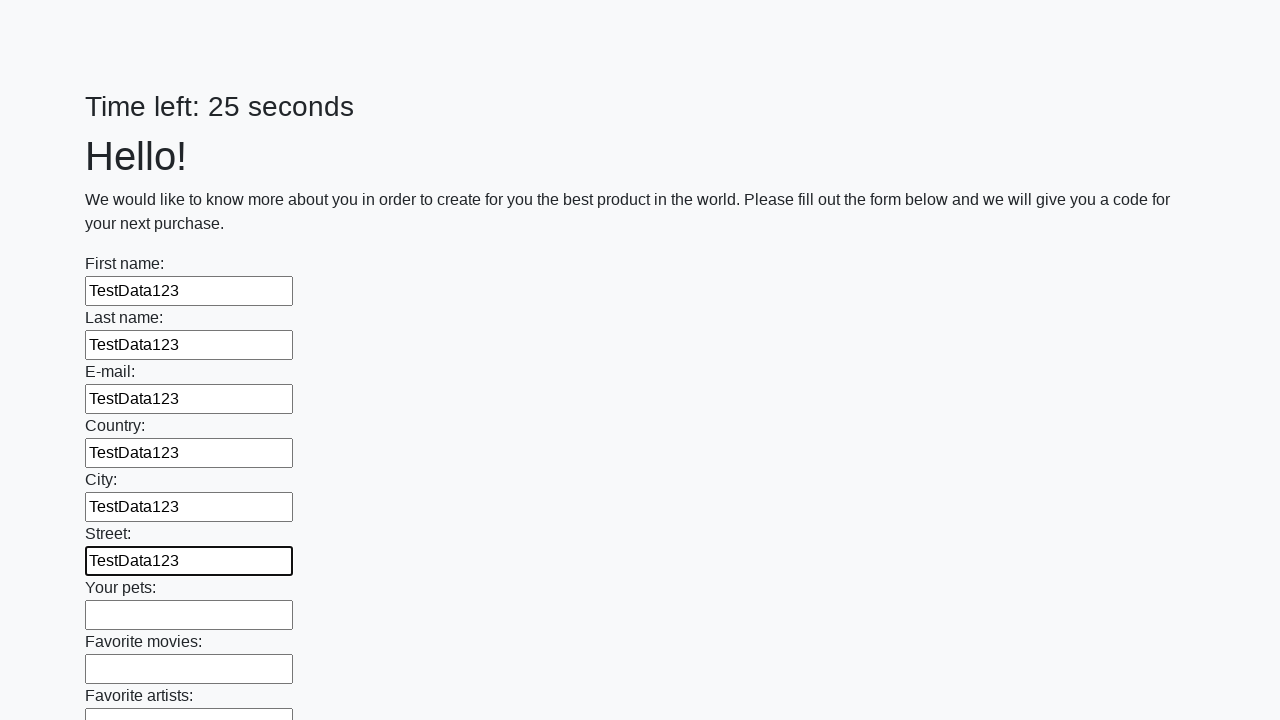

Filled input field with test data 'TestData123' on input >> nth=6
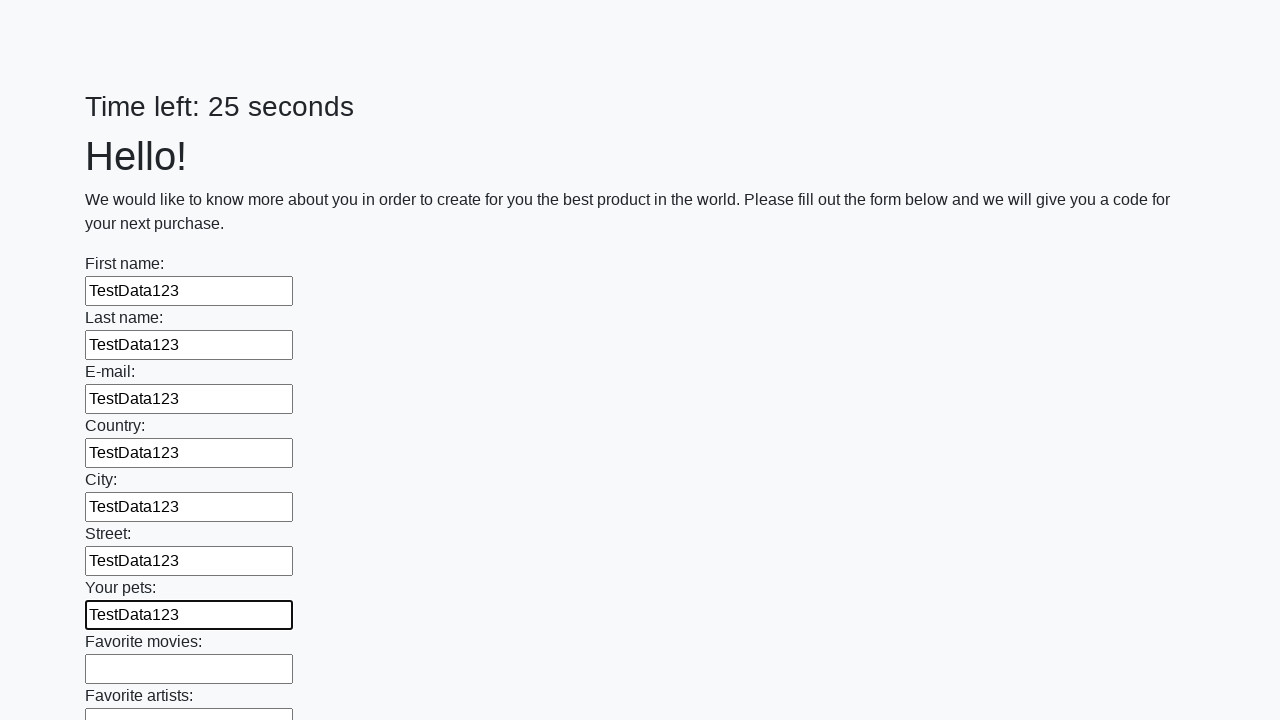

Filled input field with test data 'TestData123' on input >> nth=7
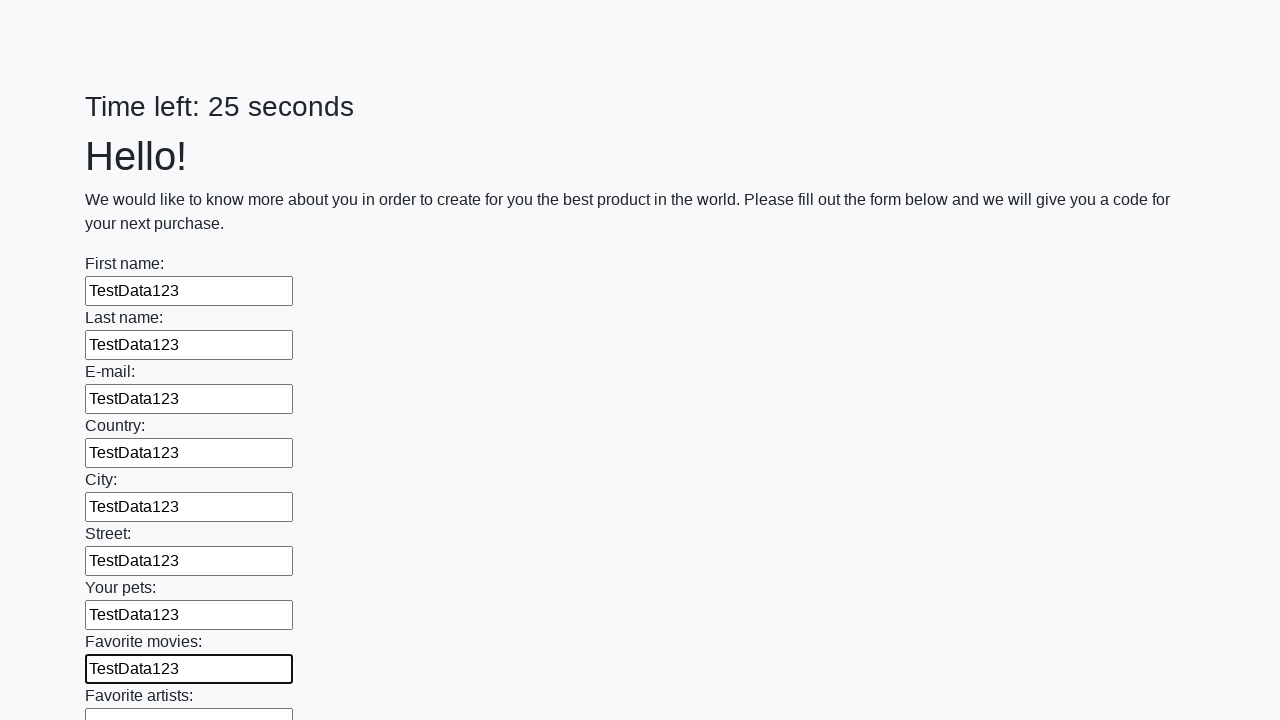

Filled input field with test data 'TestData123' on input >> nth=8
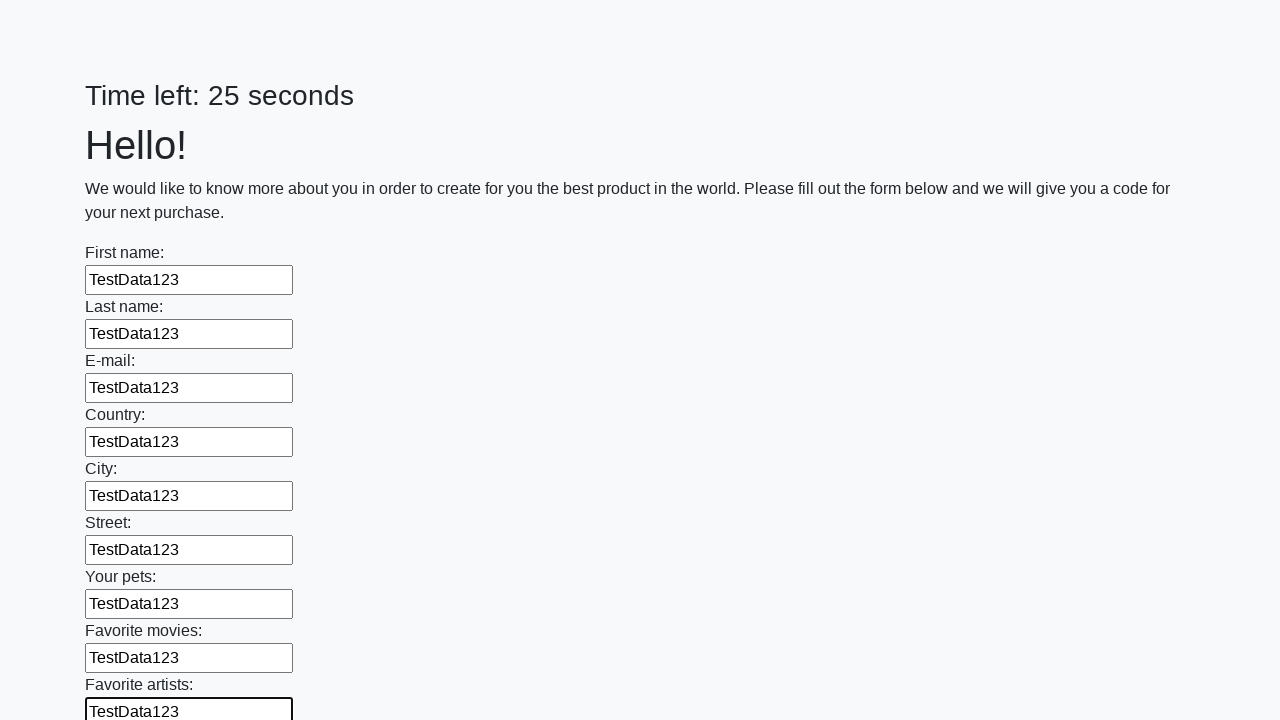

Filled input field with test data 'TestData123' on input >> nth=9
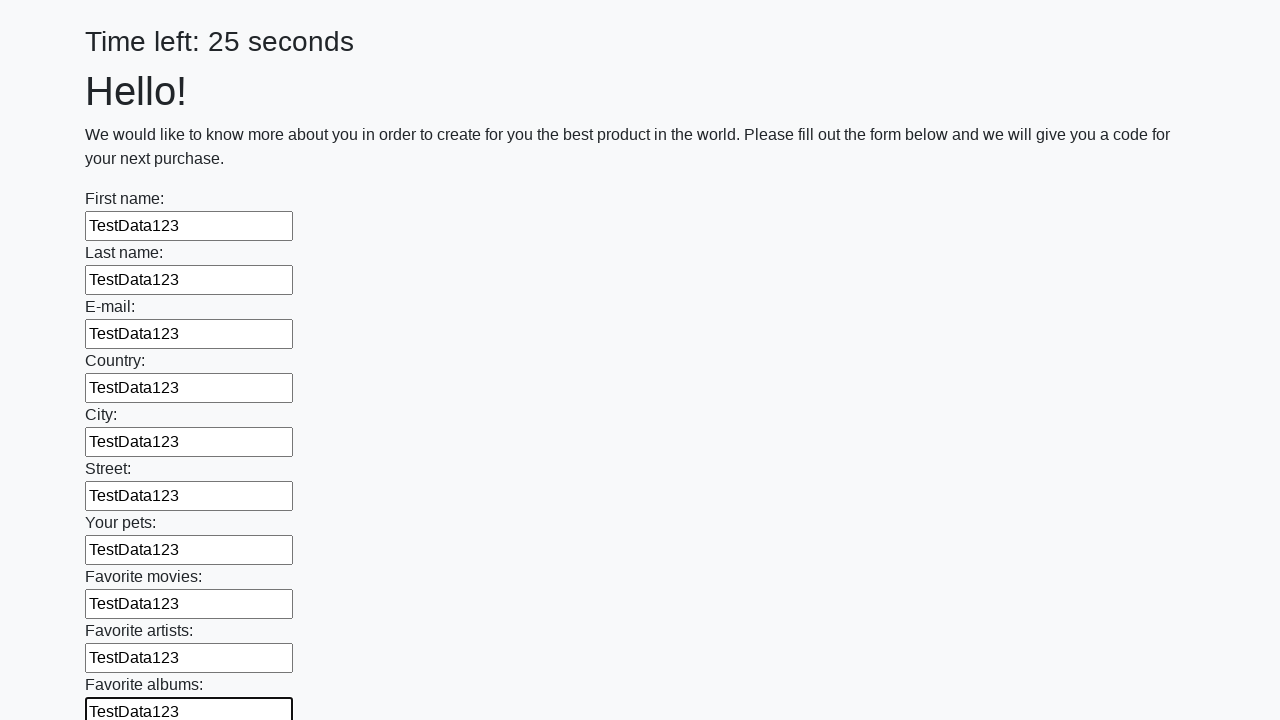

Filled input field with test data 'TestData123' on input >> nth=10
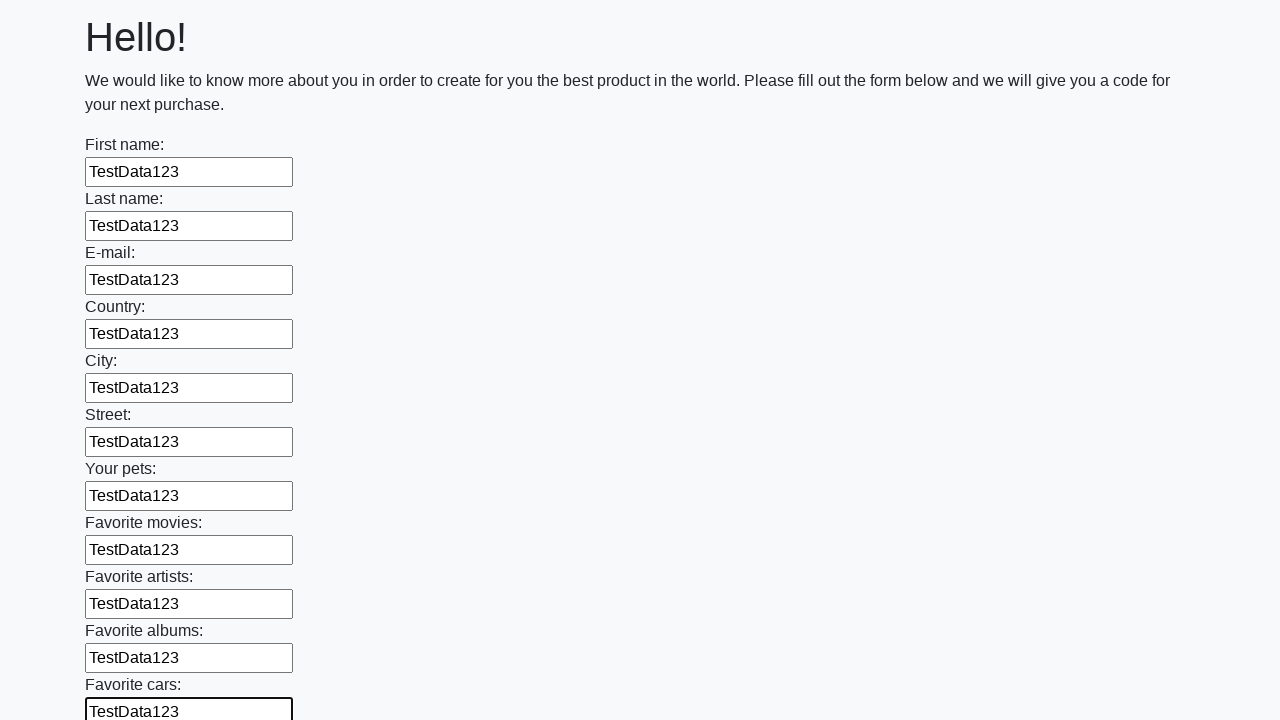

Filled input field with test data 'TestData123' on input >> nth=11
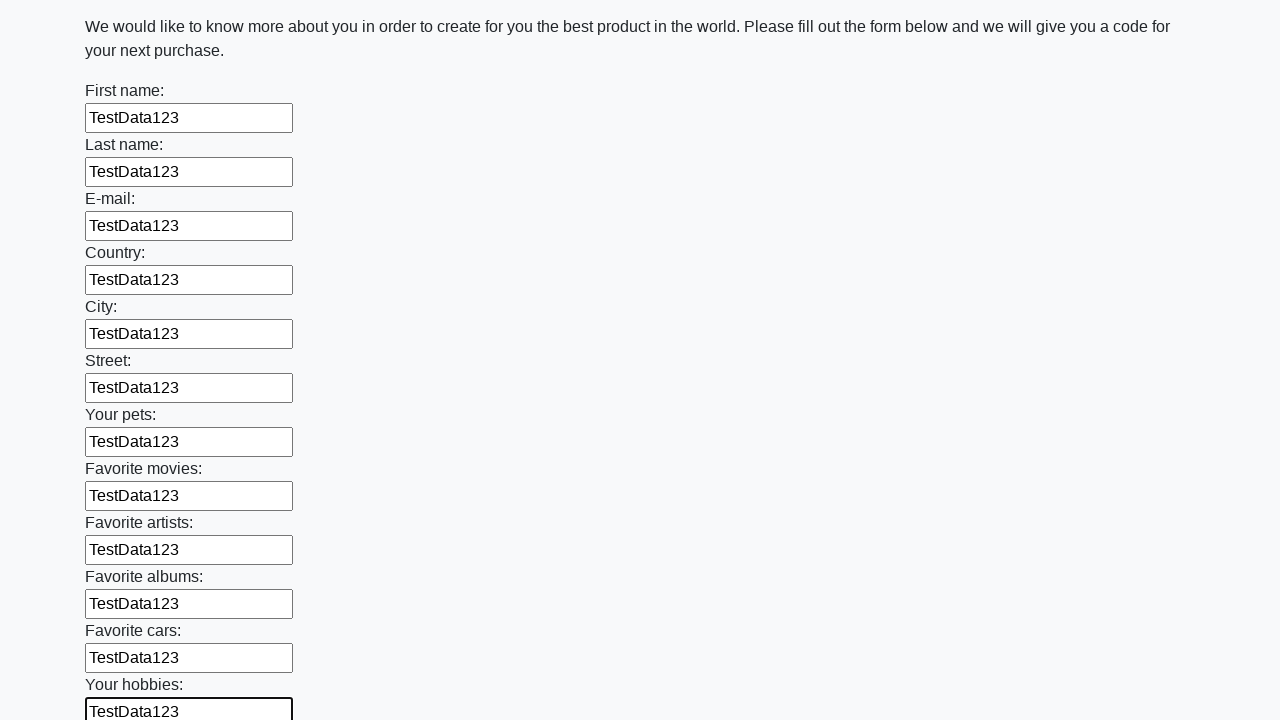

Filled input field with test data 'TestData123' on input >> nth=12
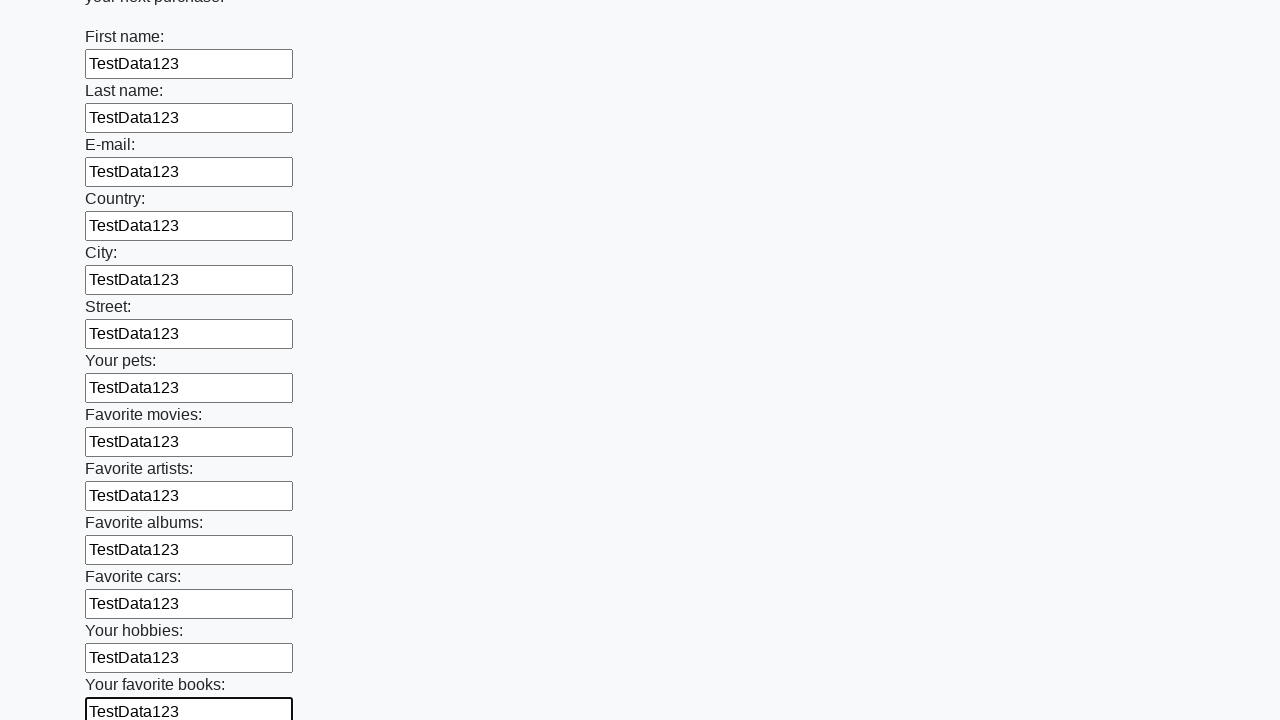

Filled input field with test data 'TestData123' on input >> nth=13
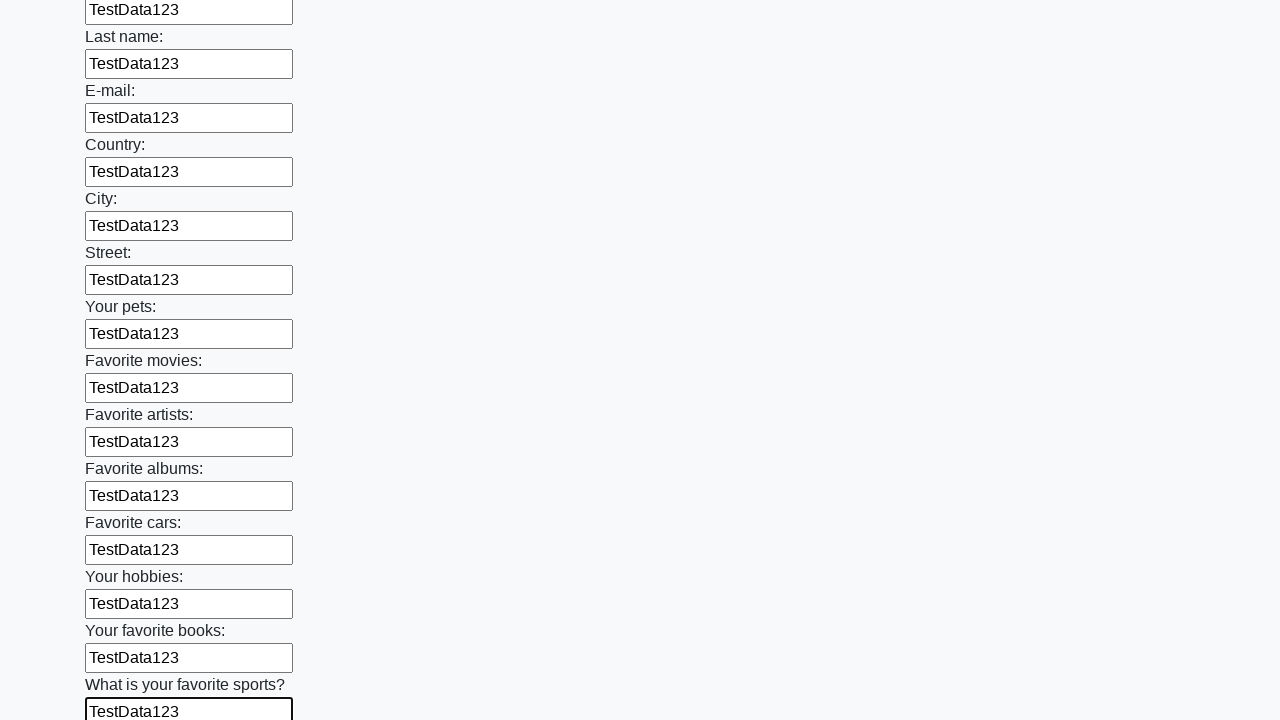

Filled input field with test data 'TestData123' on input >> nth=14
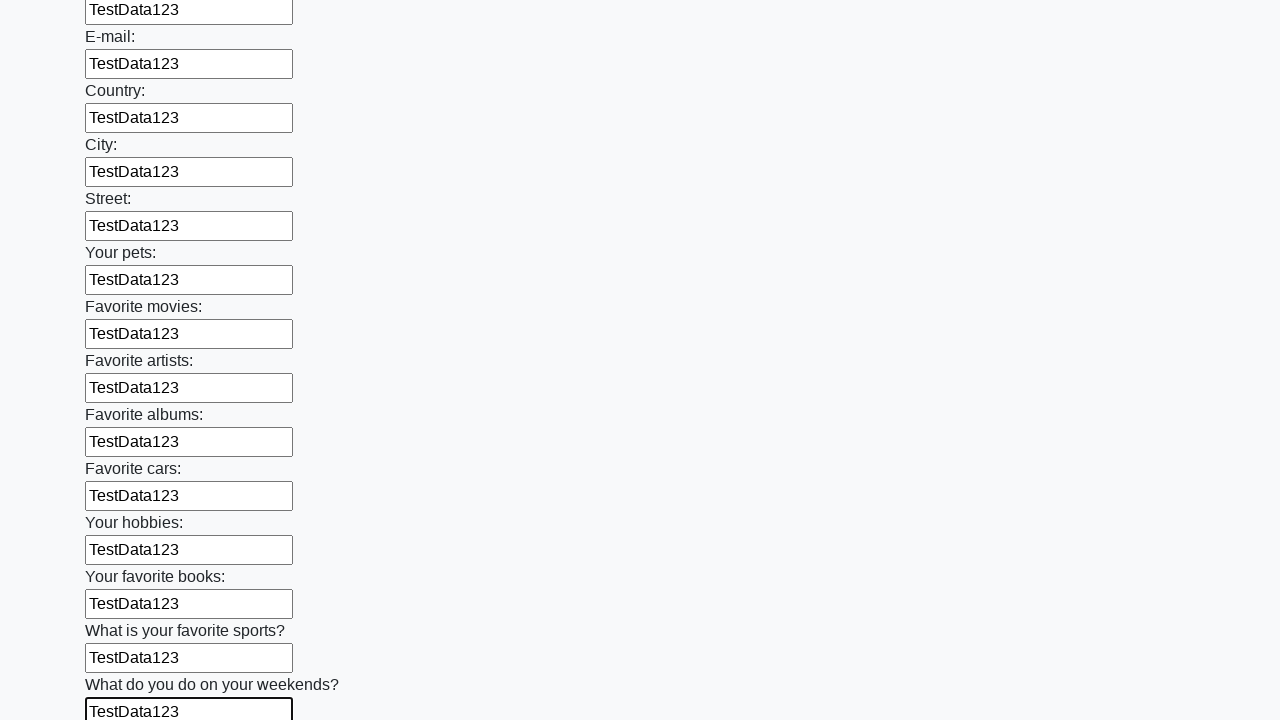

Filled input field with test data 'TestData123' on input >> nth=15
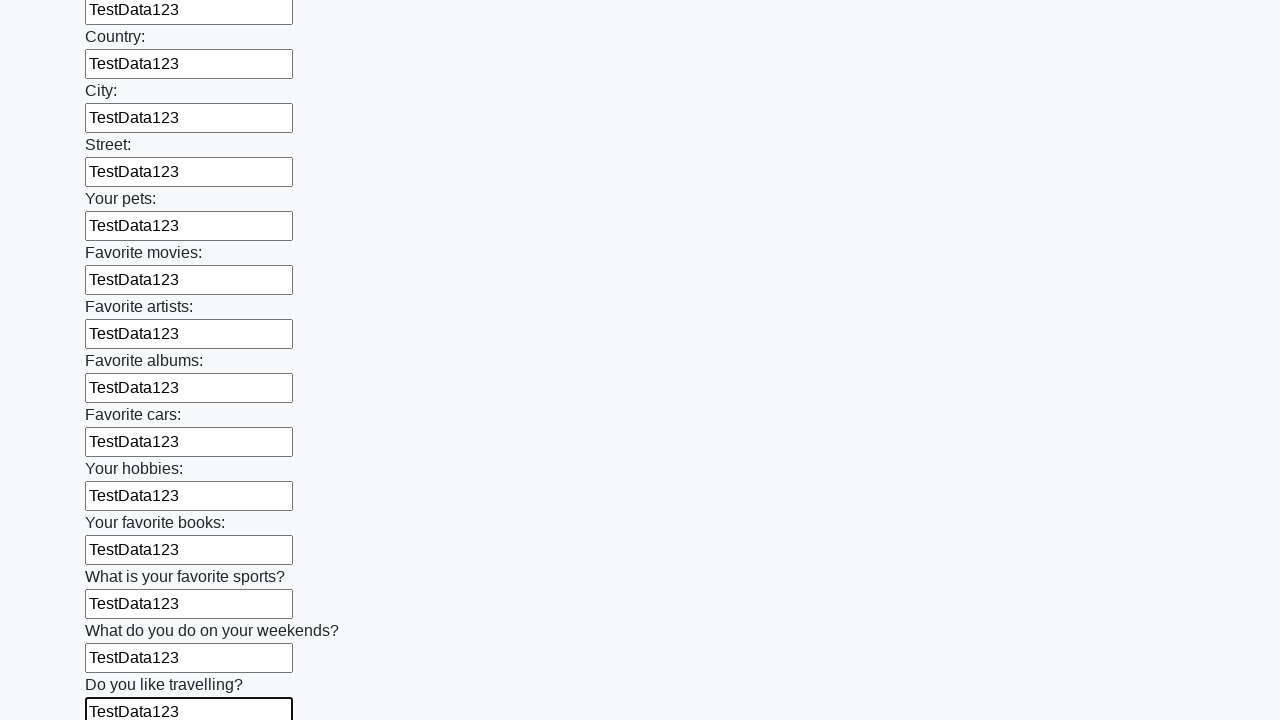

Filled input field with test data 'TestData123' on input >> nth=16
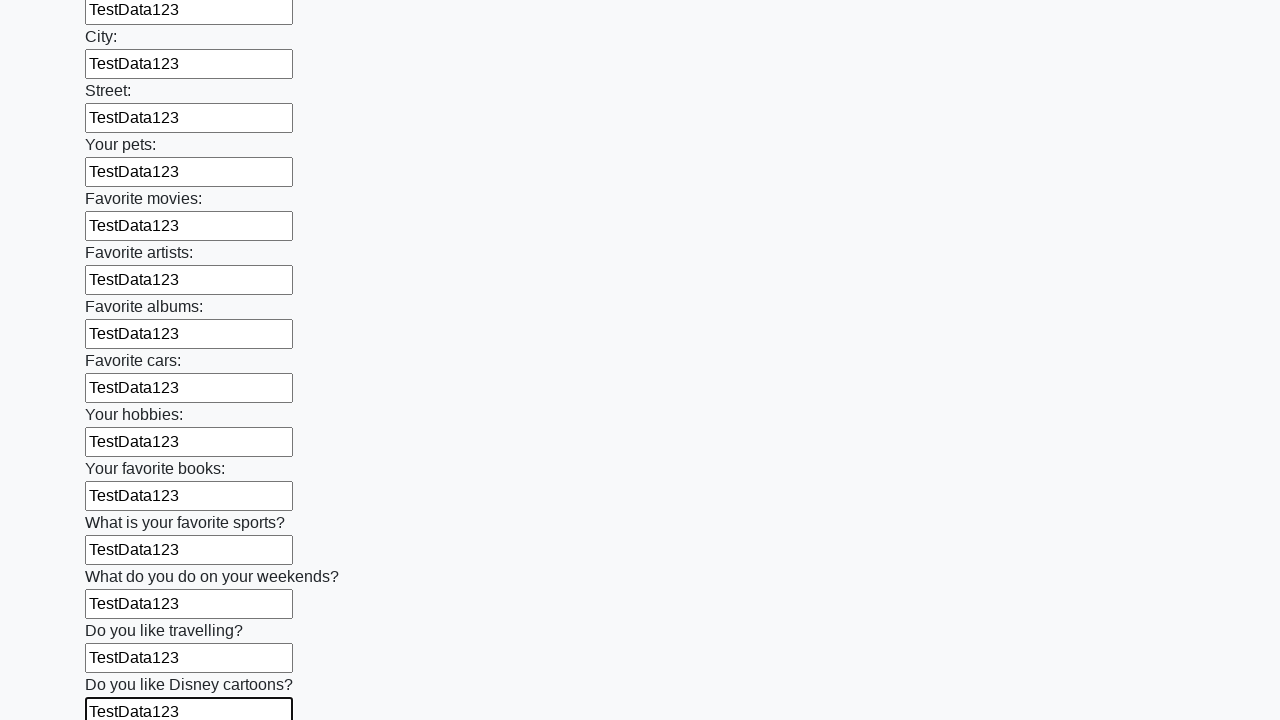

Filled input field with test data 'TestData123' on input >> nth=17
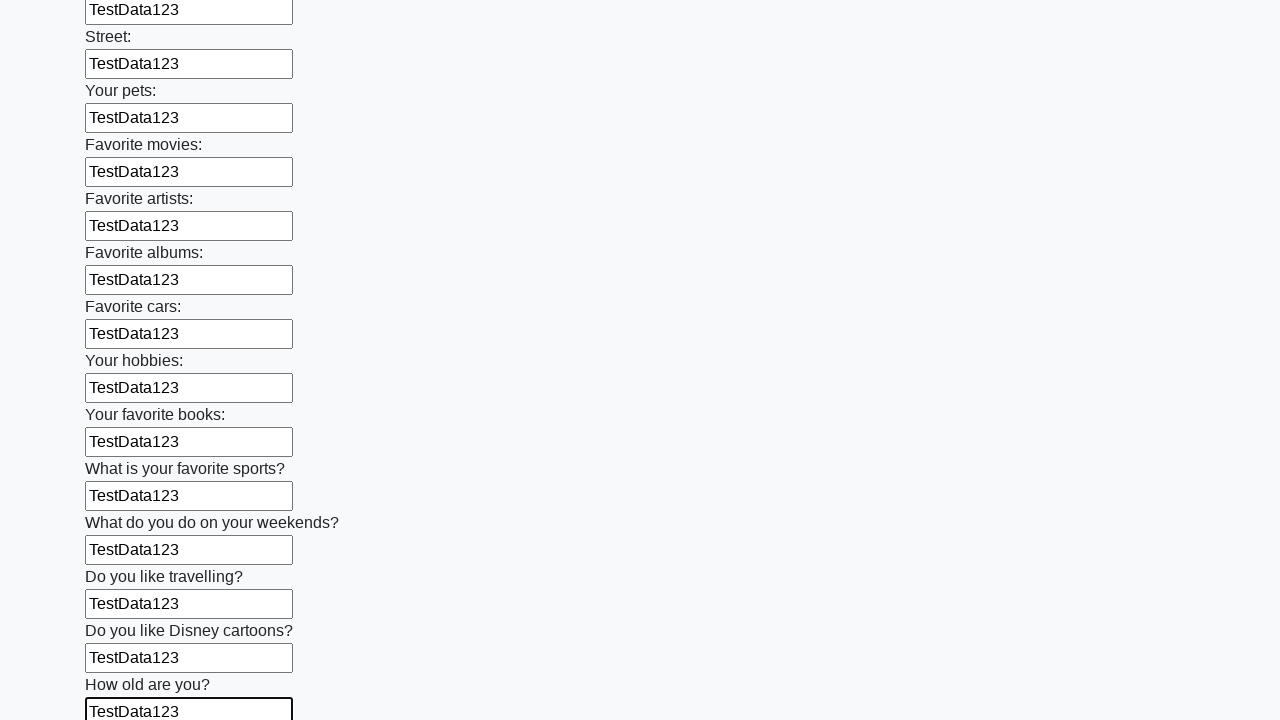

Filled input field with test data 'TestData123' on input >> nth=18
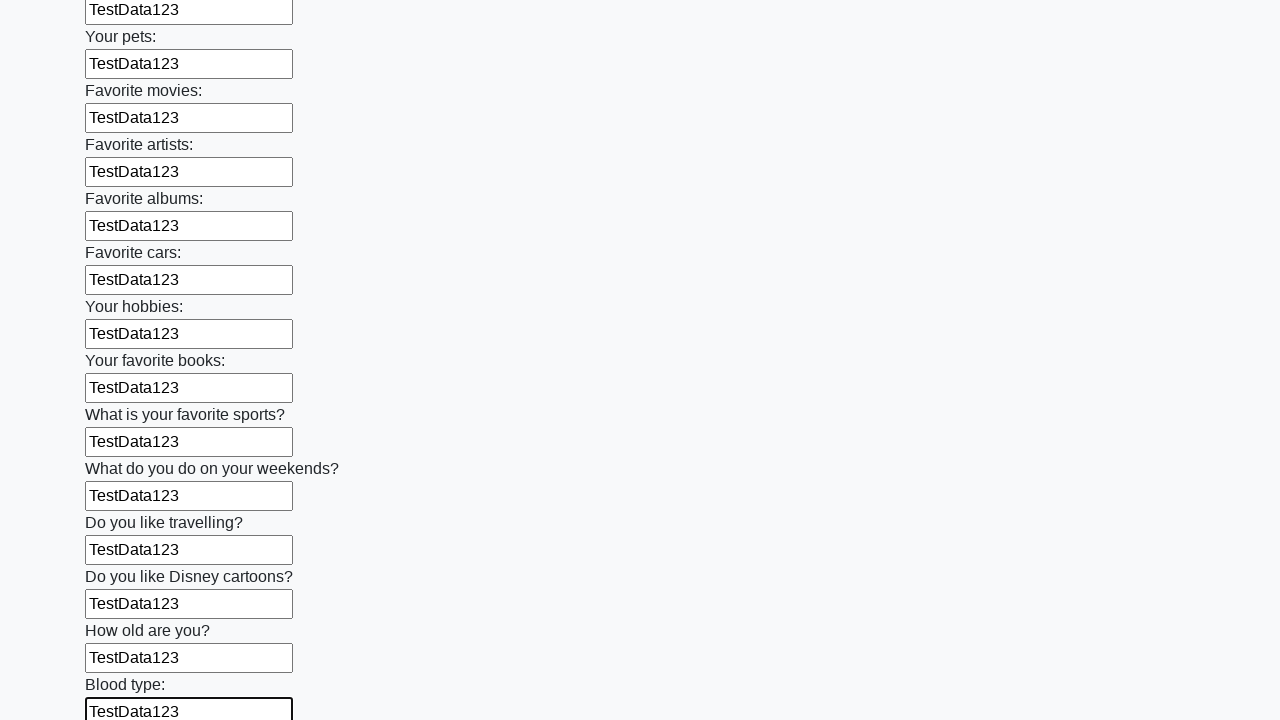

Filled input field with test data 'TestData123' on input >> nth=19
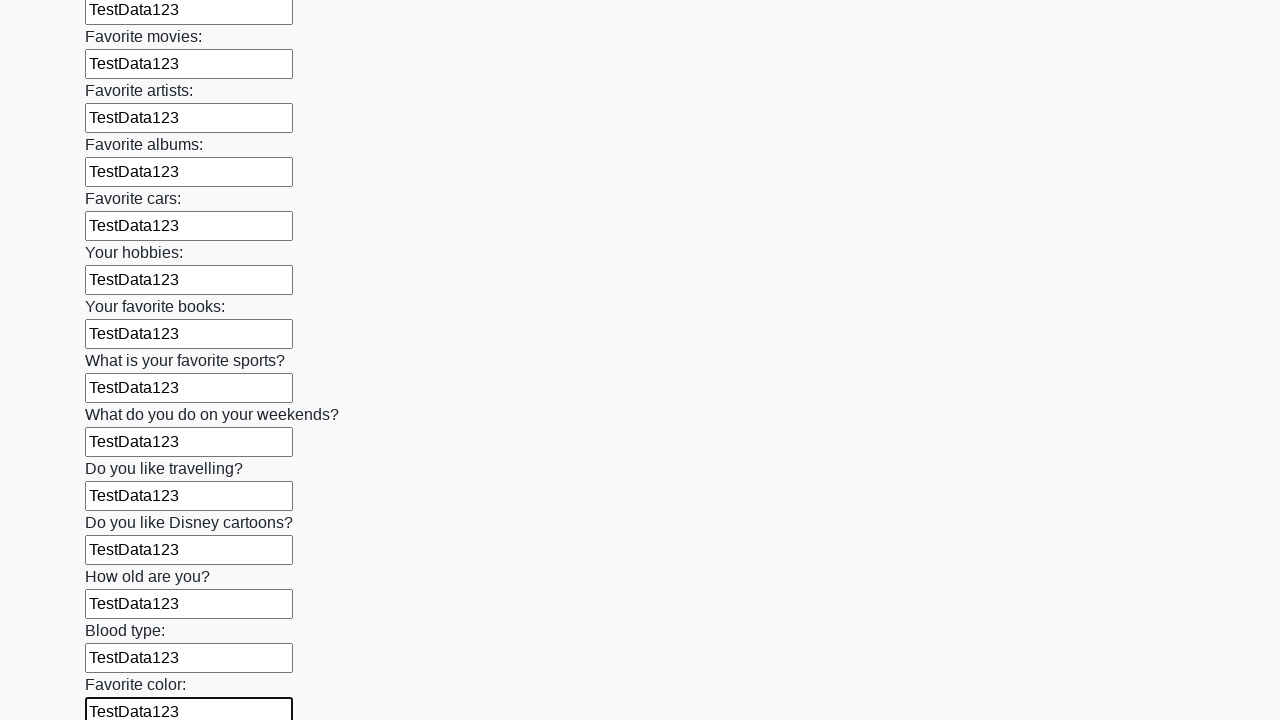

Filled input field with test data 'TestData123' on input >> nth=20
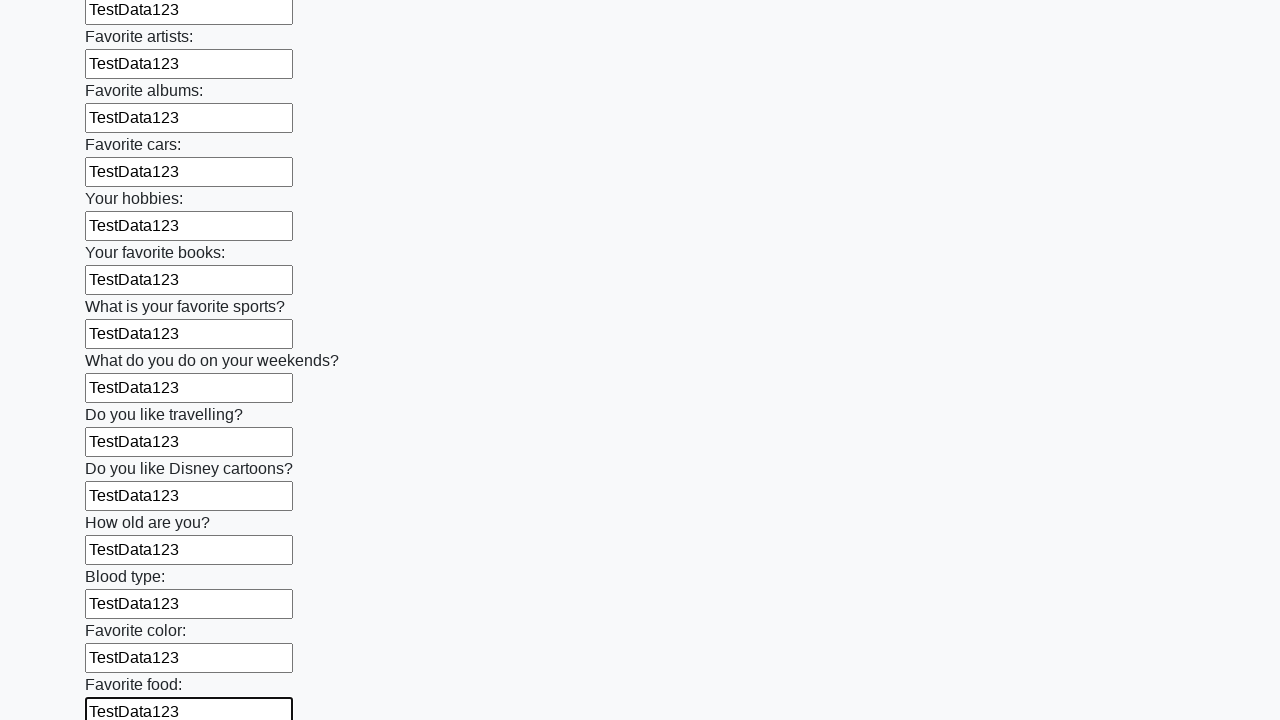

Filled input field with test data 'TestData123' on input >> nth=21
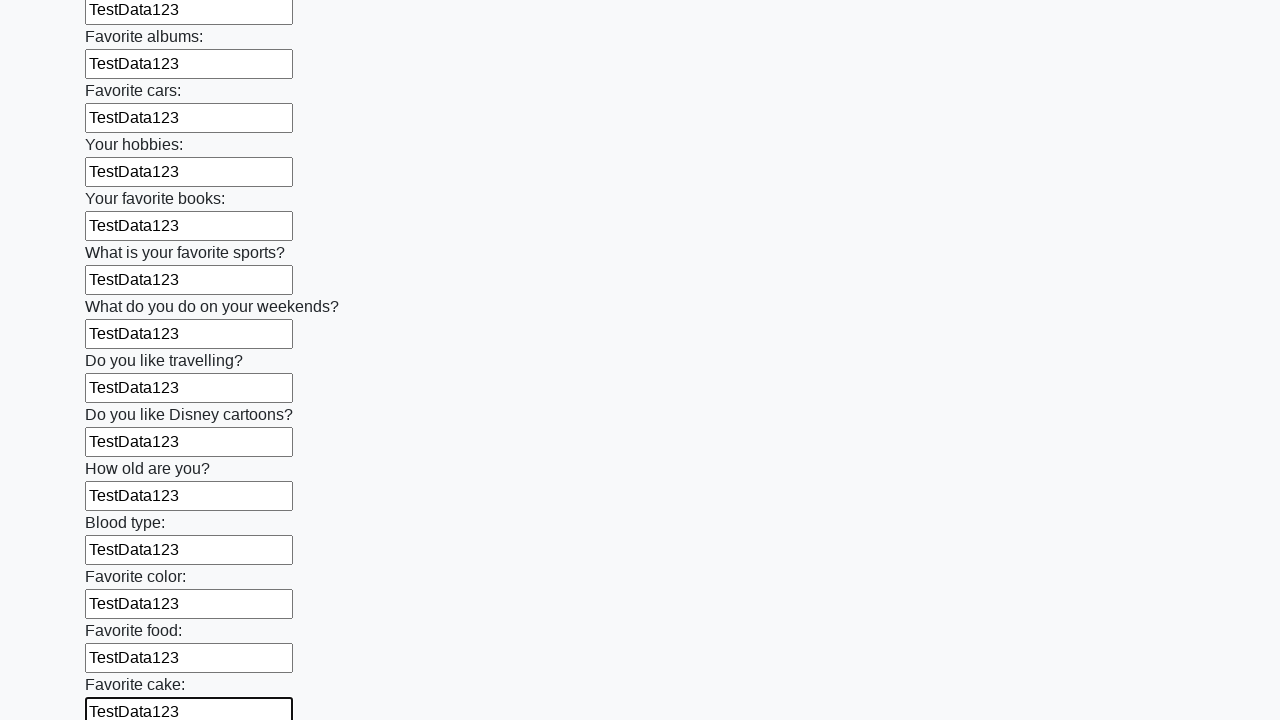

Filled input field with test data 'TestData123' on input >> nth=22
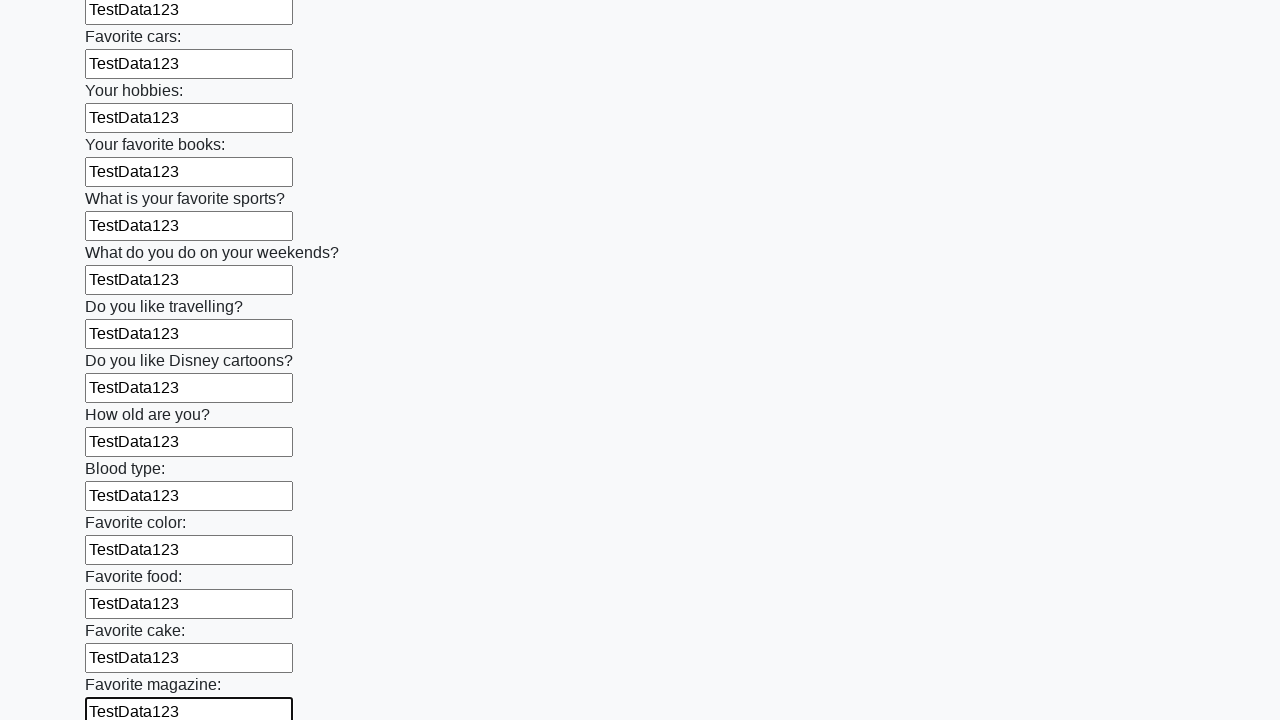

Filled input field with test data 'TestData123' on input >> nth=23
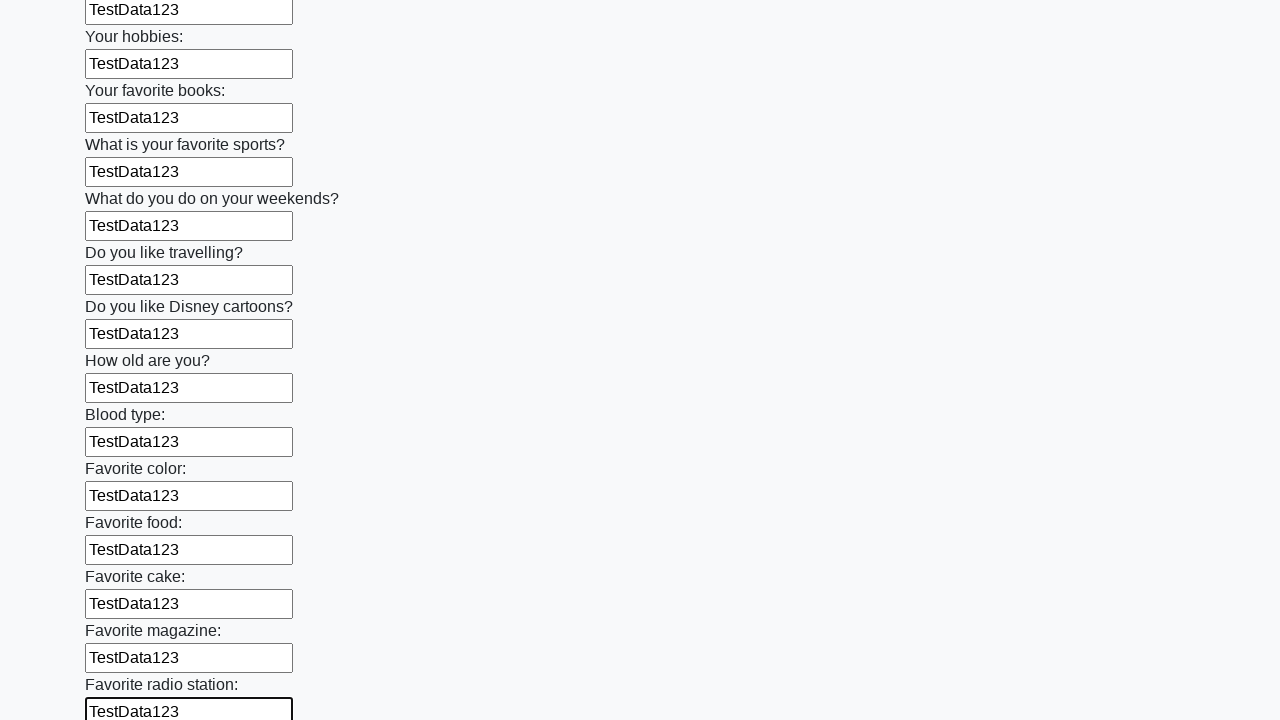

Filled input field with test data 'TestData123' on input >> nth=24
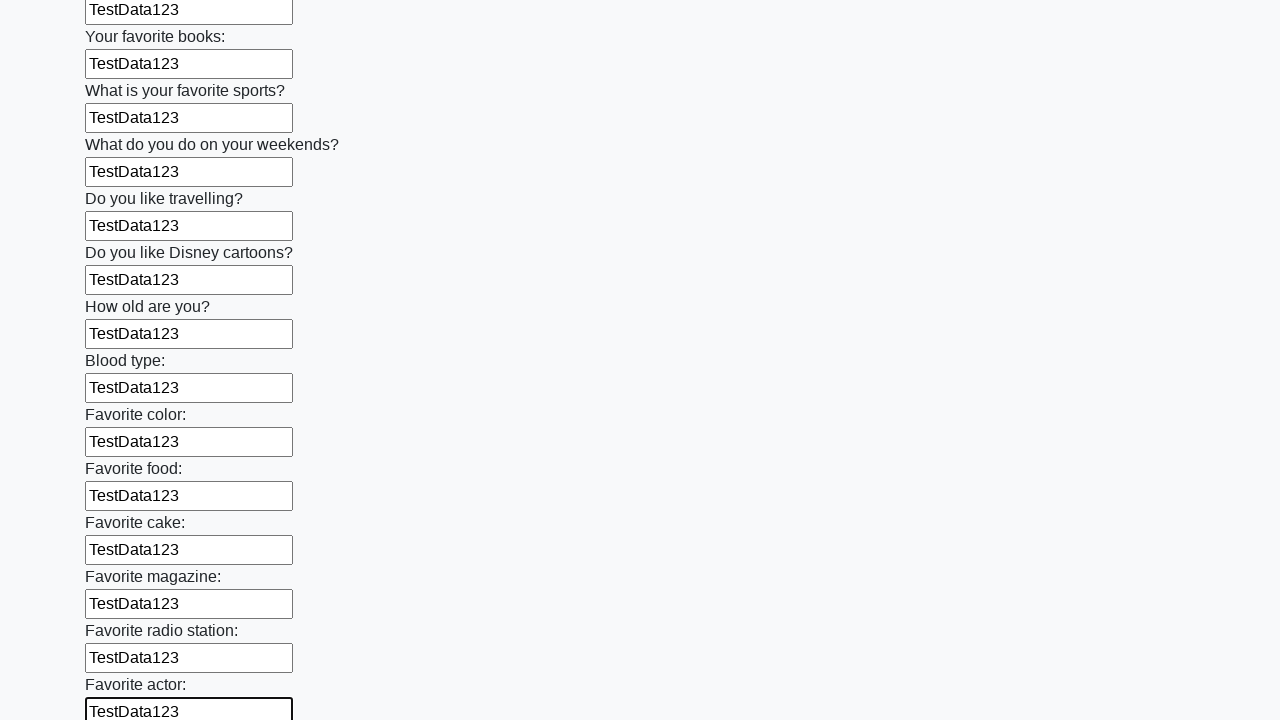

Filled input field with test data 'TestData123' on input >> nth=25
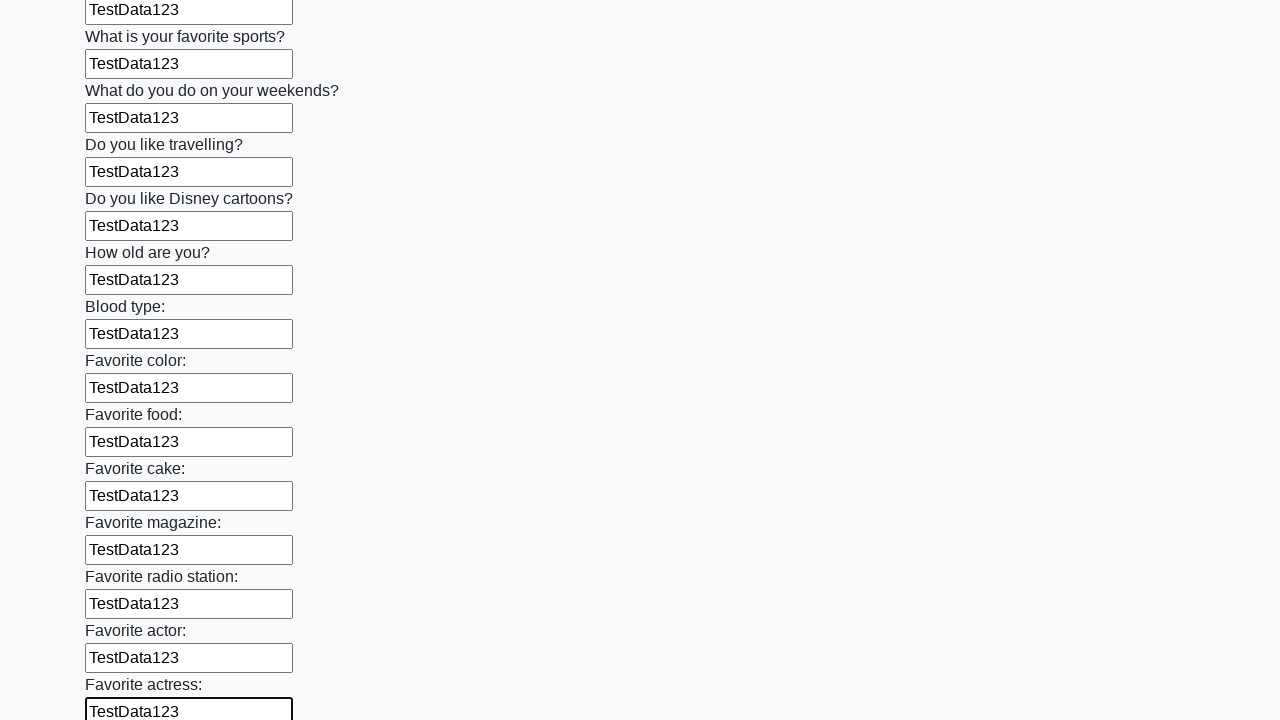

Filled input field with test data 'TestData123' on input >> nth=26
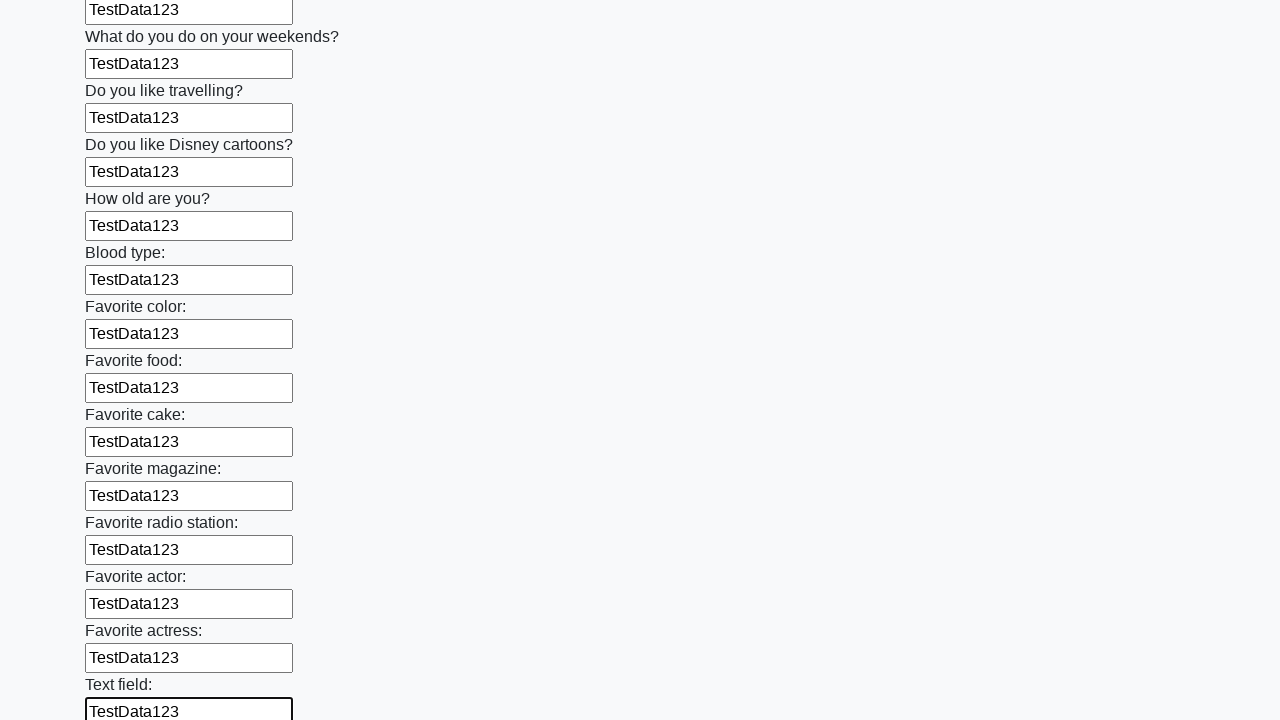

Filled input field with test data 'TestData123' on input >> nth=27
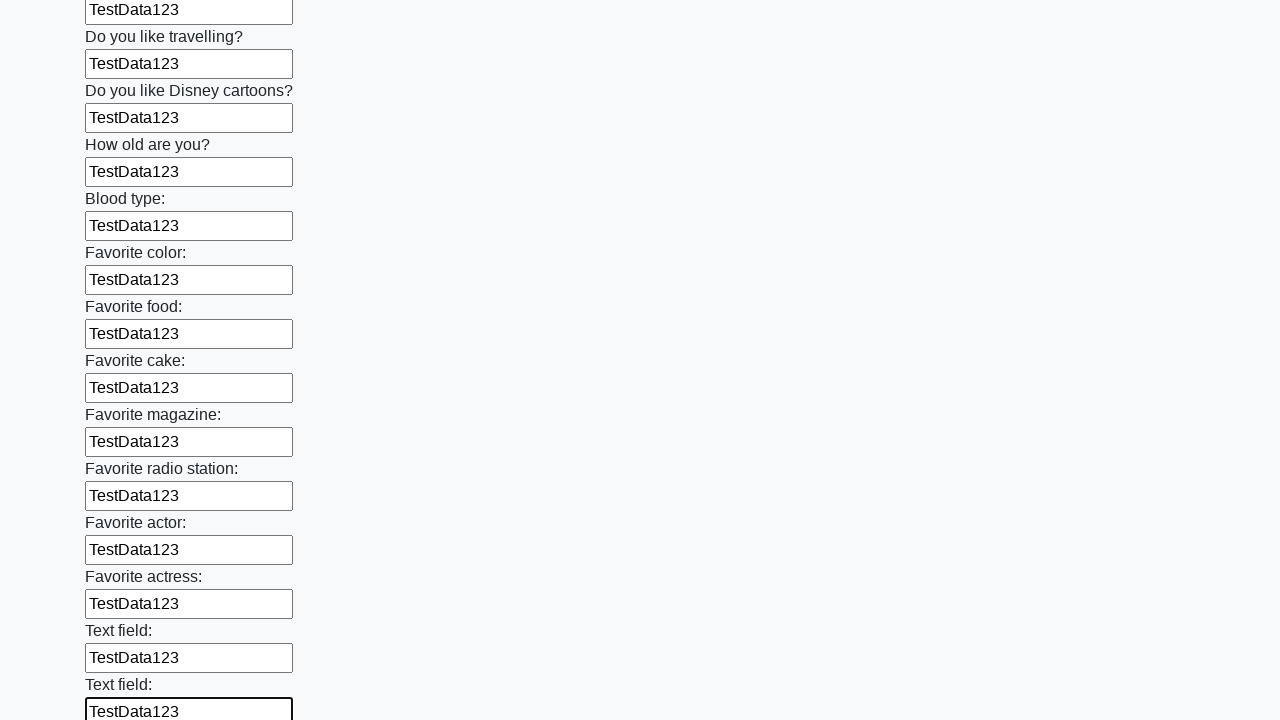

Filled input field with test data 'TestData123' on input >> nth=28
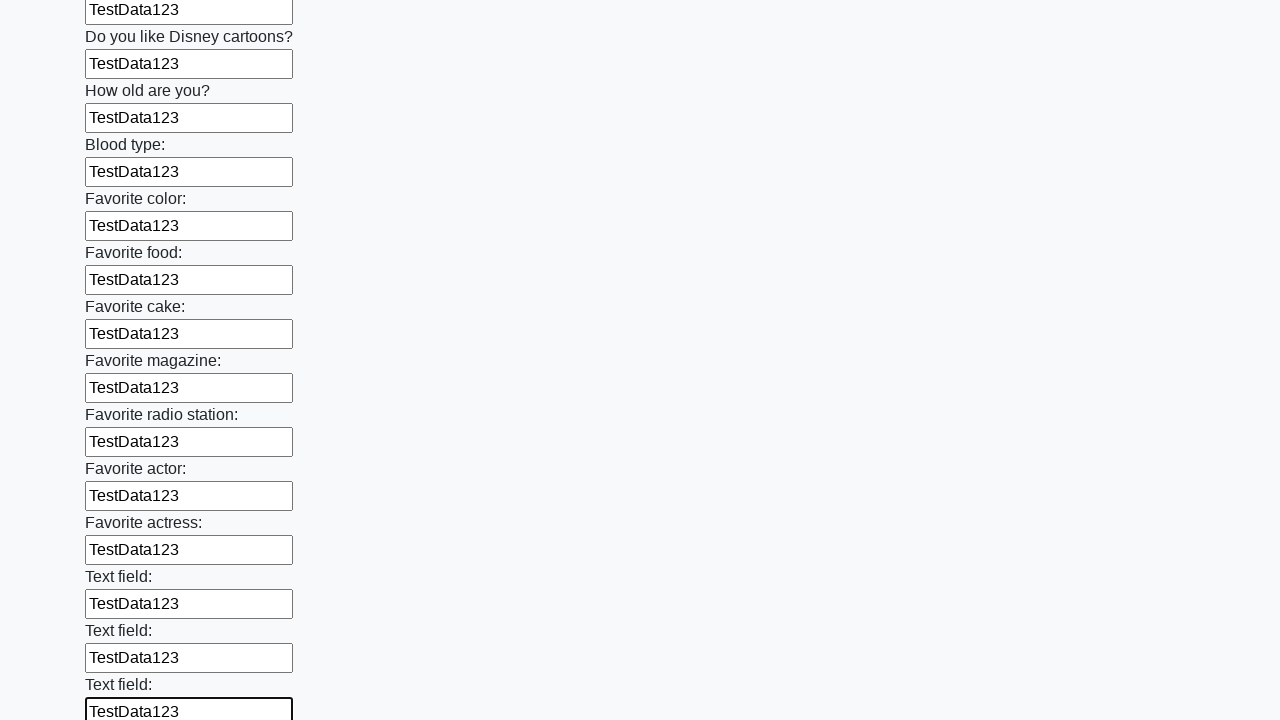

Filled input field with test data 'TestData123' on input >> nth=29
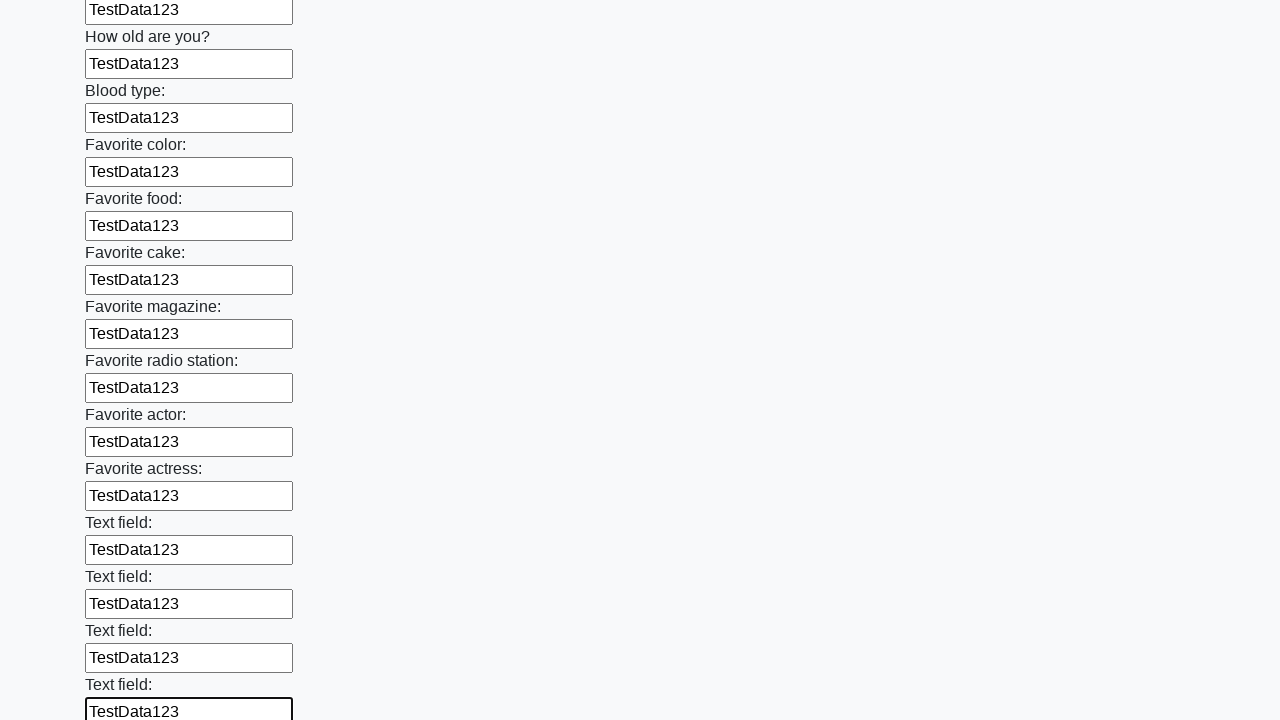

Filled input field with test data 'TestData123' on input >> nth=30
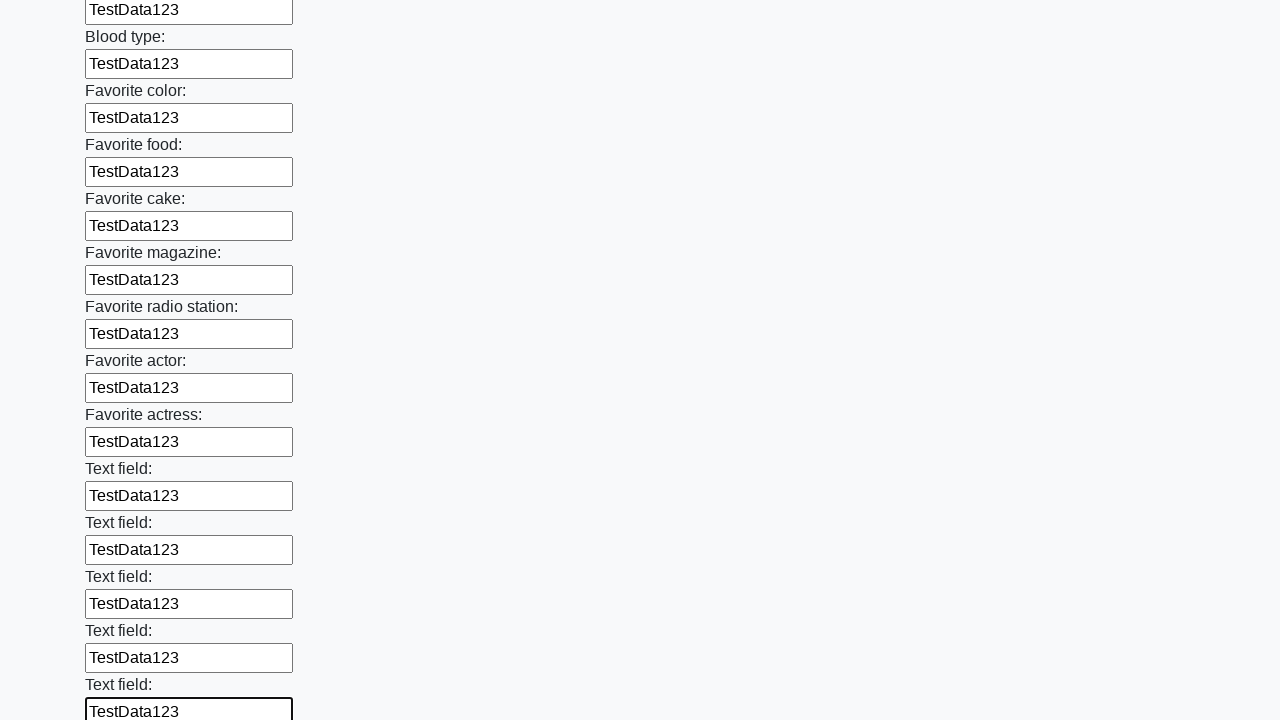

Filled input field with test data 'TestData123' on input >> nth=31
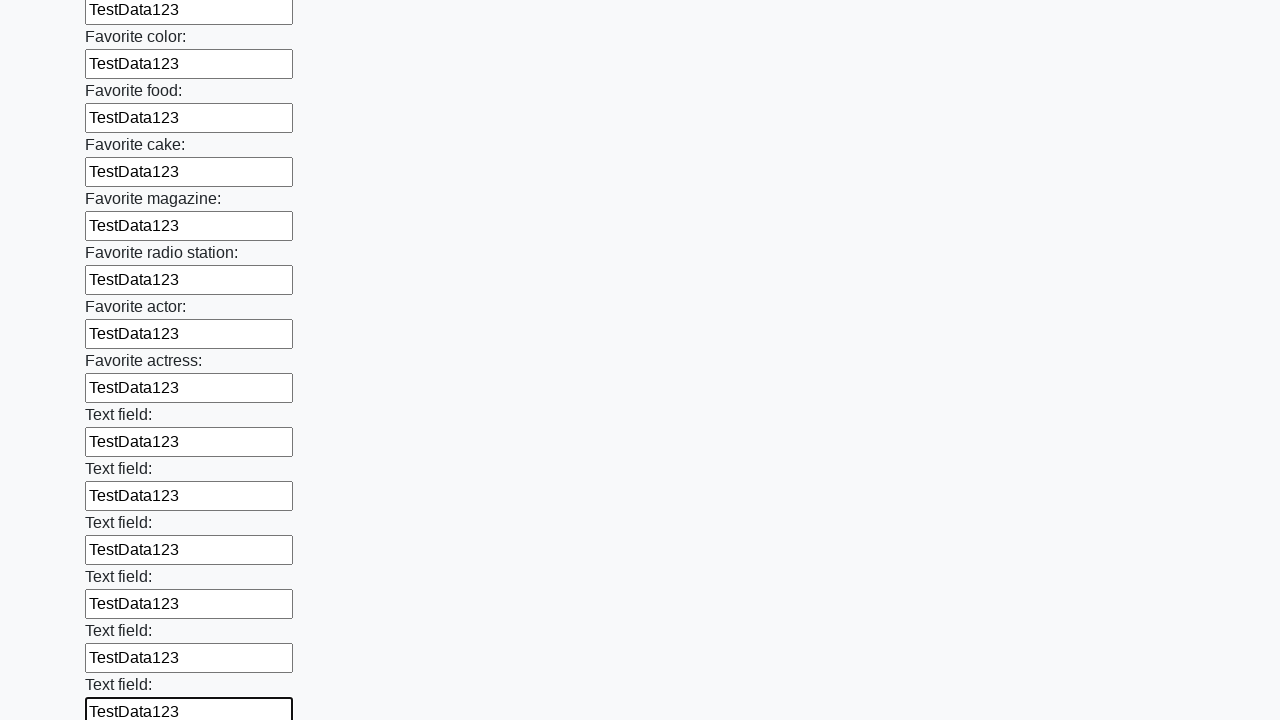

Filled input field with test data 'TestData123' on input >> nth=32
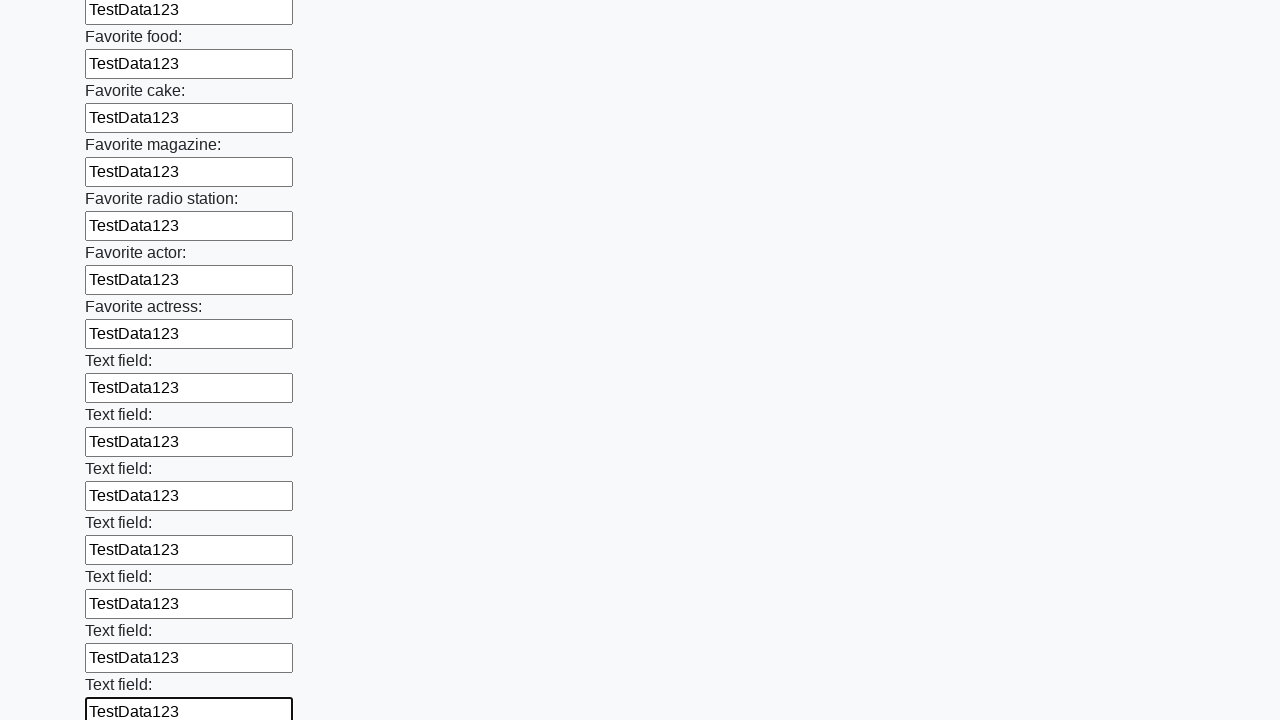

Filled input field with test data 'TestData123' on input >> nth=33
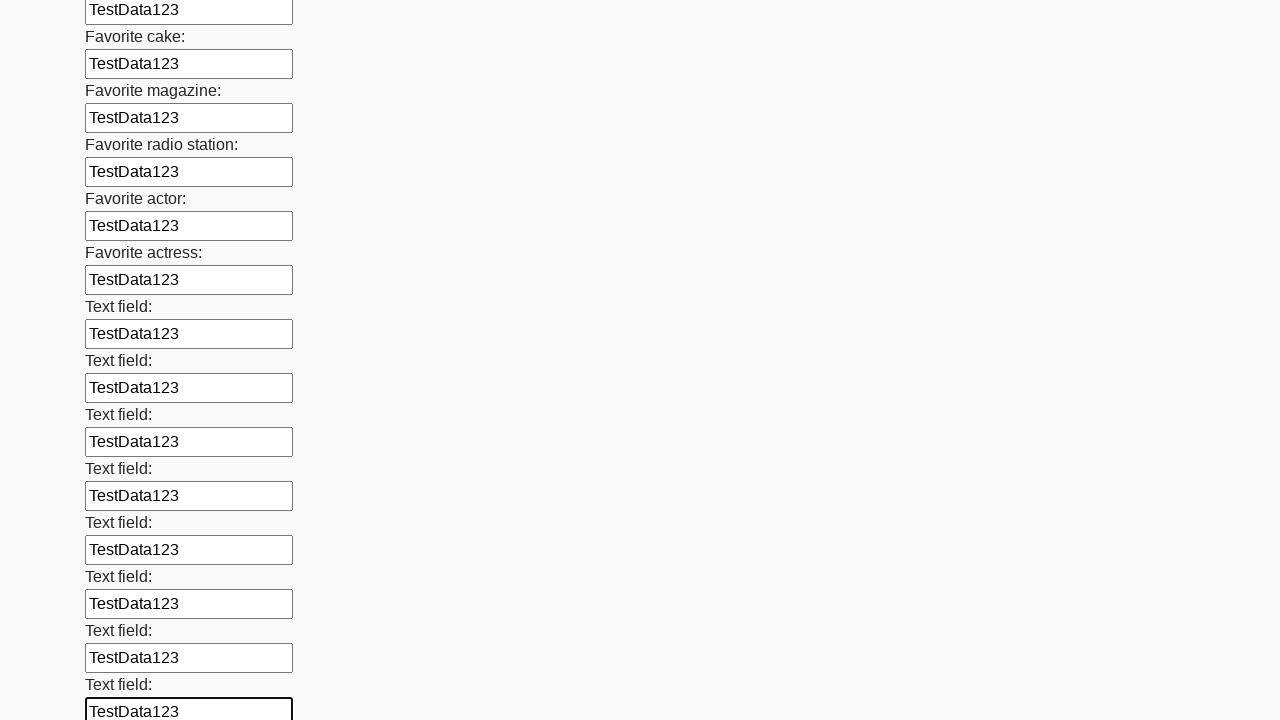

Filled input field with test data 'TestData123' on input >> nth=34
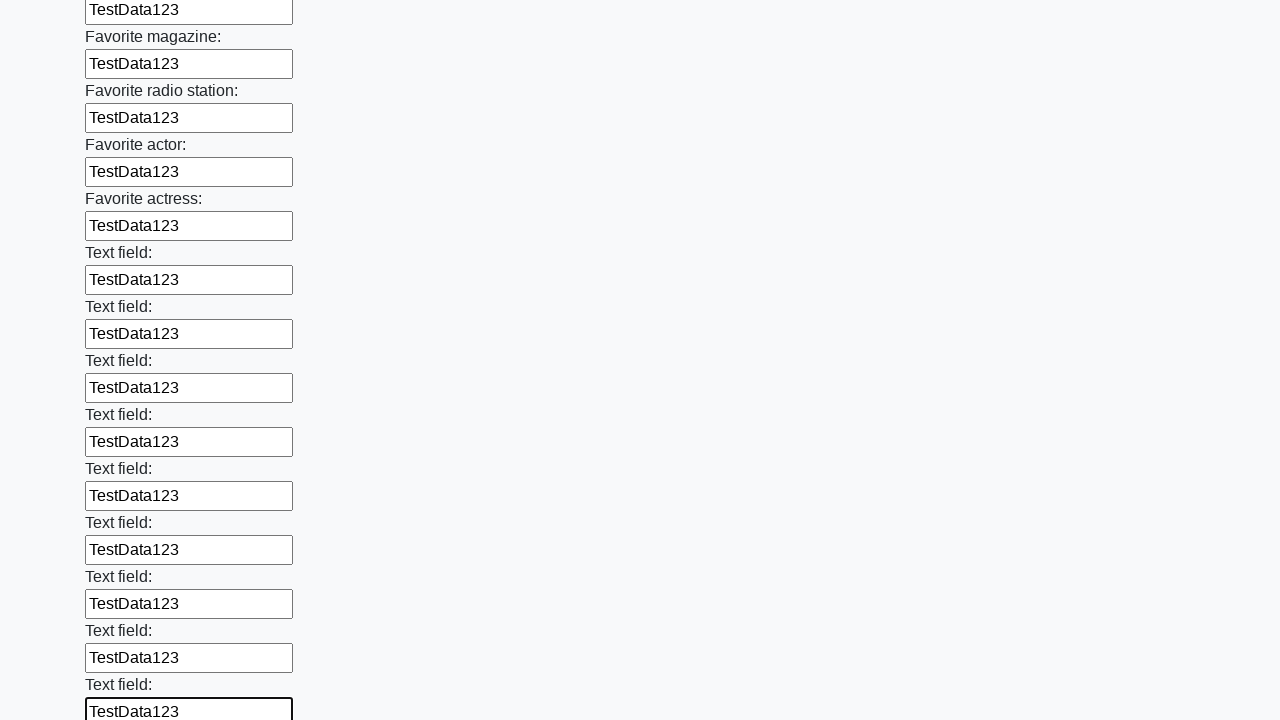

Filled input field with test data 'TestData123' on input >> nth=35
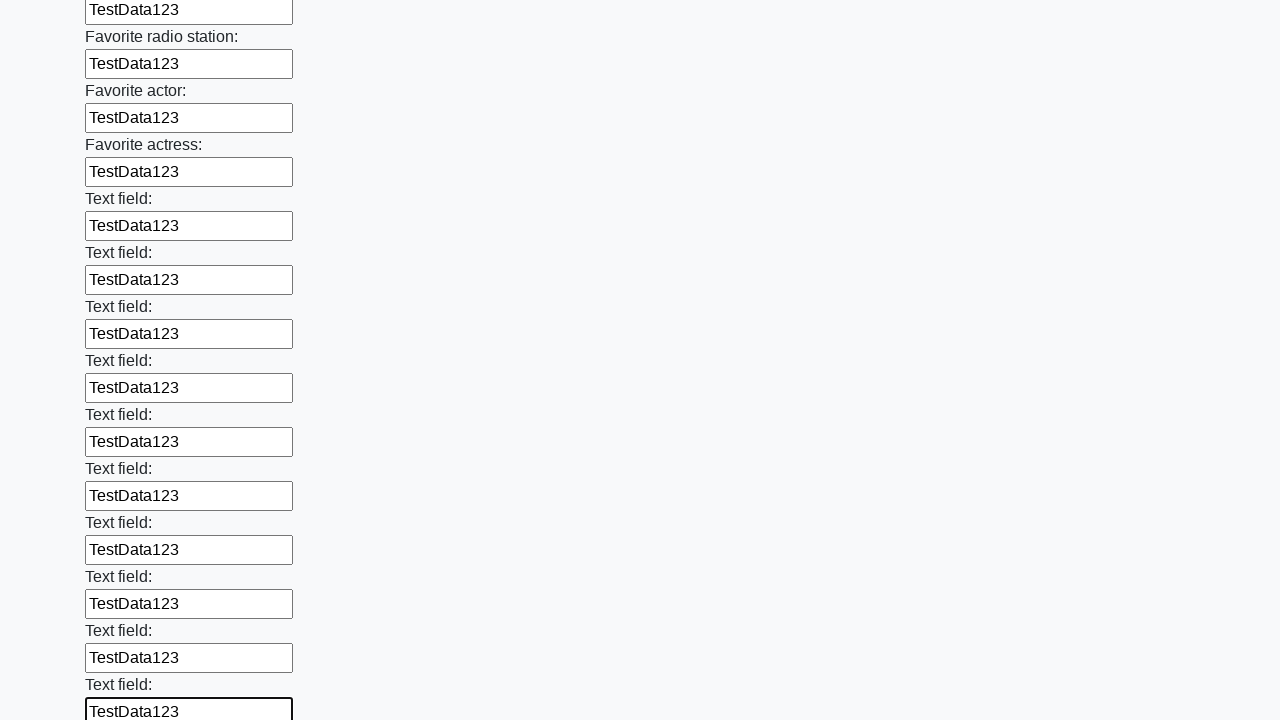

Filled input field with test data 'TestData123' on input >> nth=36
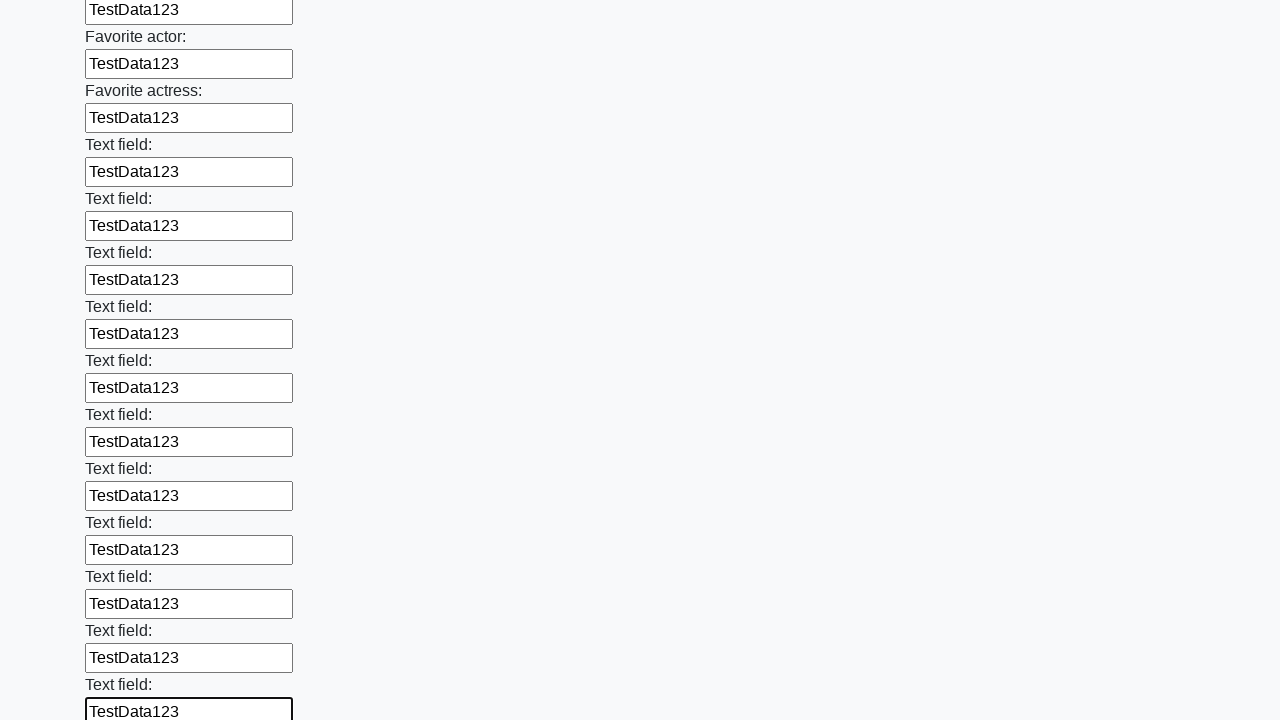

Filled input field with test data 'TestData123' on input >> nth=37
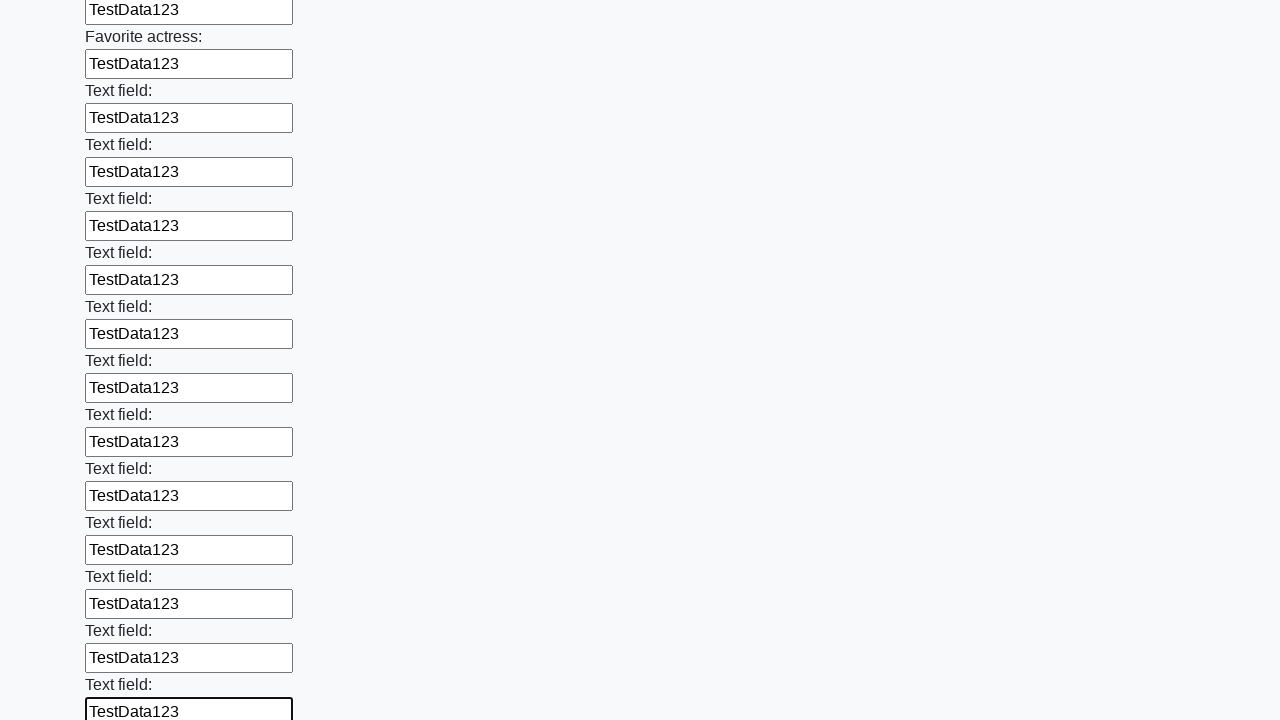

Filled input field with test data 'TestData123' on input >> nth=38
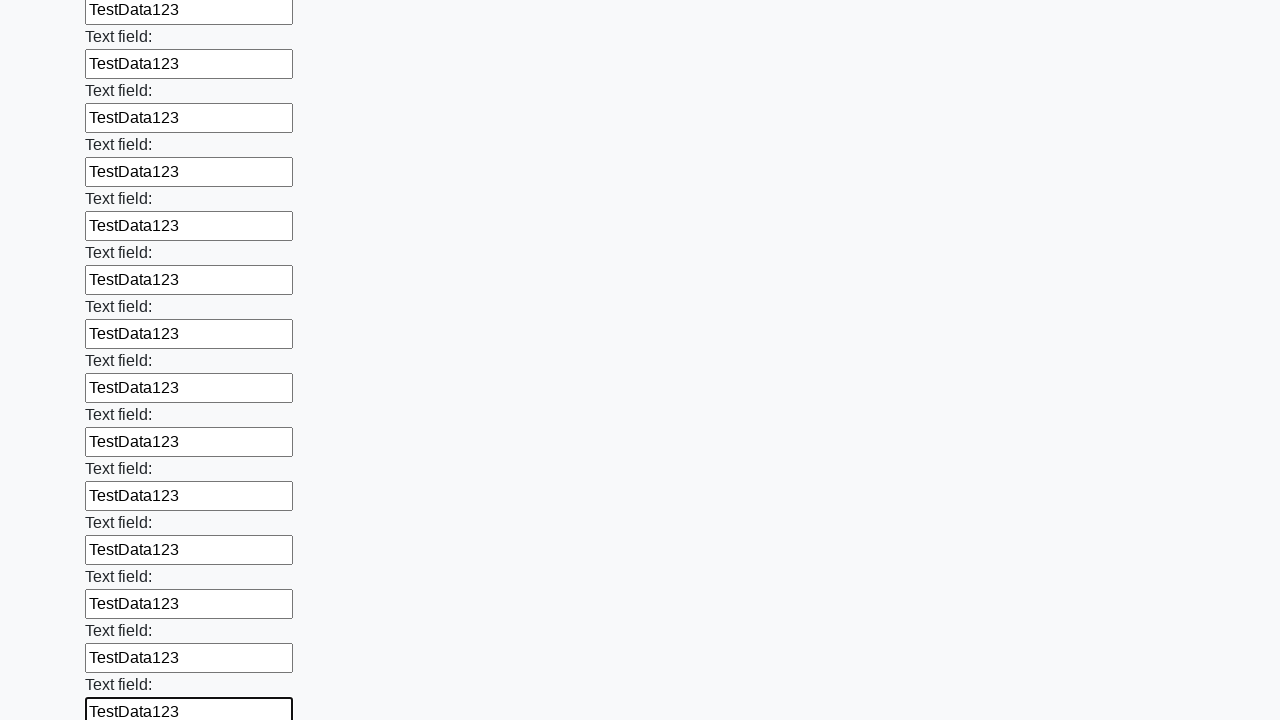

Filled input field with test data 'TestData123' on input >> nth=39
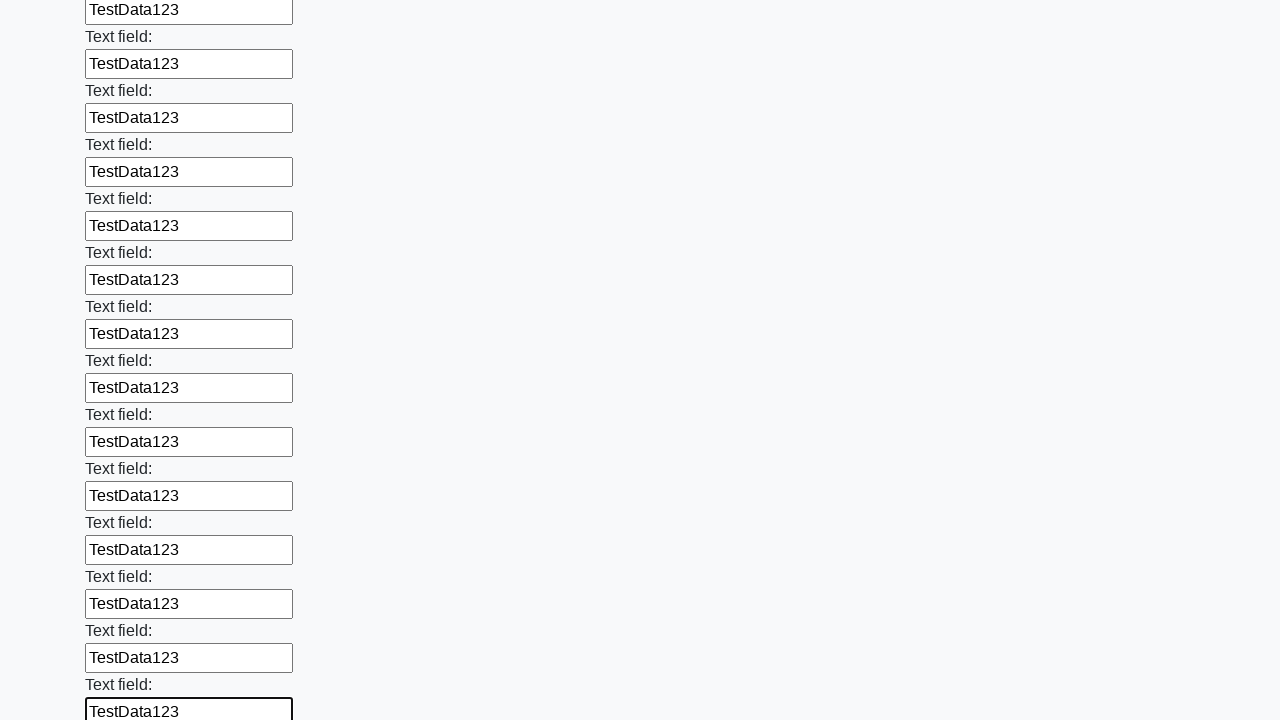

Filled input field with test data 'TestData123' on input >> nth=40
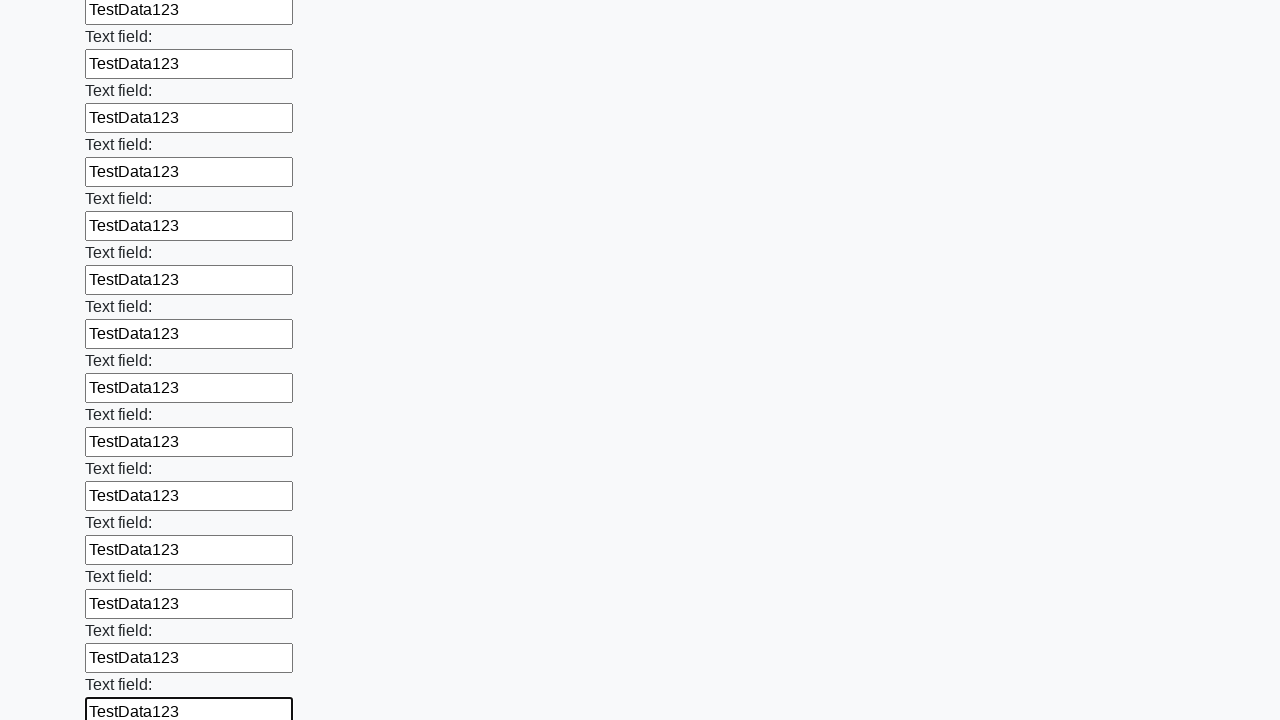

Filled input field with test data 'TestData123' on input >> nth=41
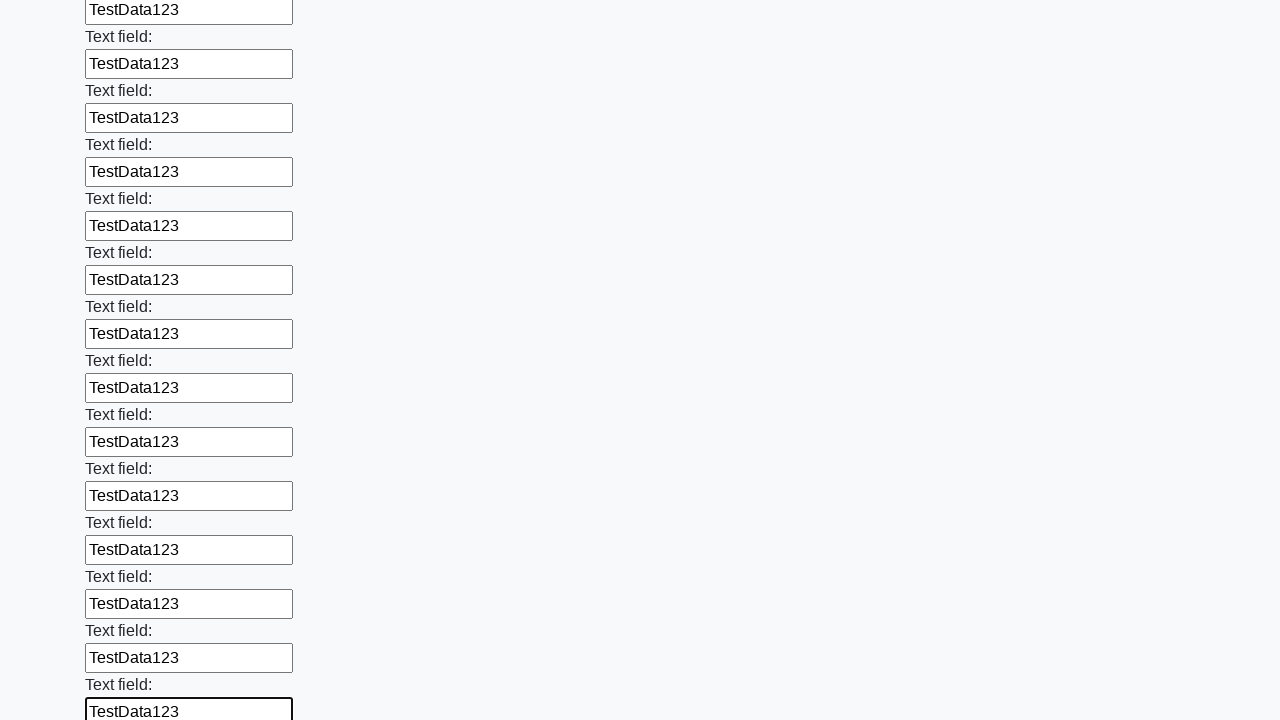

Filled input field with test data 'TestData123' on input >> nth=42
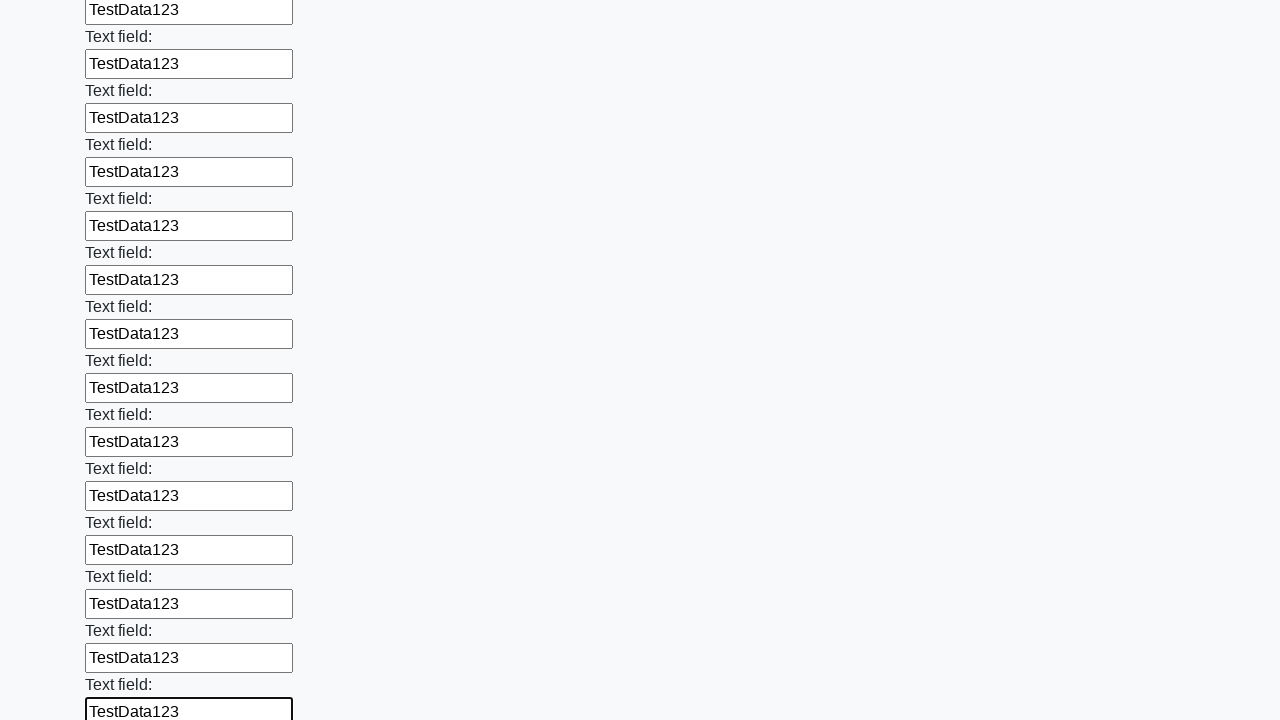

Filled input field with test data 'TestData123' on input >> nth=43
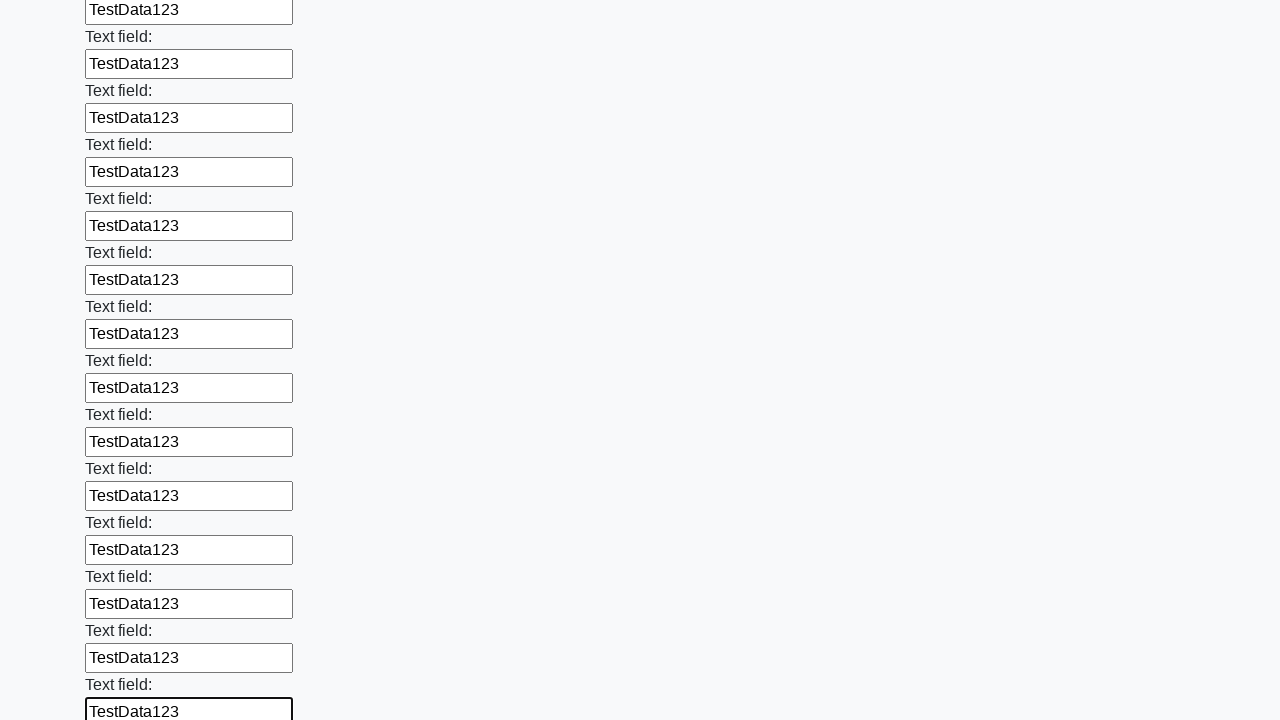

Filled input field with test data 'TestData123' on input >> nth=44
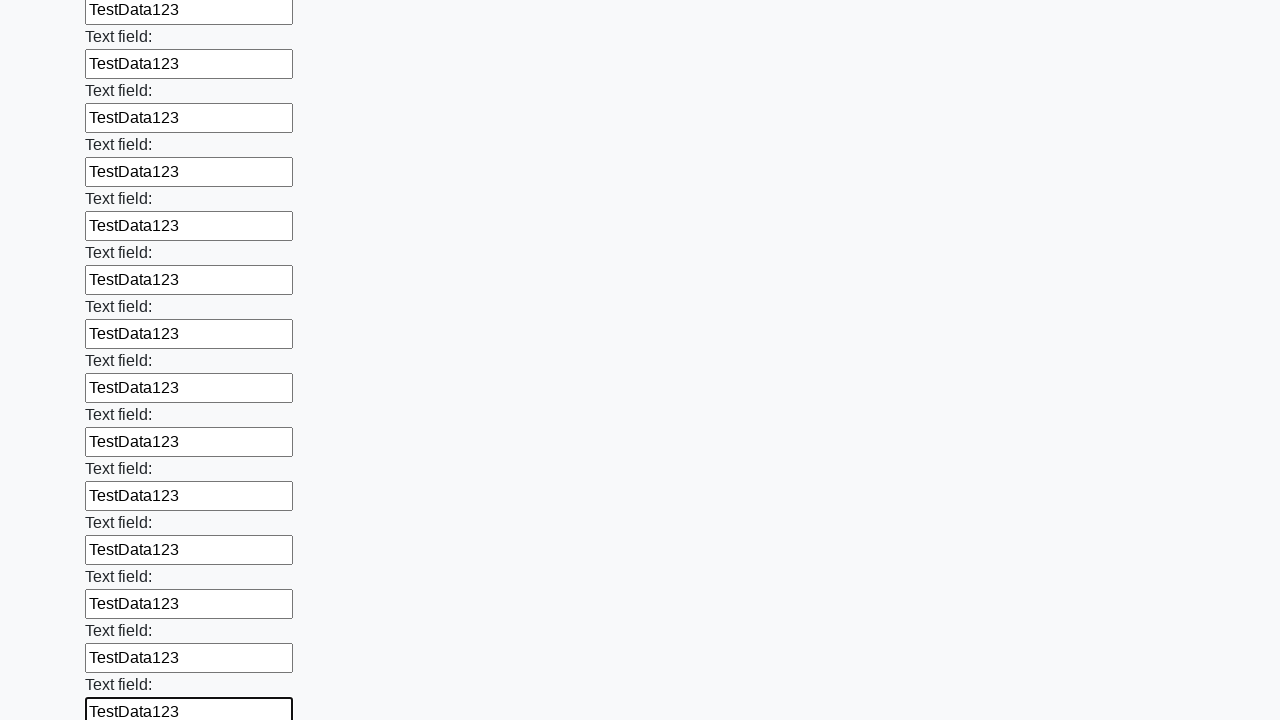

Filled input field with test data 'TestData123' on input >> nth=45
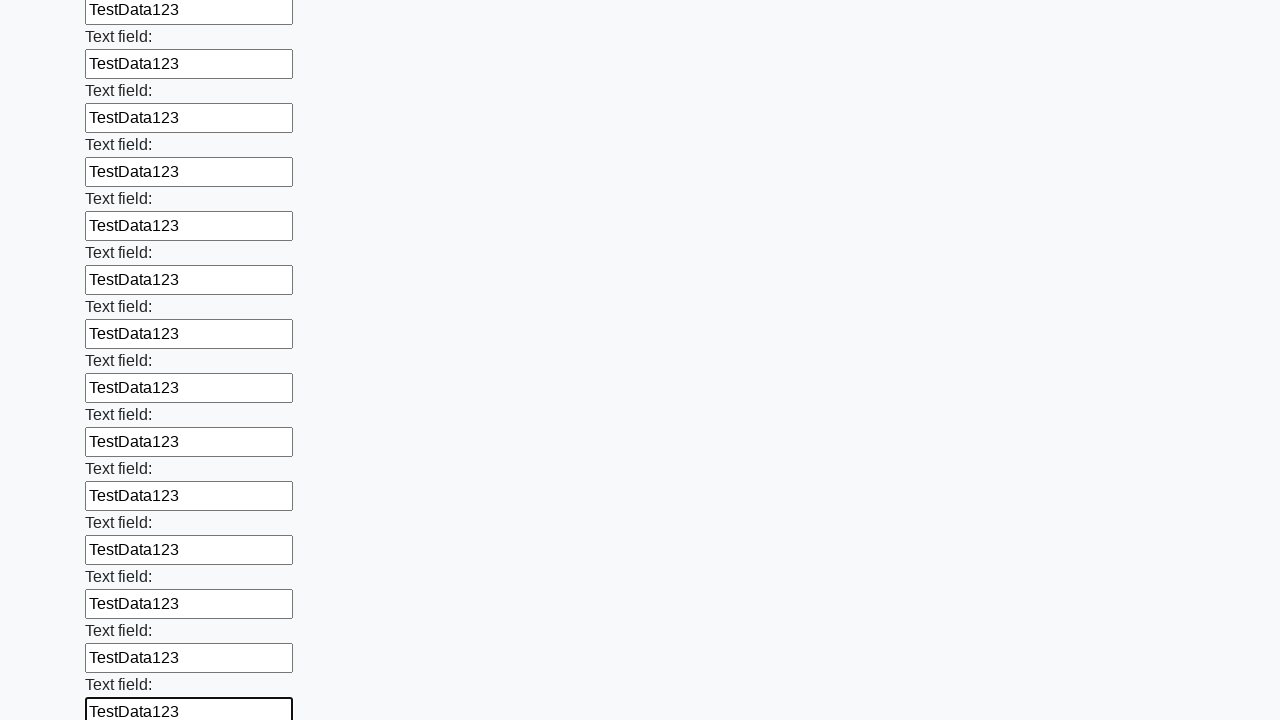

Filled input field with test data 'TestData123' on input >> nth=46
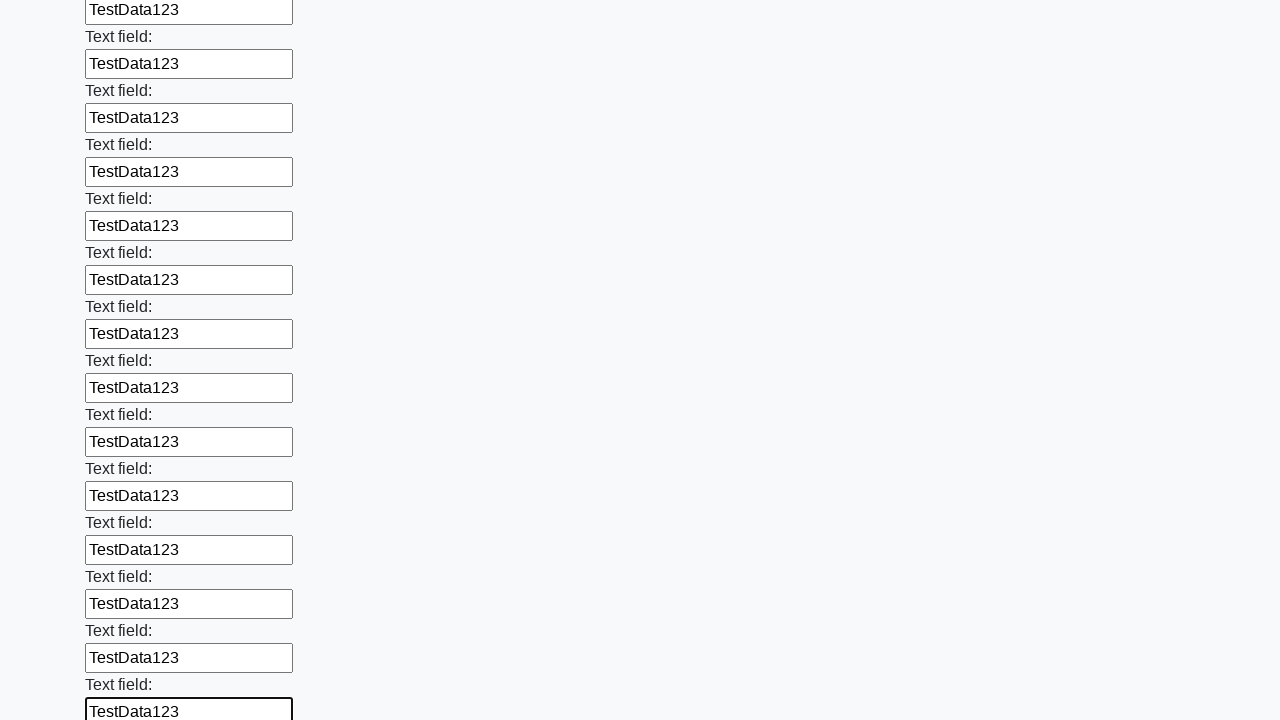

Filled input field with test data 'TestData123' on input >> nth=47
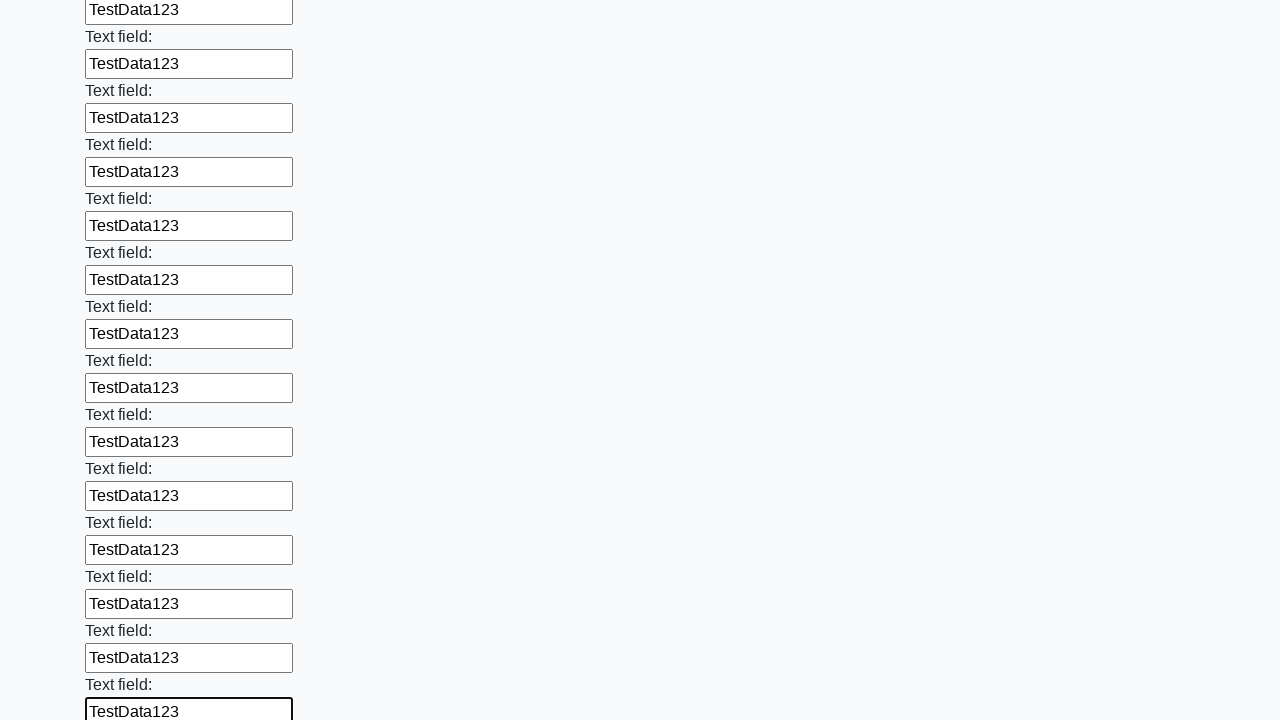

Filled input field with test data 'TestData123' on input >> nth=48
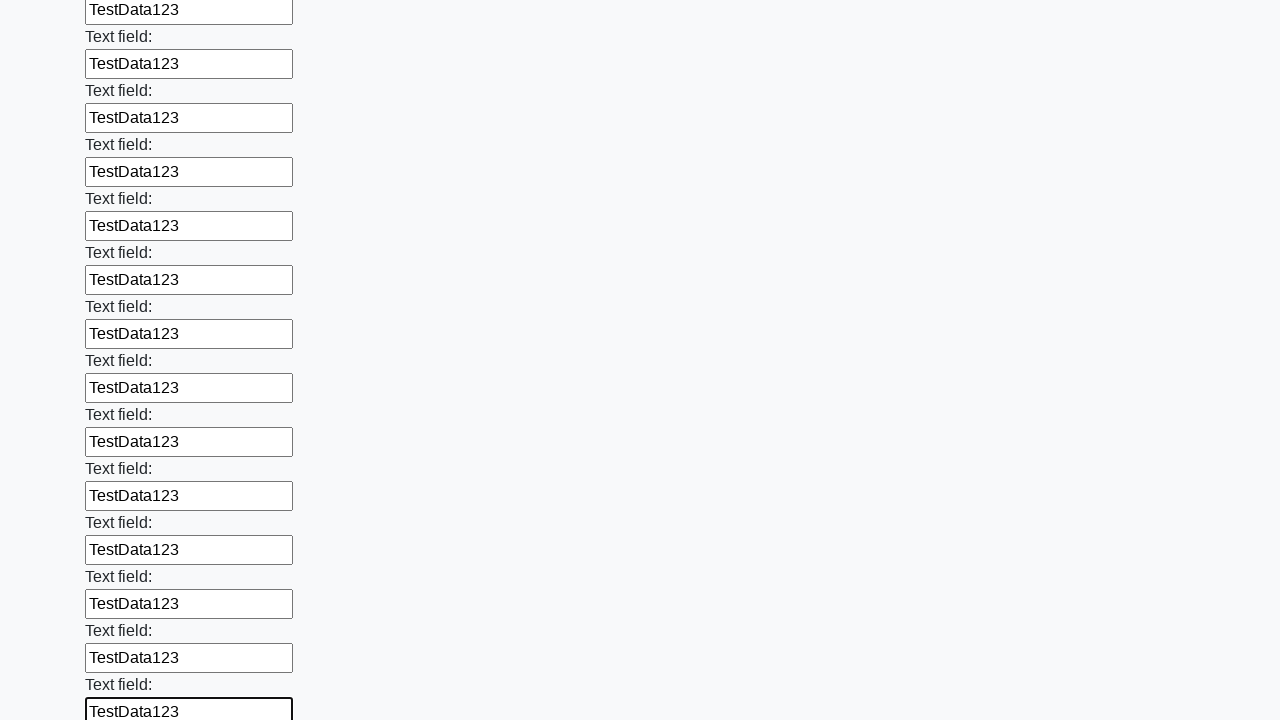

Filled input field with test data 'TestData123' on input >> nth=49
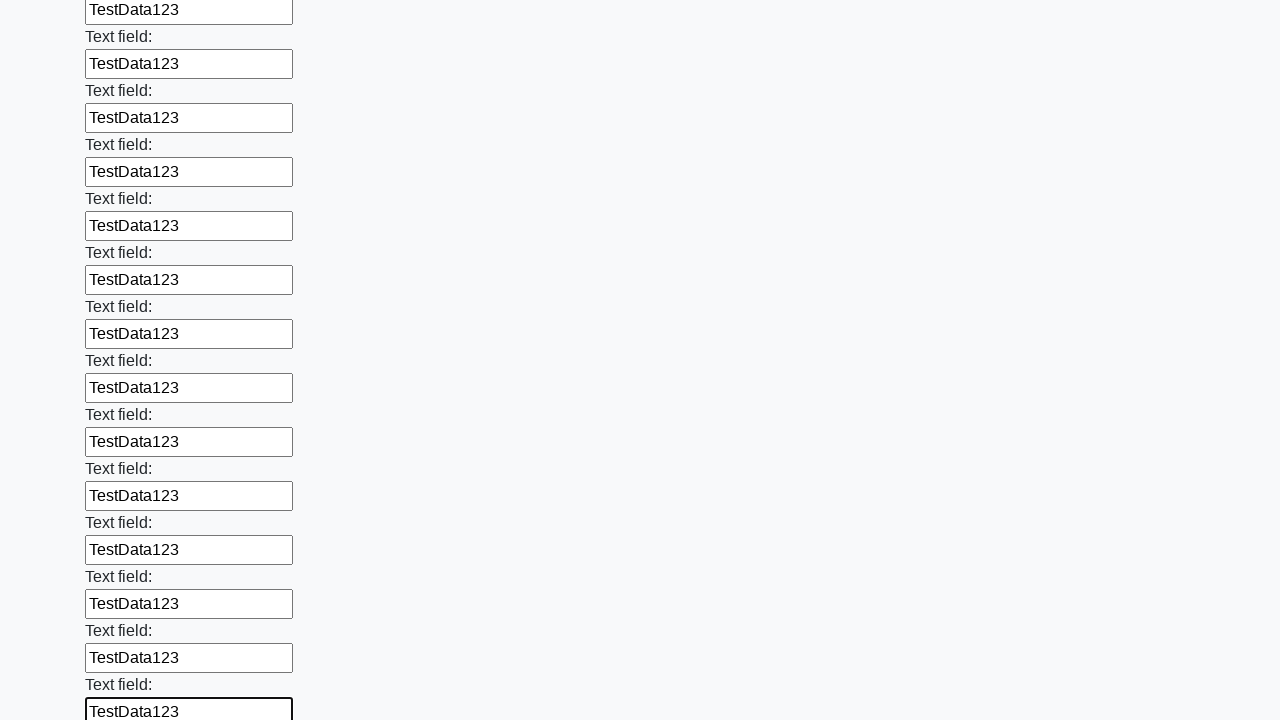

Filled input field with test data 'TestData123' on input >> nth=50
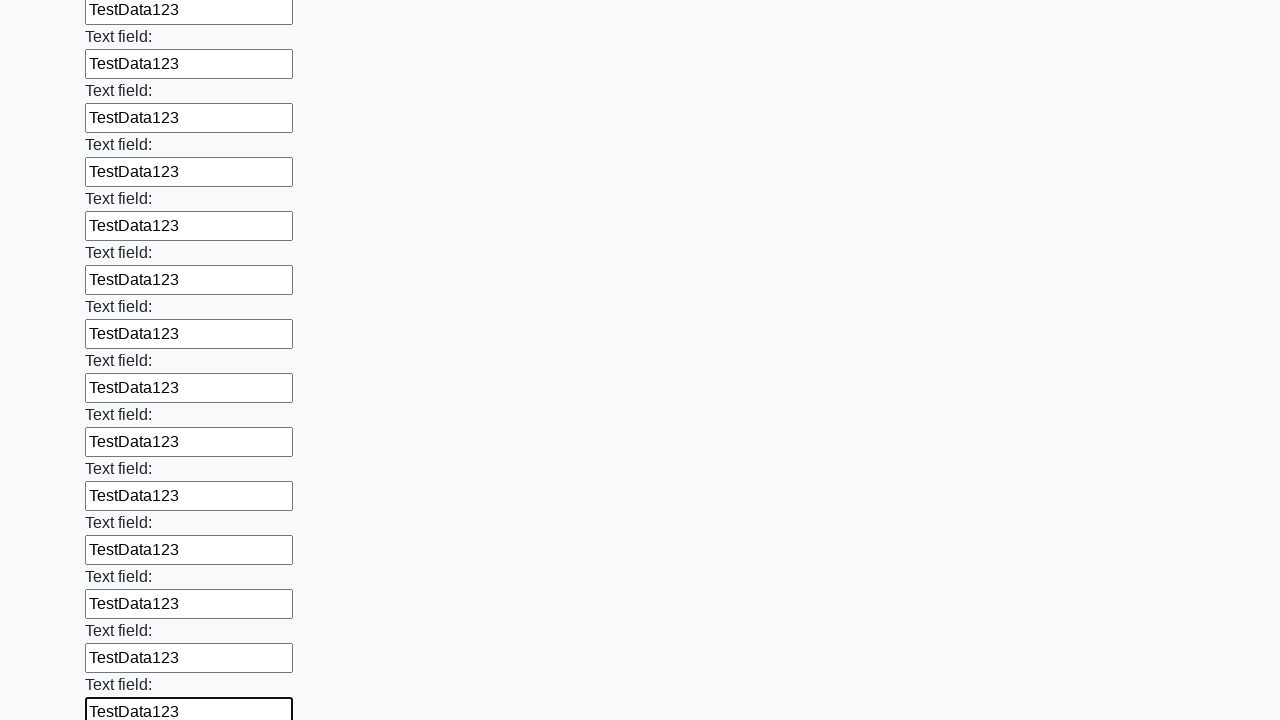

Filled input field with test data 'TestData123' on input >> nth=51
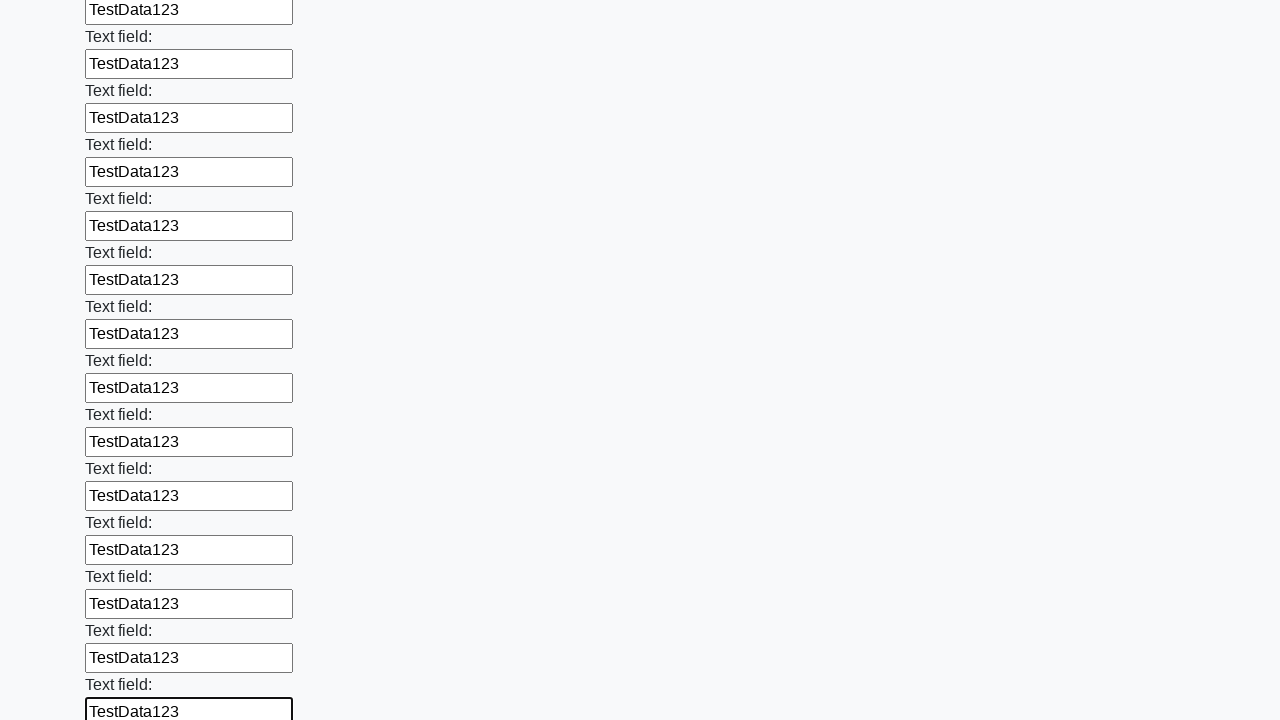

Filled input field with test data 'TestData123' on input >> nth=52
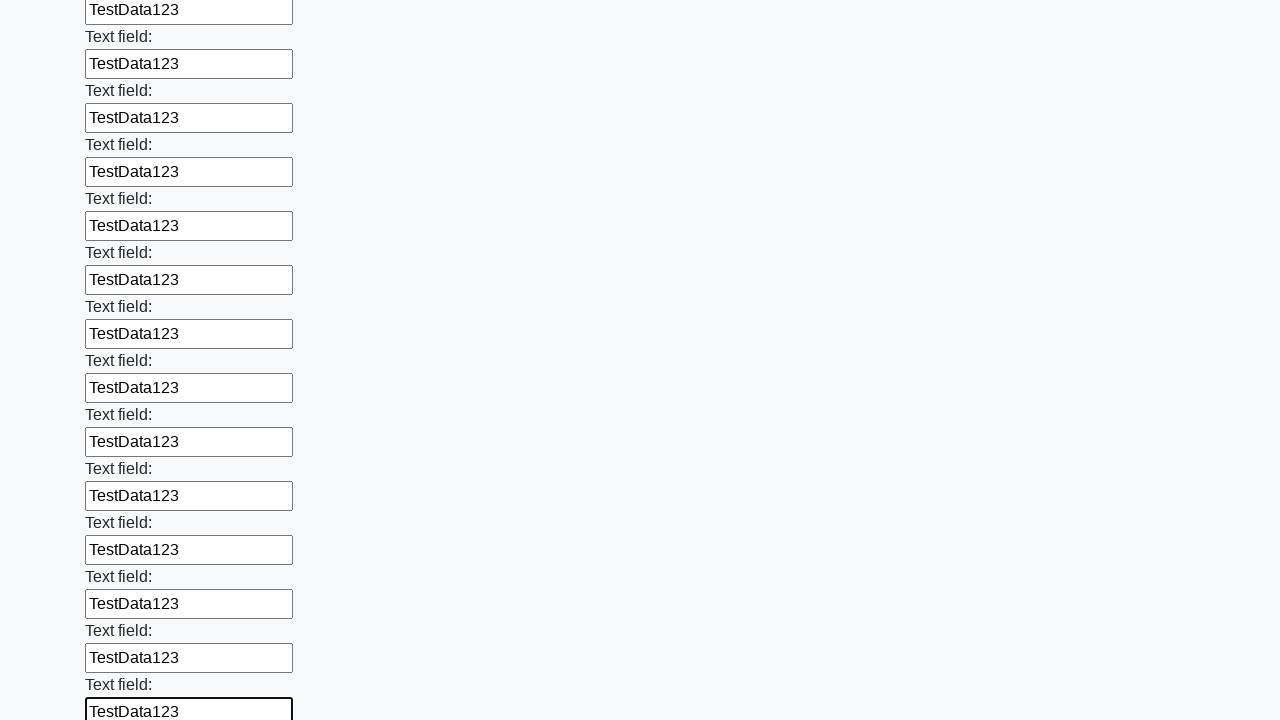

Filled input field with test data 'TestData123' on input >> nth=53
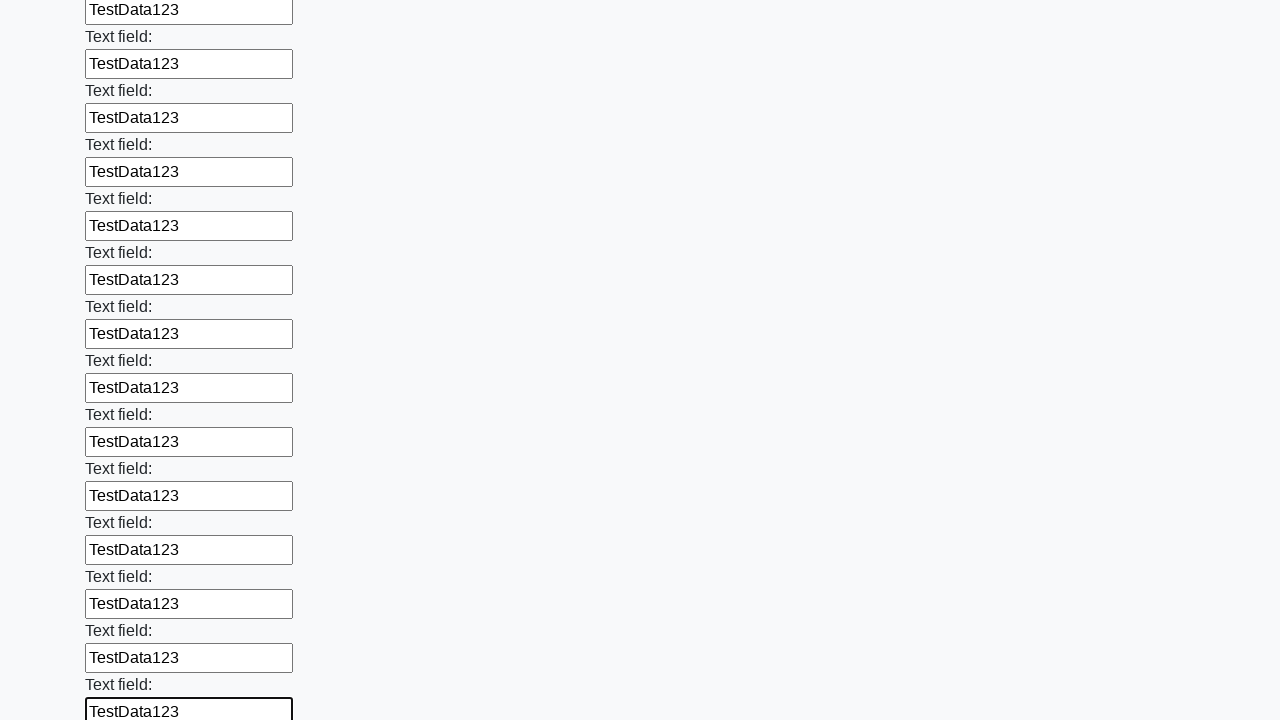

Filled input field with test data 'TestData123' on input >> nth=54
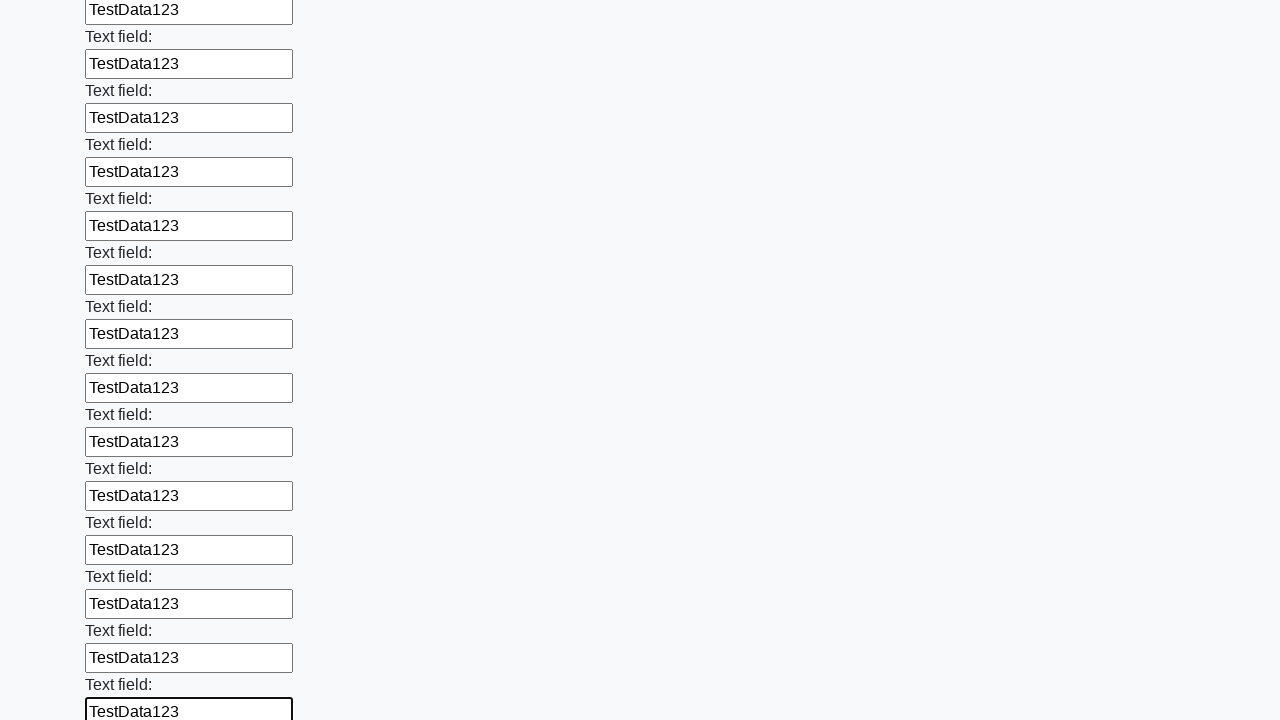

Filled input field with test data 'TestData123' on input >> nth=55
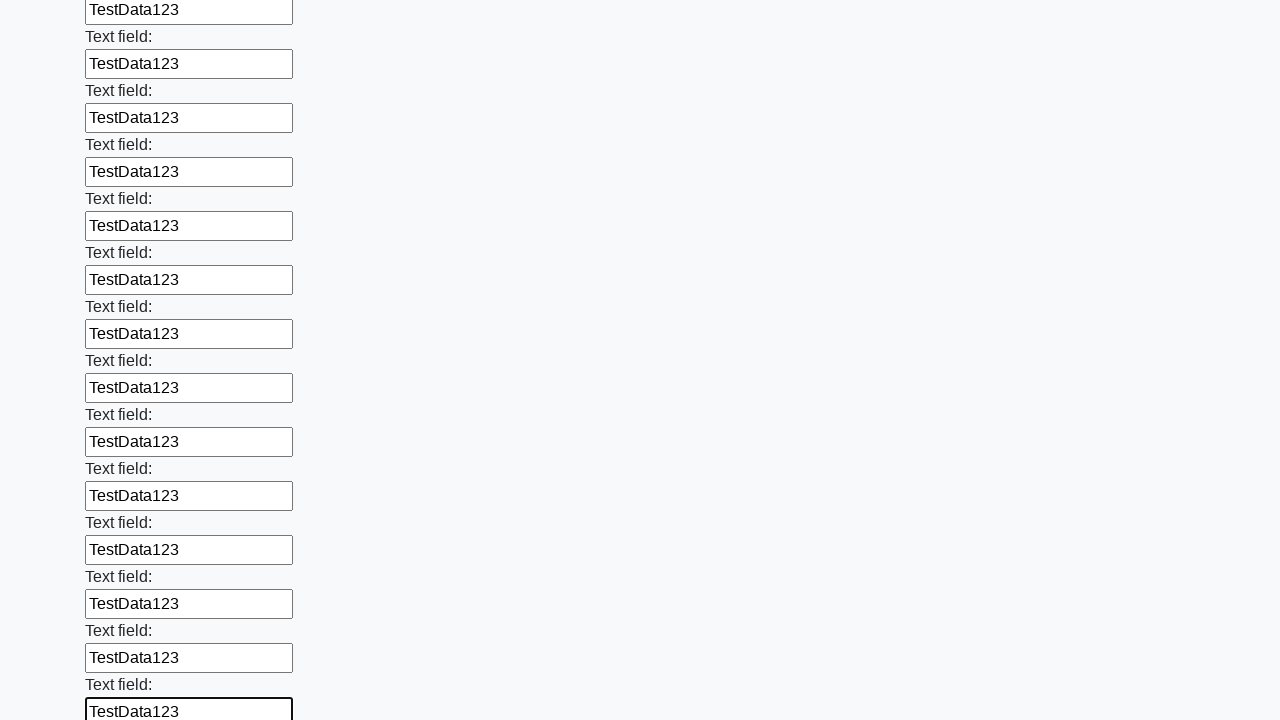

Filled input field with test data 'TestData123' on input >> nth=56
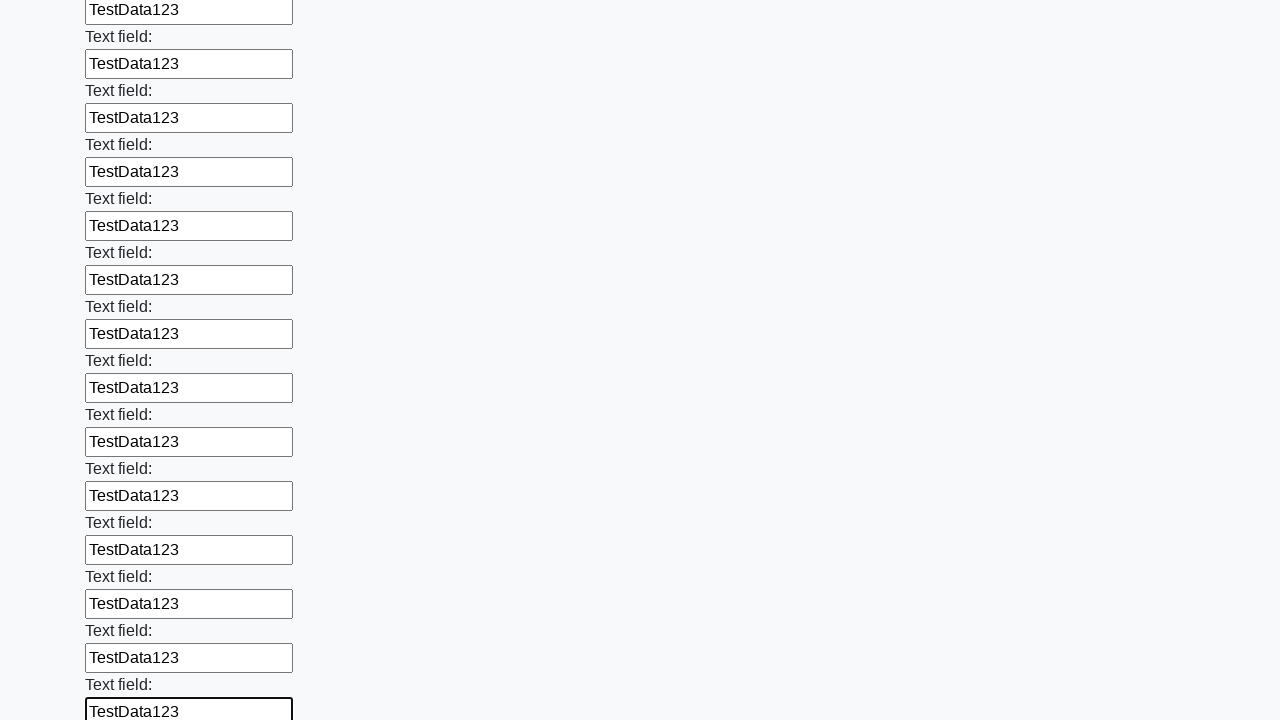

Filled input field with test data 'TestData123' on input >> nth=57
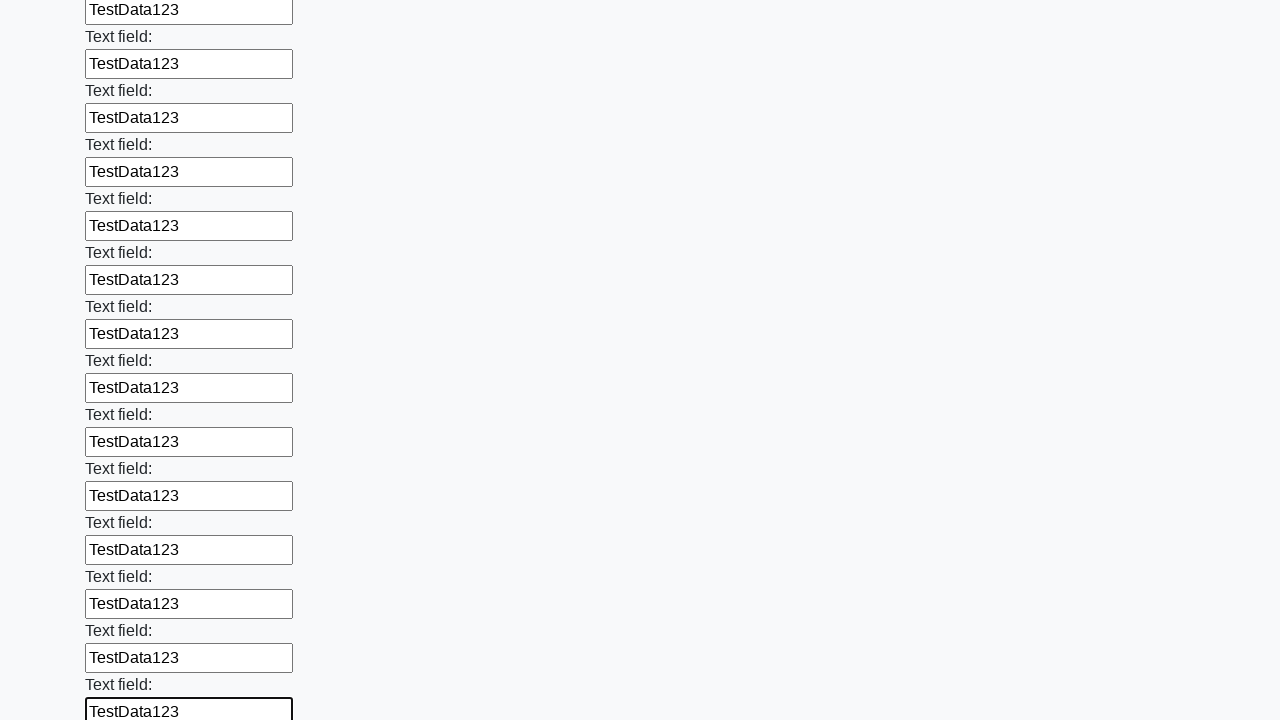

Filled input field with test data 'TestData123' on input >> nth=58
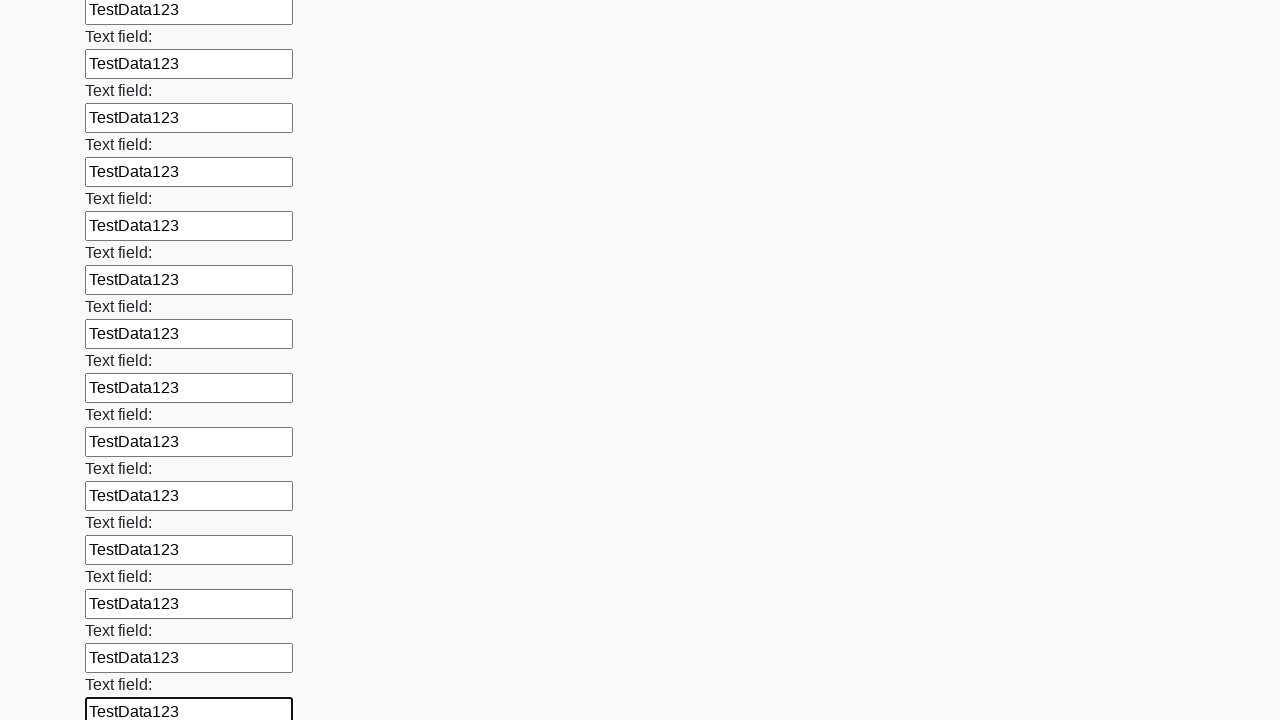

Filled input field with test data 'TestData123' on input >> nth=59
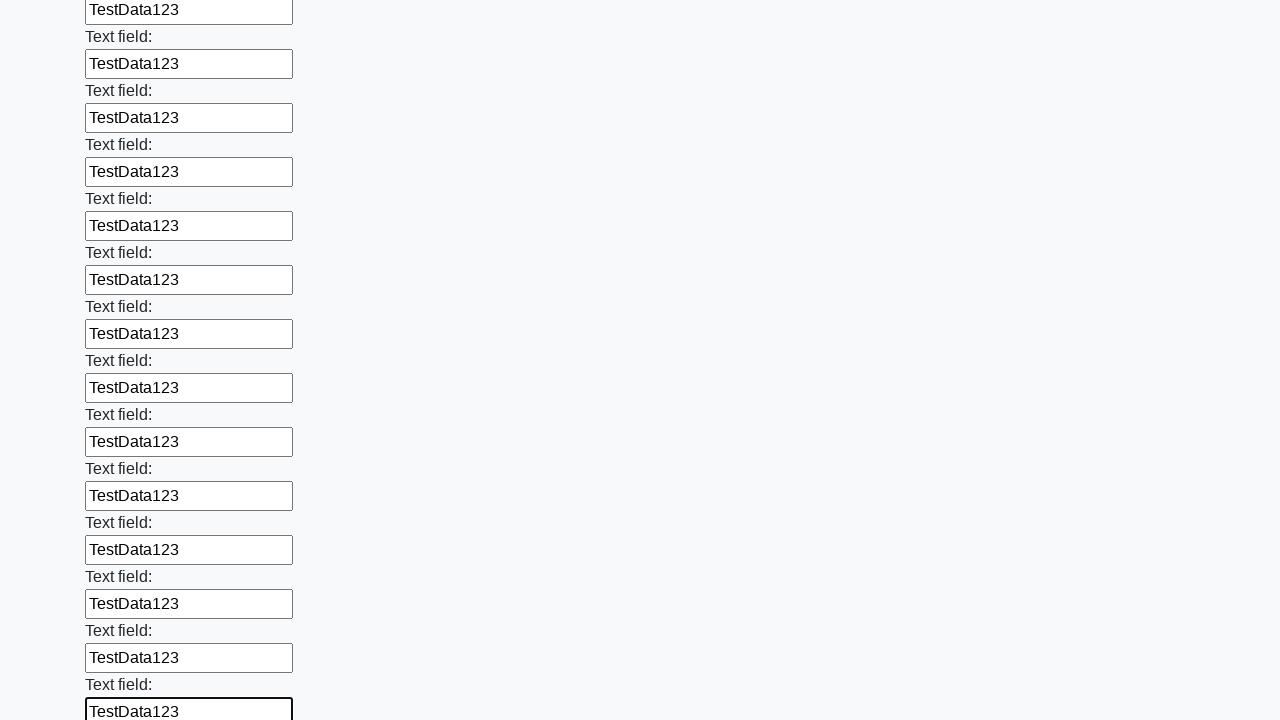

Filled input field with test data 'TestData123' on input >> nth=60
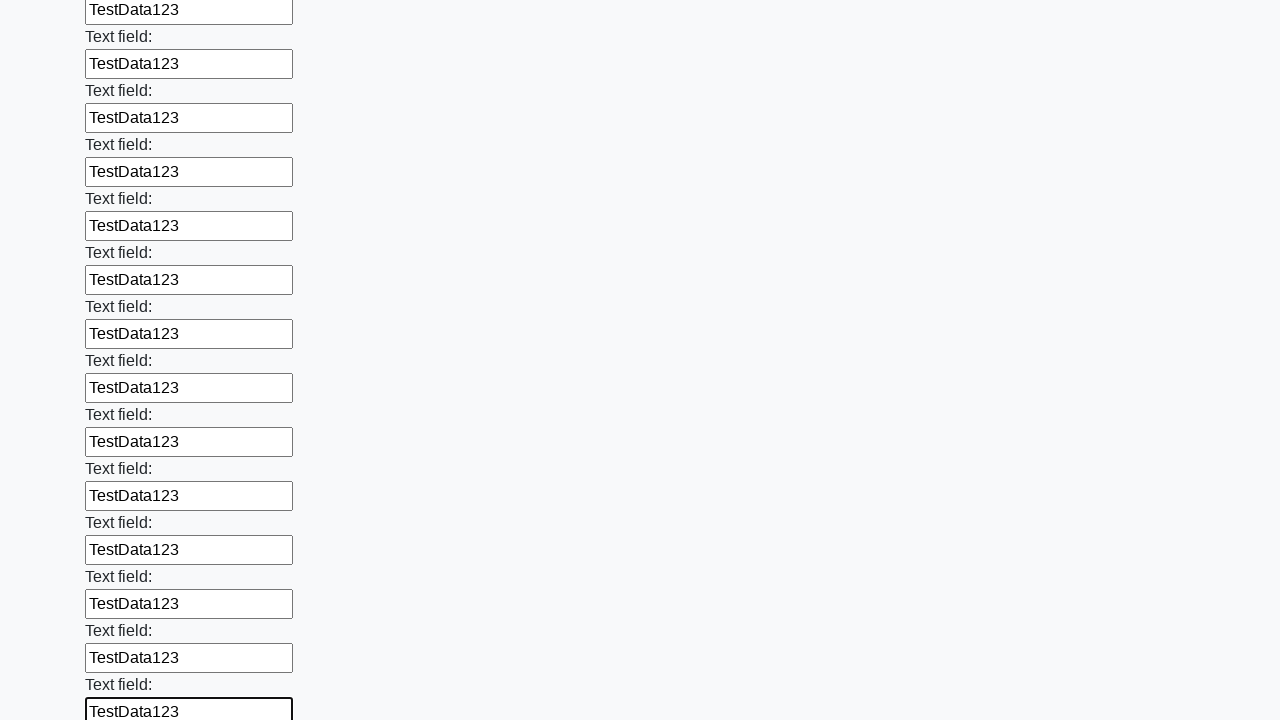

Filled input field with test data 'TestData123' on input >> nth=61
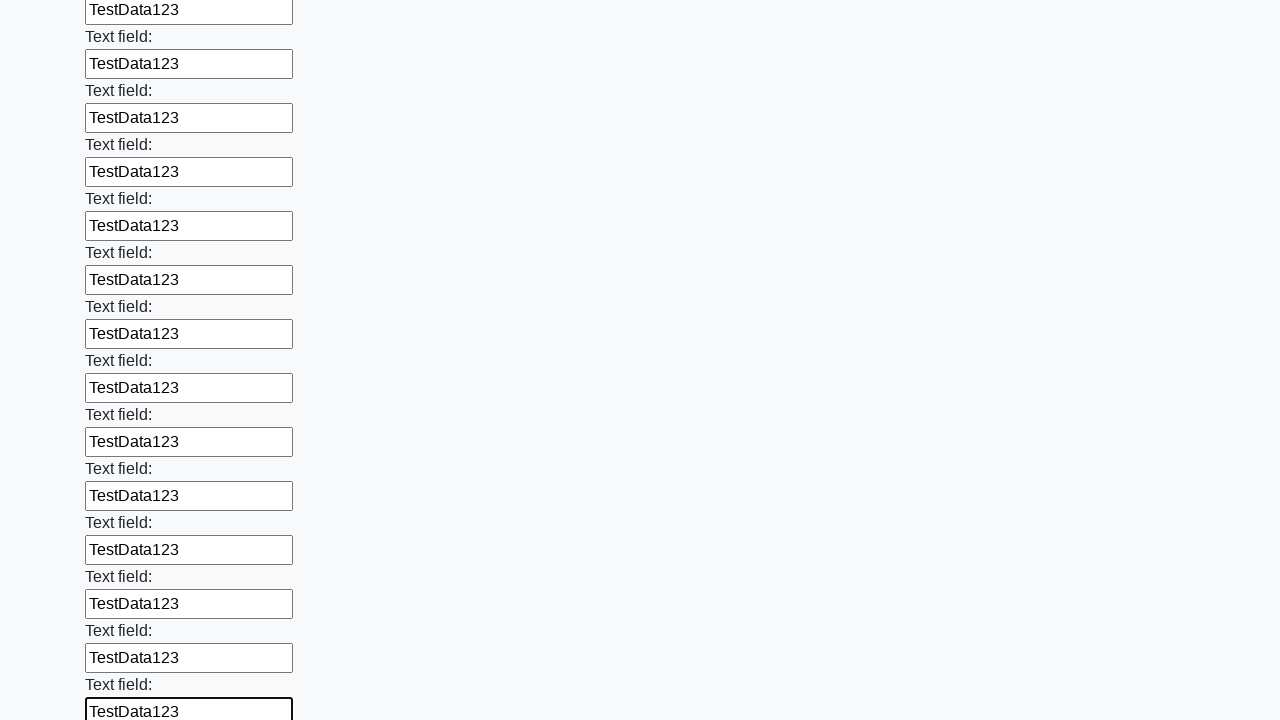

Filled input field with test data 'TestData123' on input >> nth=62
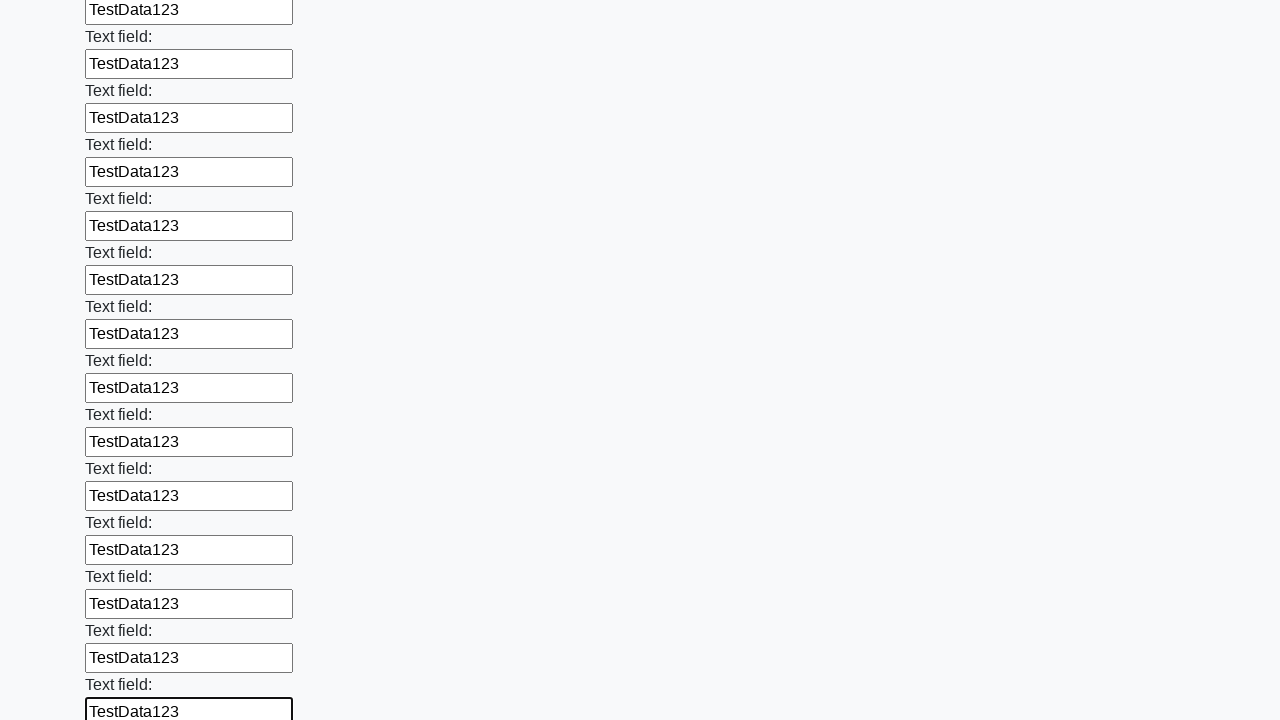

Filled input field with test data 'TestData123' on input >> nth=63
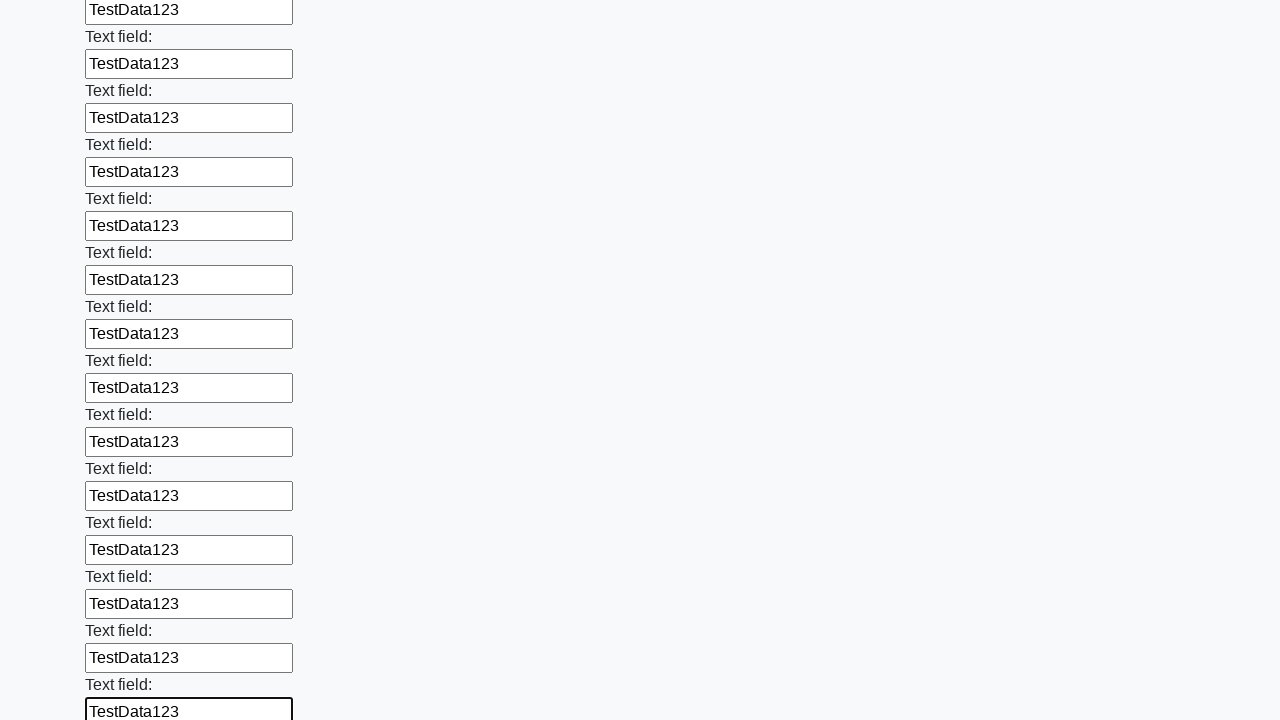

Filled input field with test data 'TestData123' on input >> nth=64
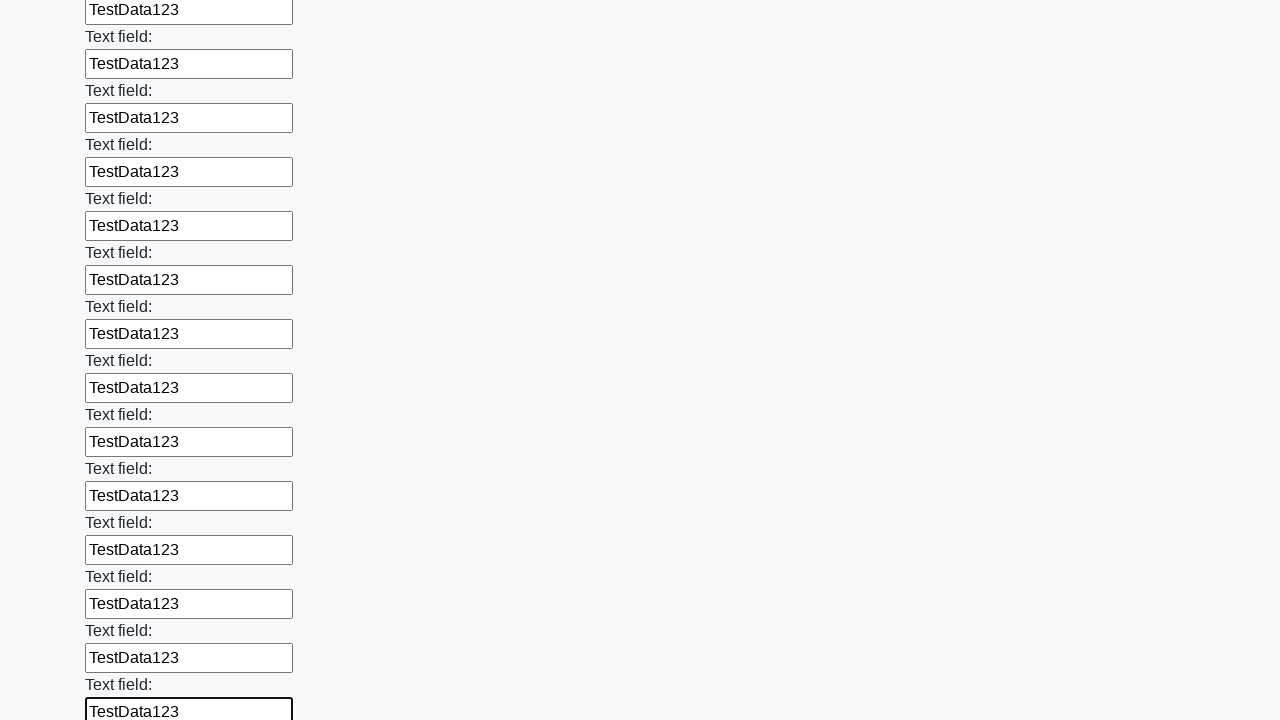

Filled input field with test data 'TestData123' on input >> nth=65
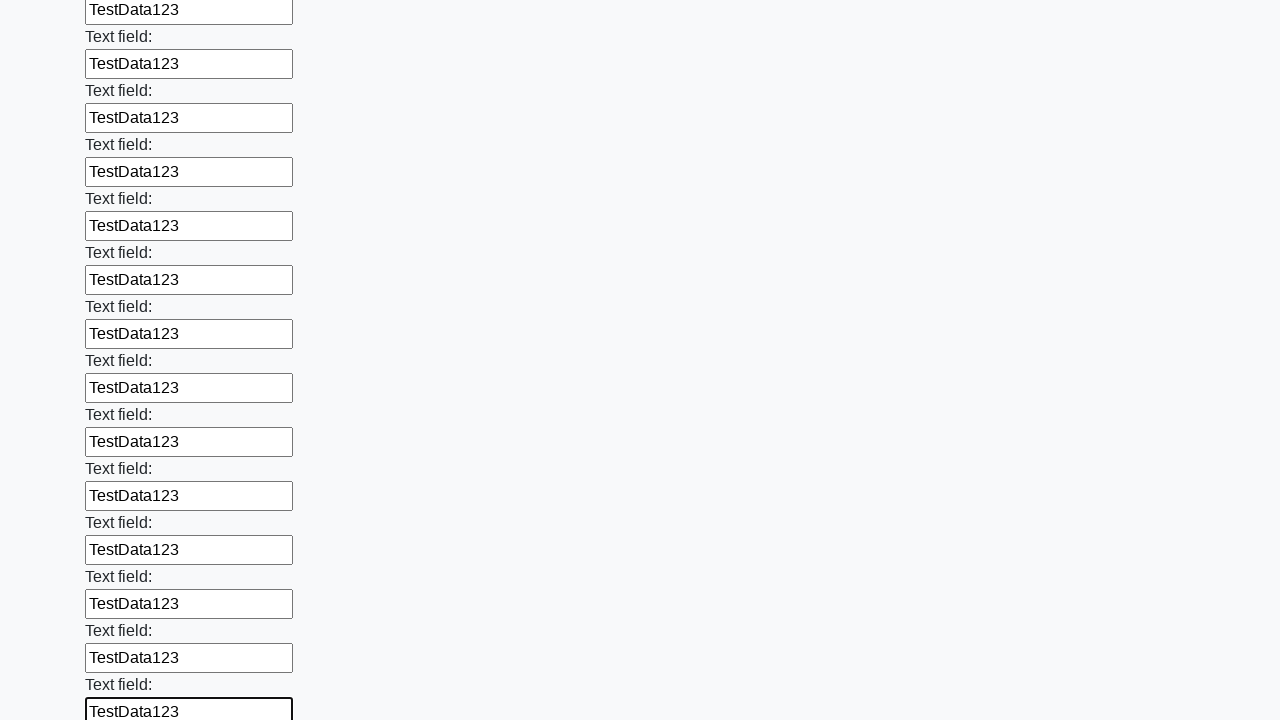

Filled input field with test data 'TestData123' on input >> nth=66
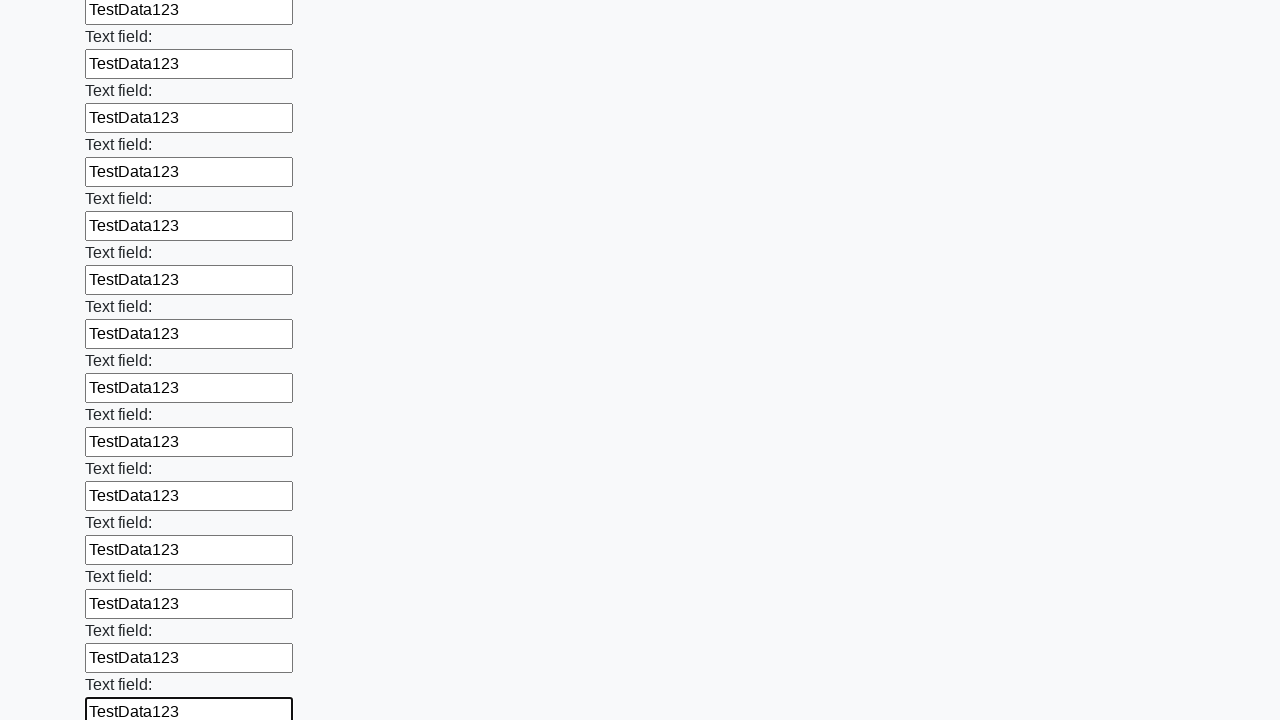

Filled input field with test data 'TestData123' on input >> nth=67
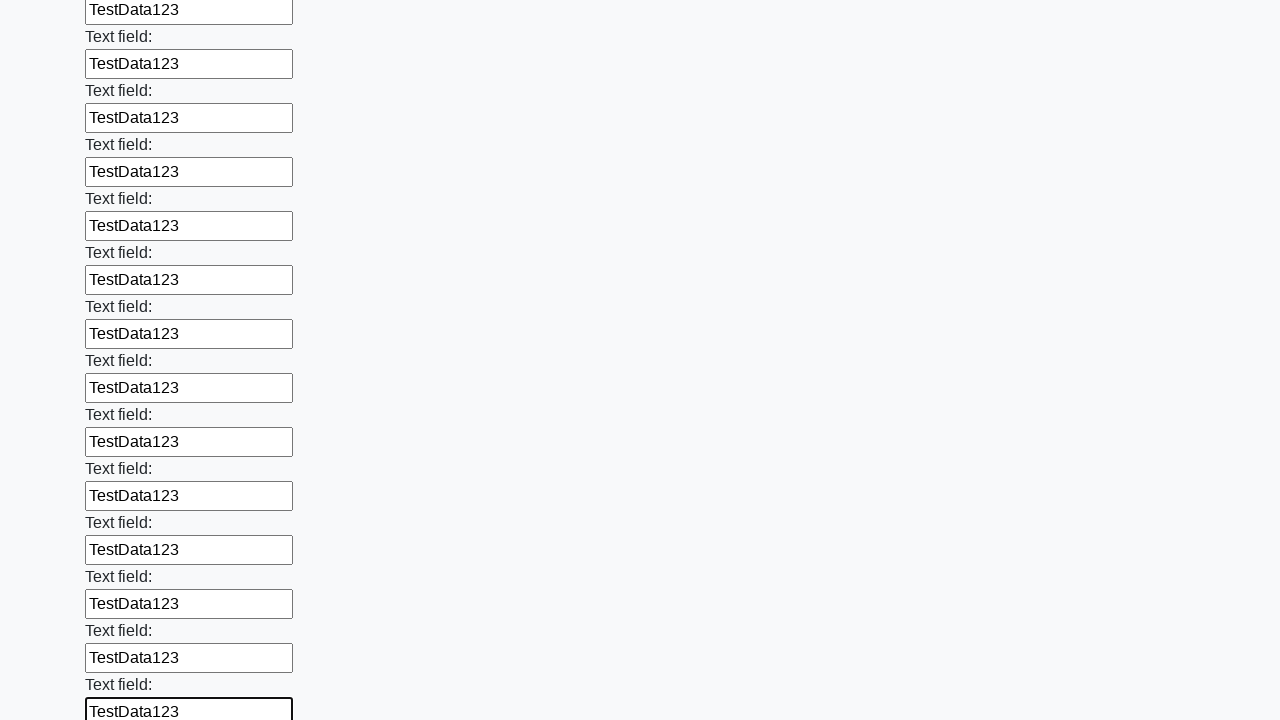

Filled input field with test data 'TestData123' on input >> nth=68
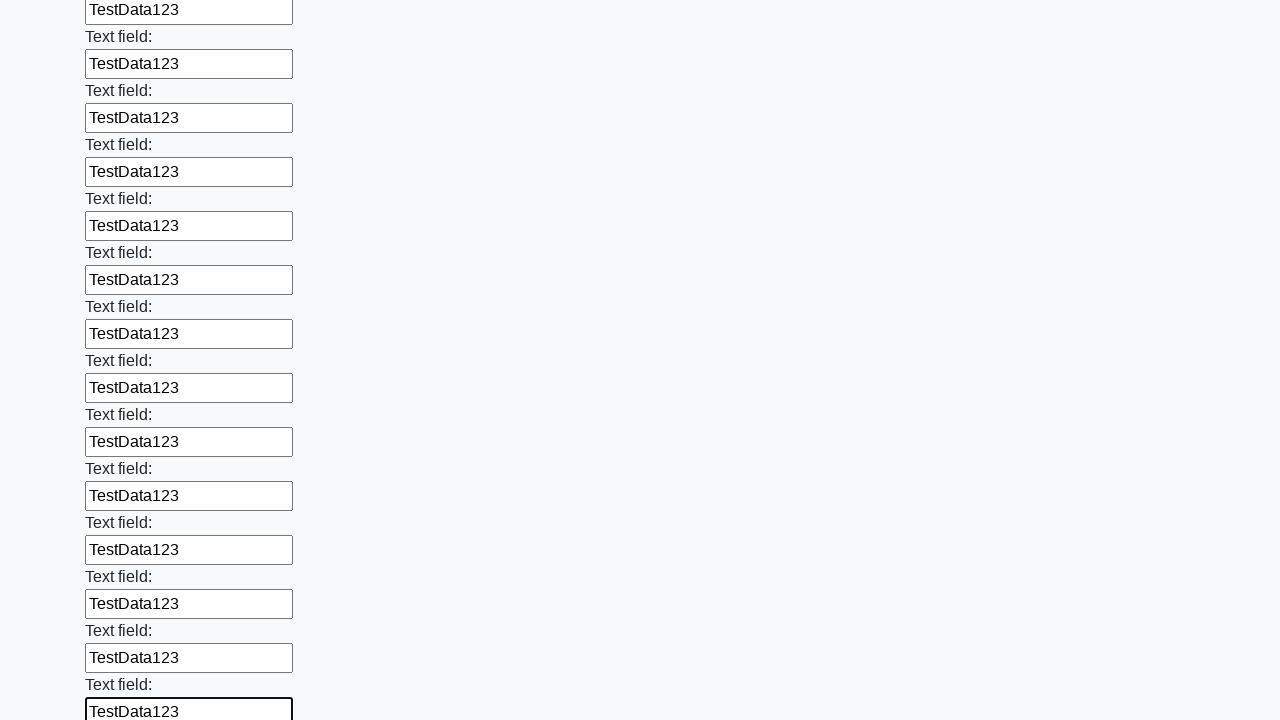

Filled input field with test data 'TestData123' on input >> nth=69
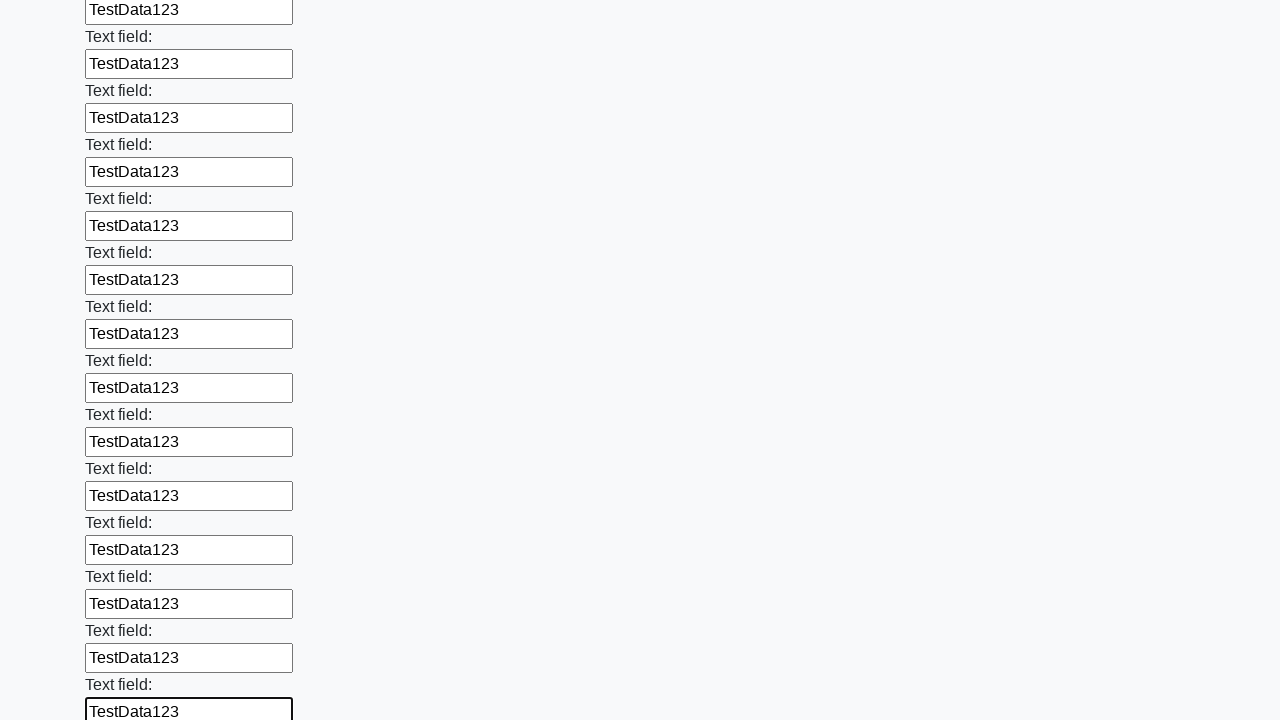

Filled input field with test data 'TestData123' on input >> nth=70
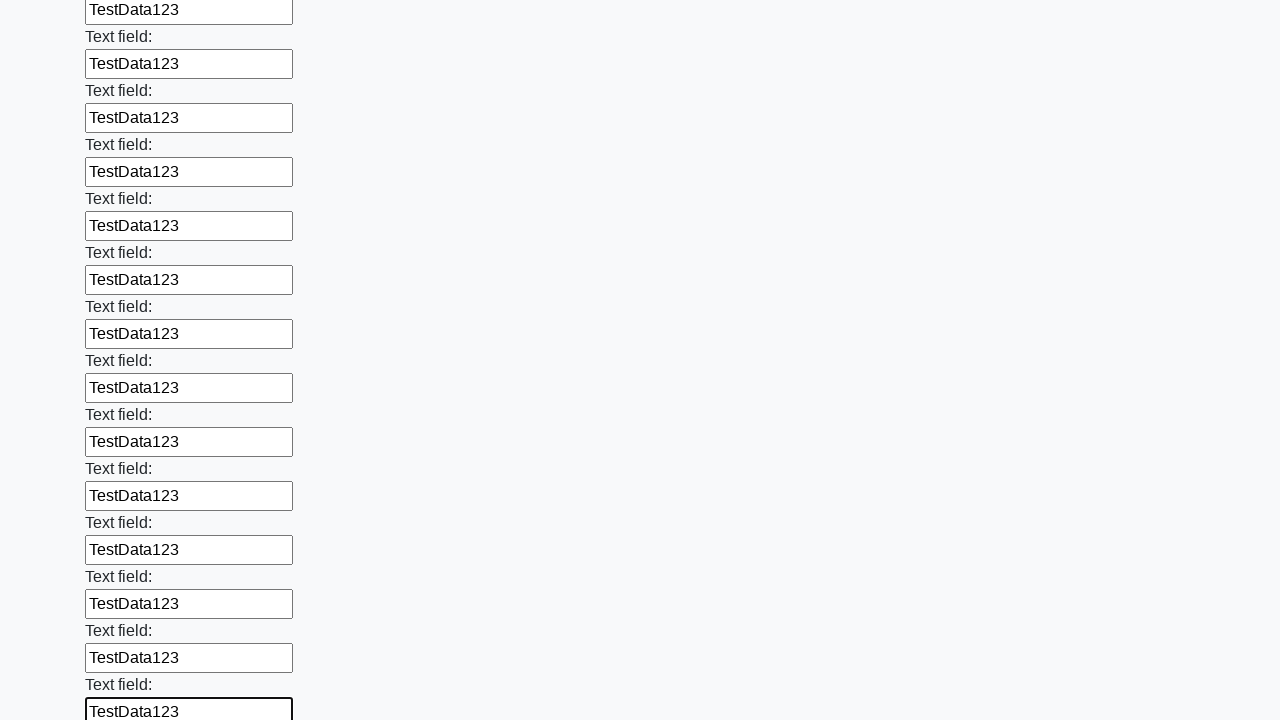

Filled input field with test data 'TestData123' on input >> nth=71
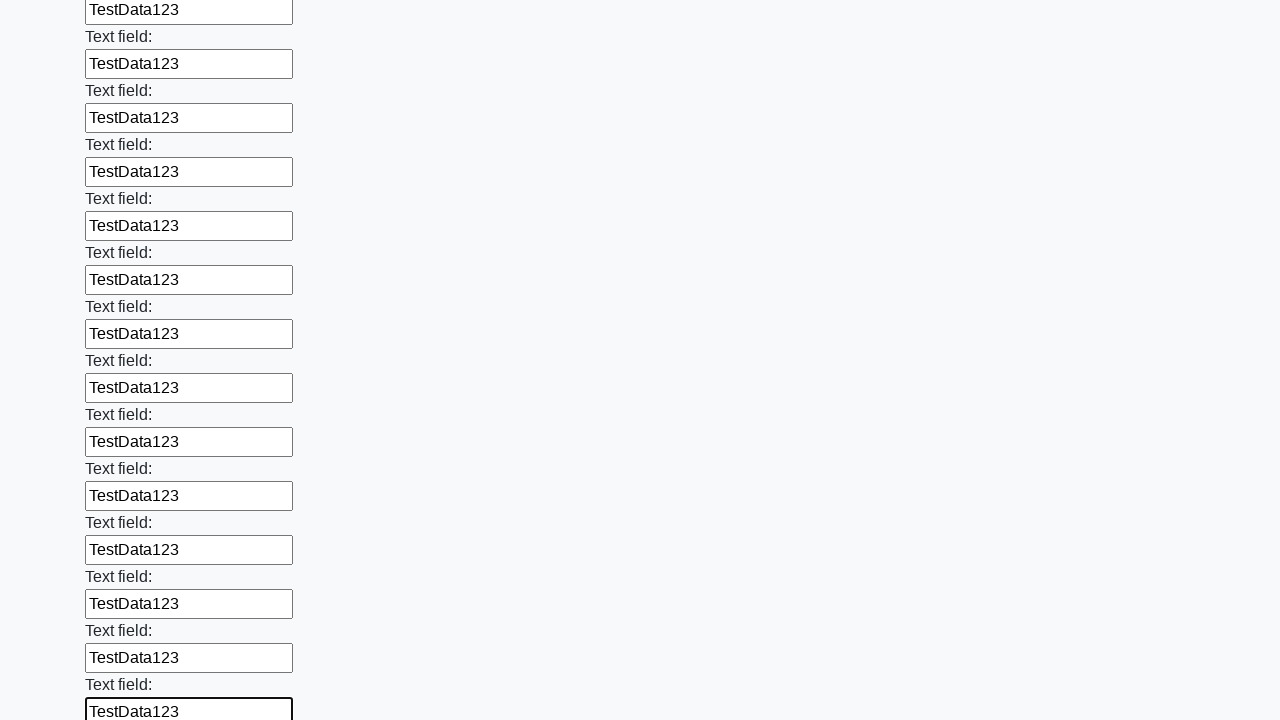

Filled input field with test data 'TestData123' on input >> nth=72
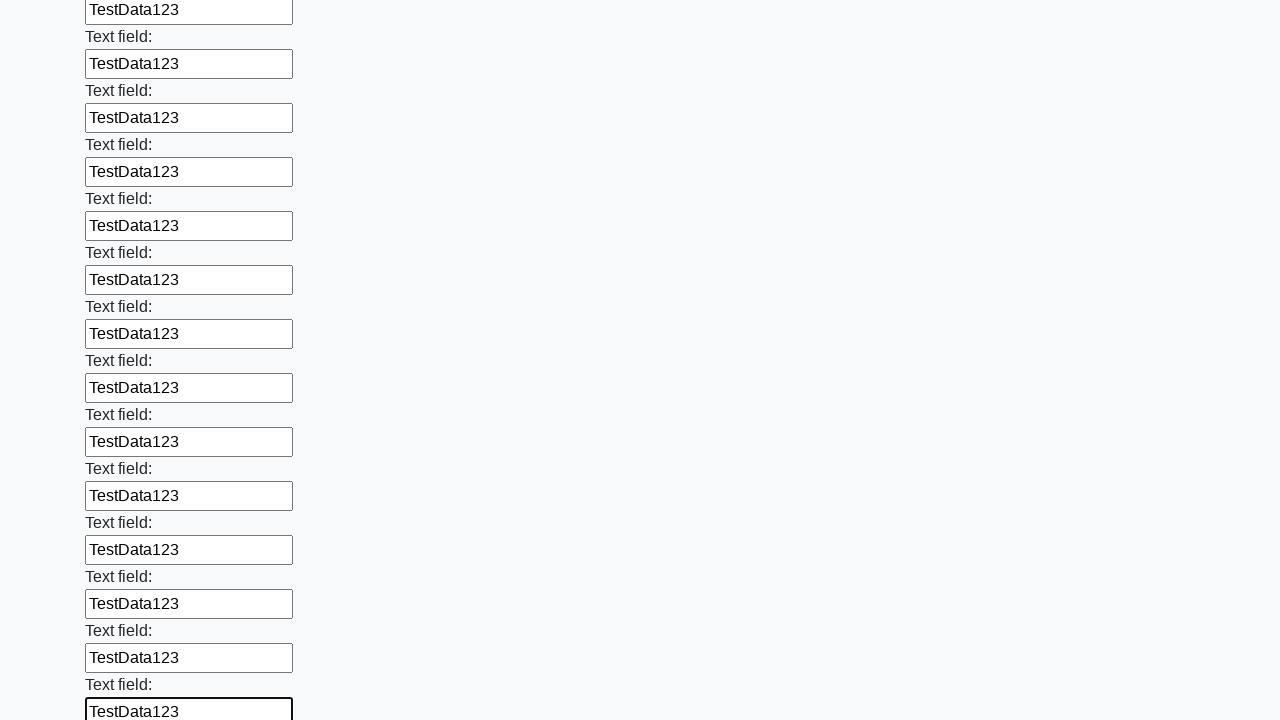

Filled input field with test data 'TestData123' on input >> nth=73
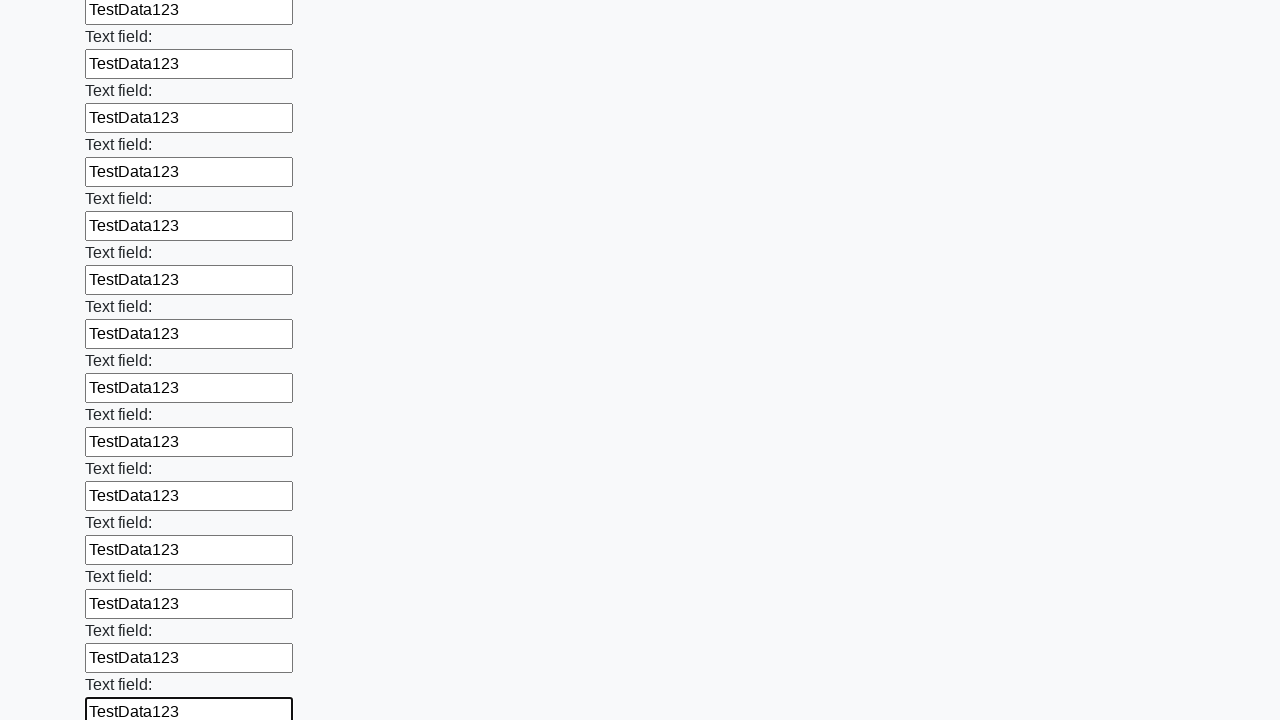

Filled input field with test data 'TestData123' on input >> nth=74
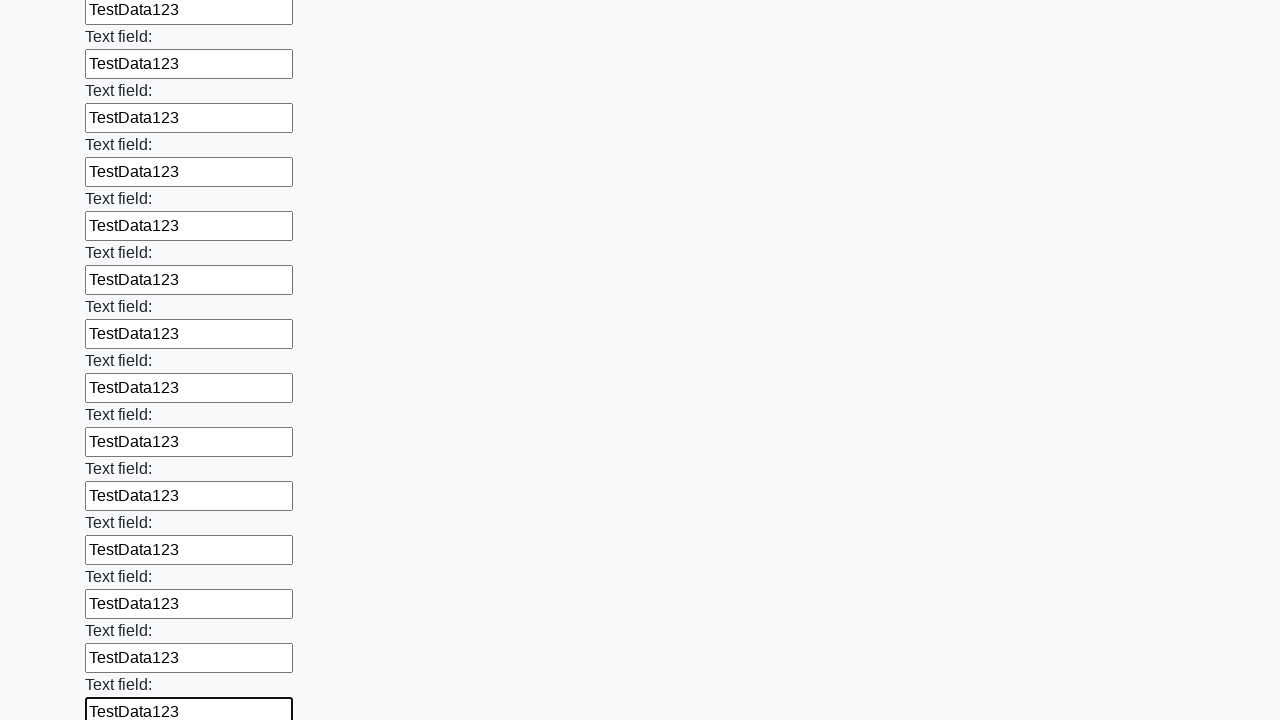

Filled input field with test data 'TestData123' on input >> nth=75
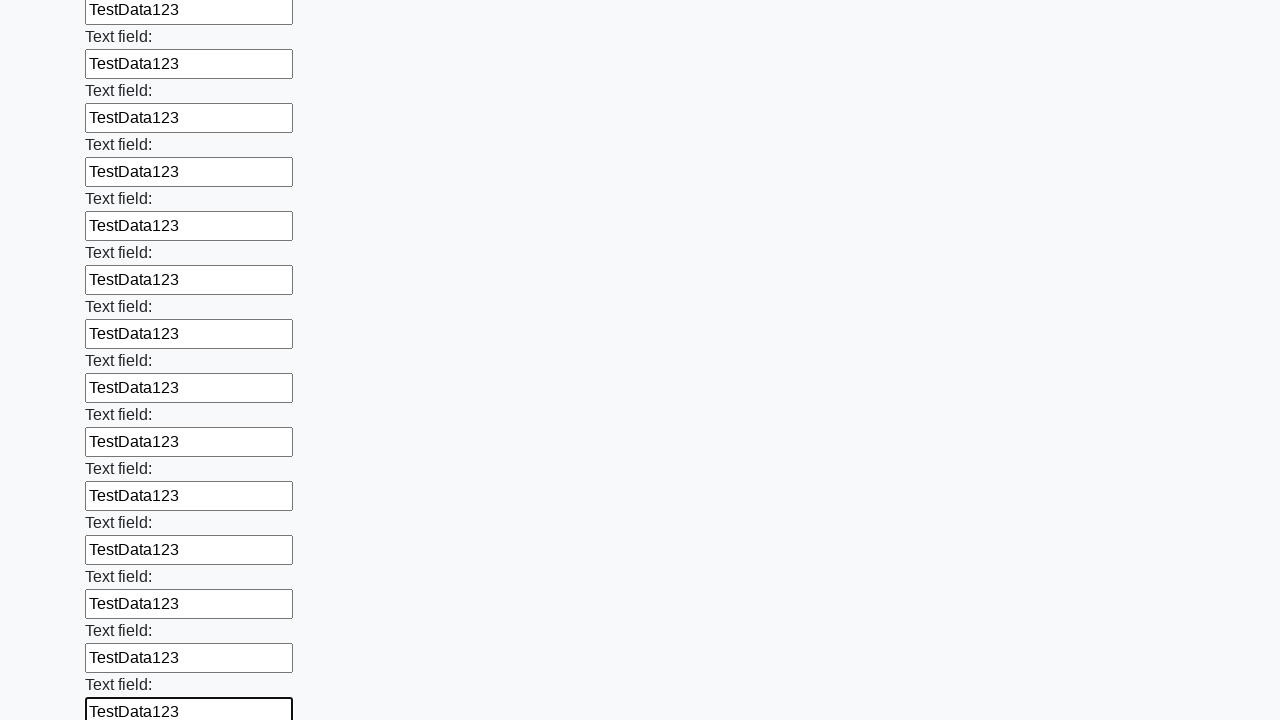

Filled input field with test data 'TestData123' on input >> nth=76
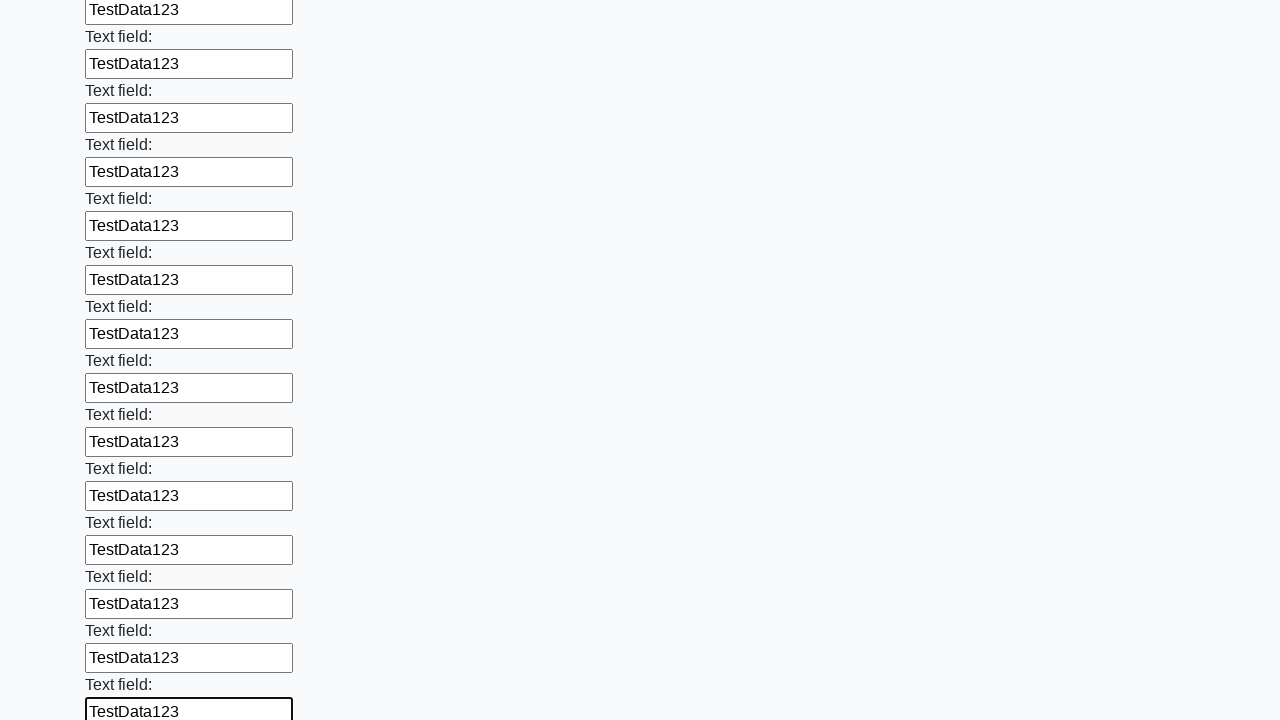

Filled input field with test data 'TestData123' on input >> nth=77
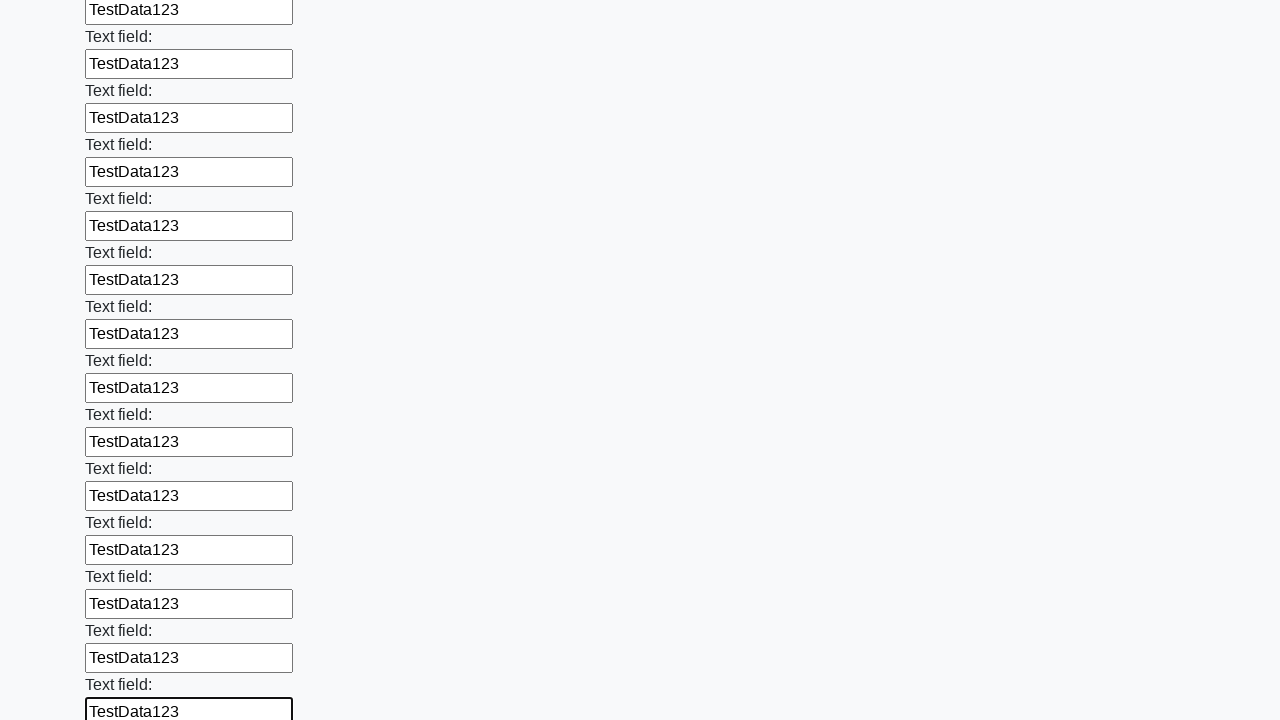

Filled input field with test data 'TestData123' on input >> nth=78
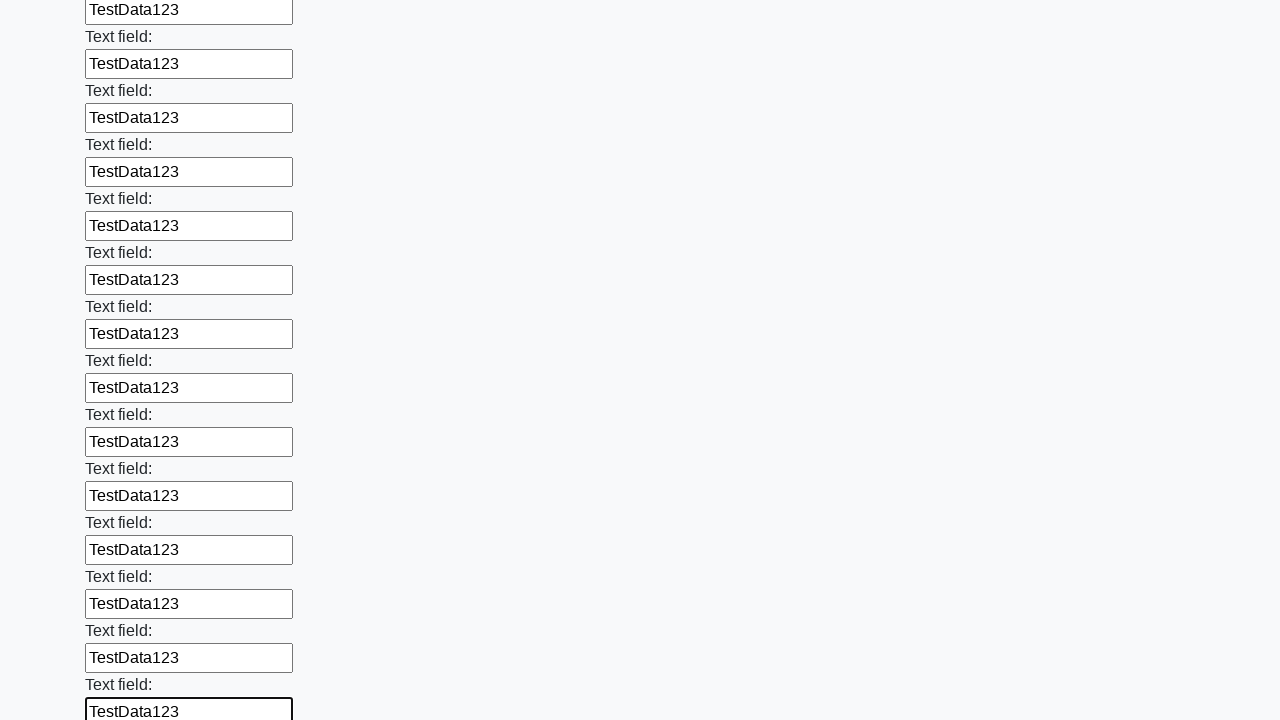

Filled input field with test data 'TestData123' on input >> nth=79
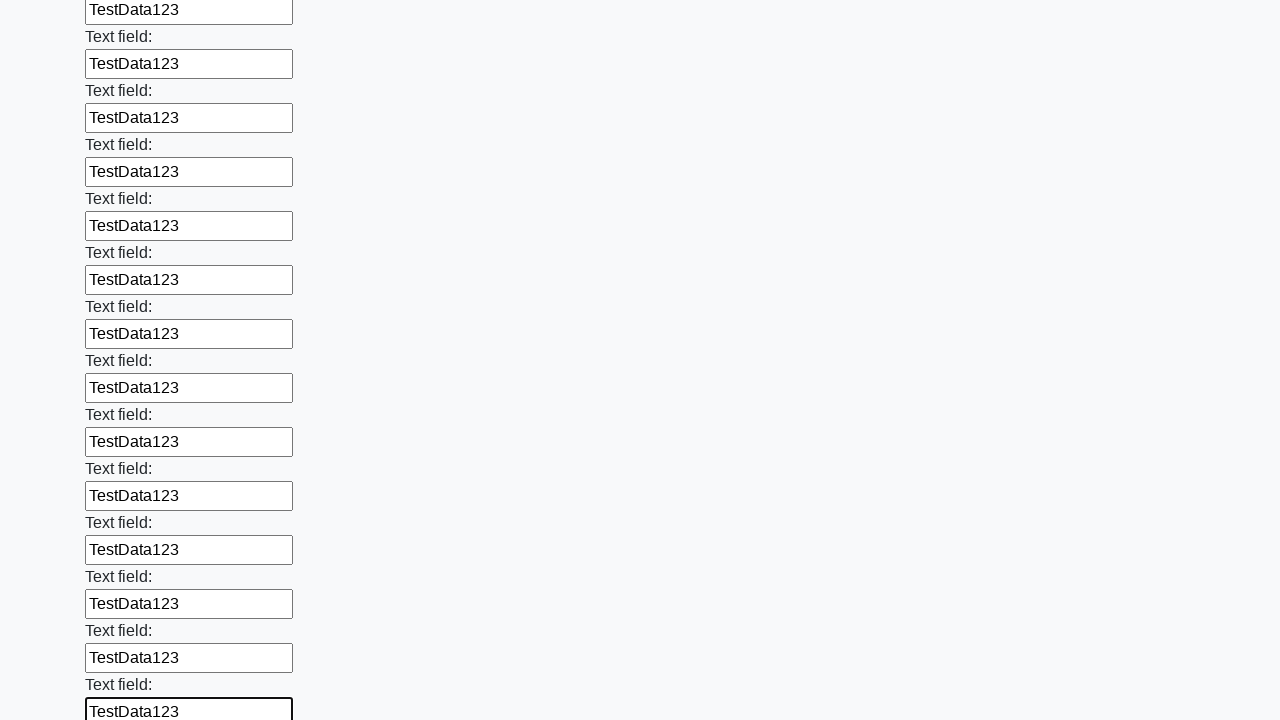

Filled input field with test data 'TestData123' on input >> nth=80
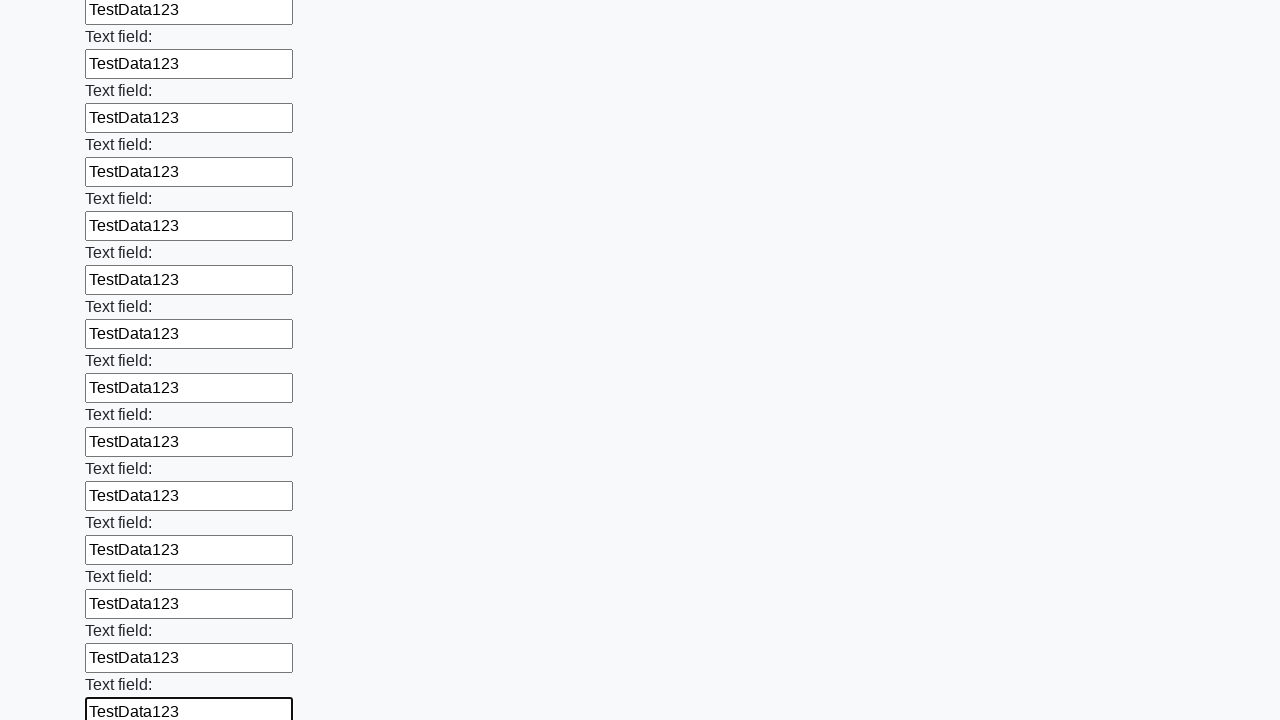

Filled input field with test data 'TestData123' on input >> nth=81
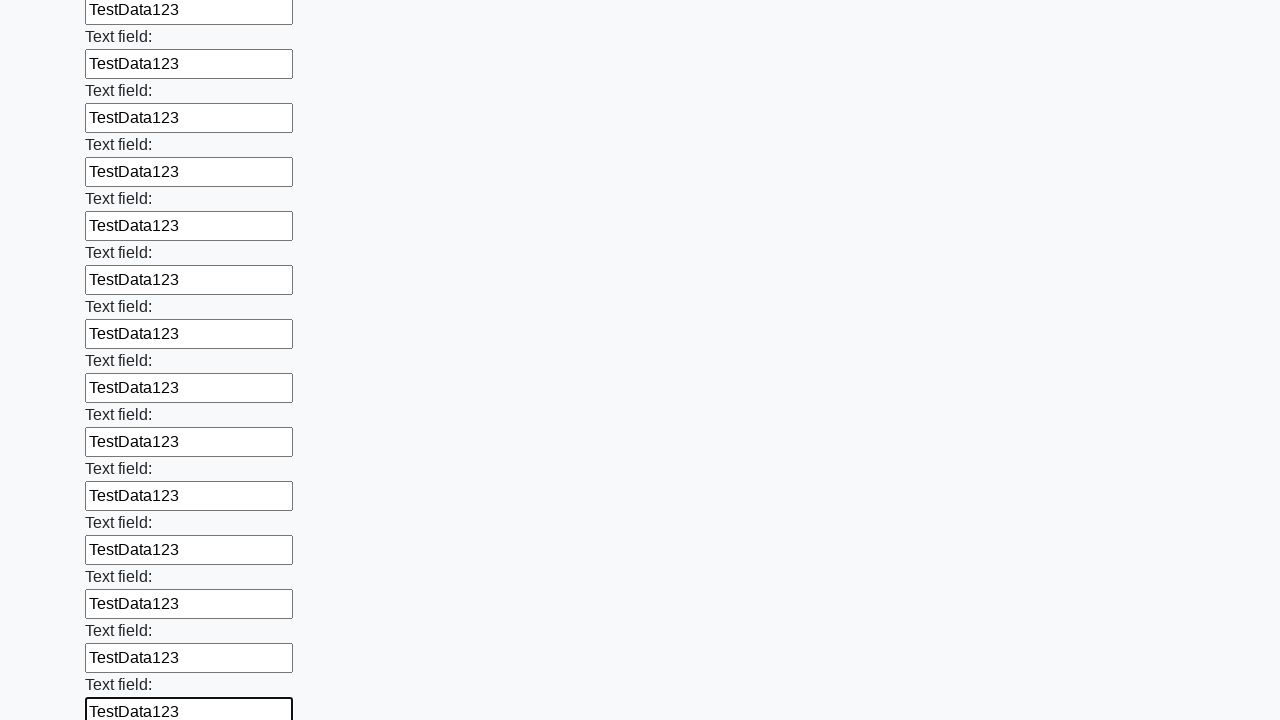

Filled input field with test data 'TestData123' on input >> nth=82
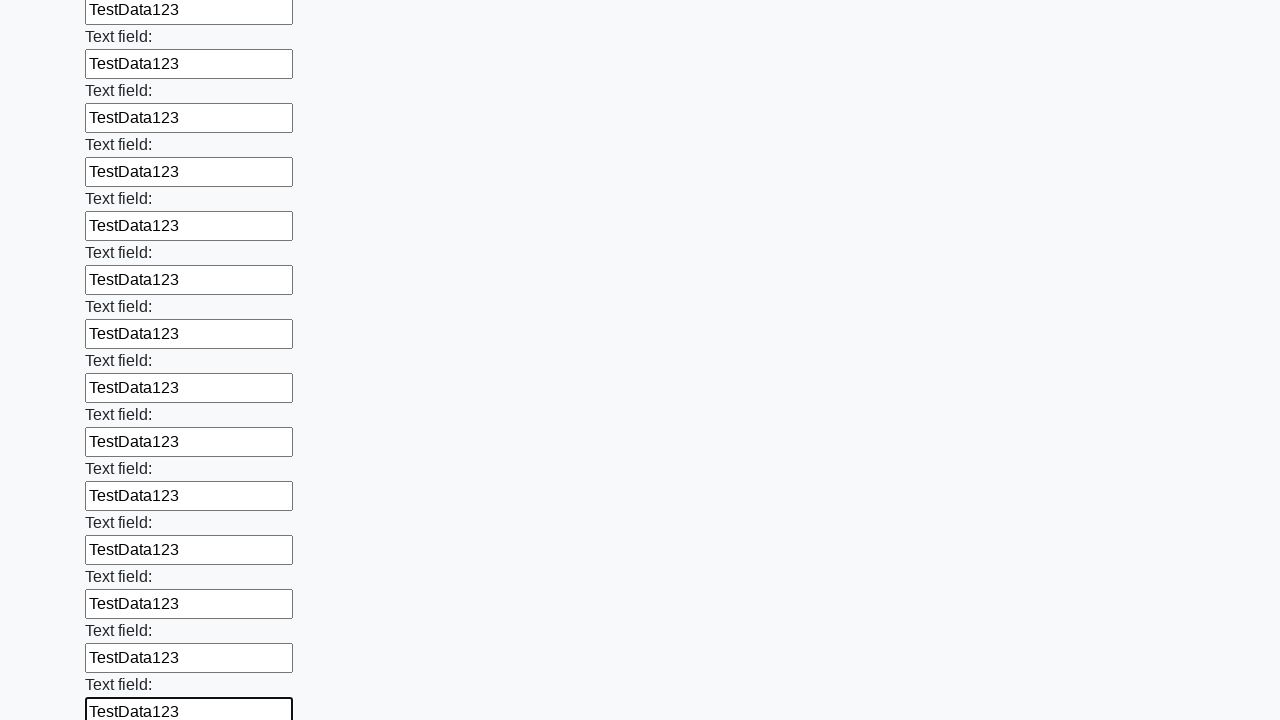

Filled input field with test data 'TestData123' on input >> nth=83
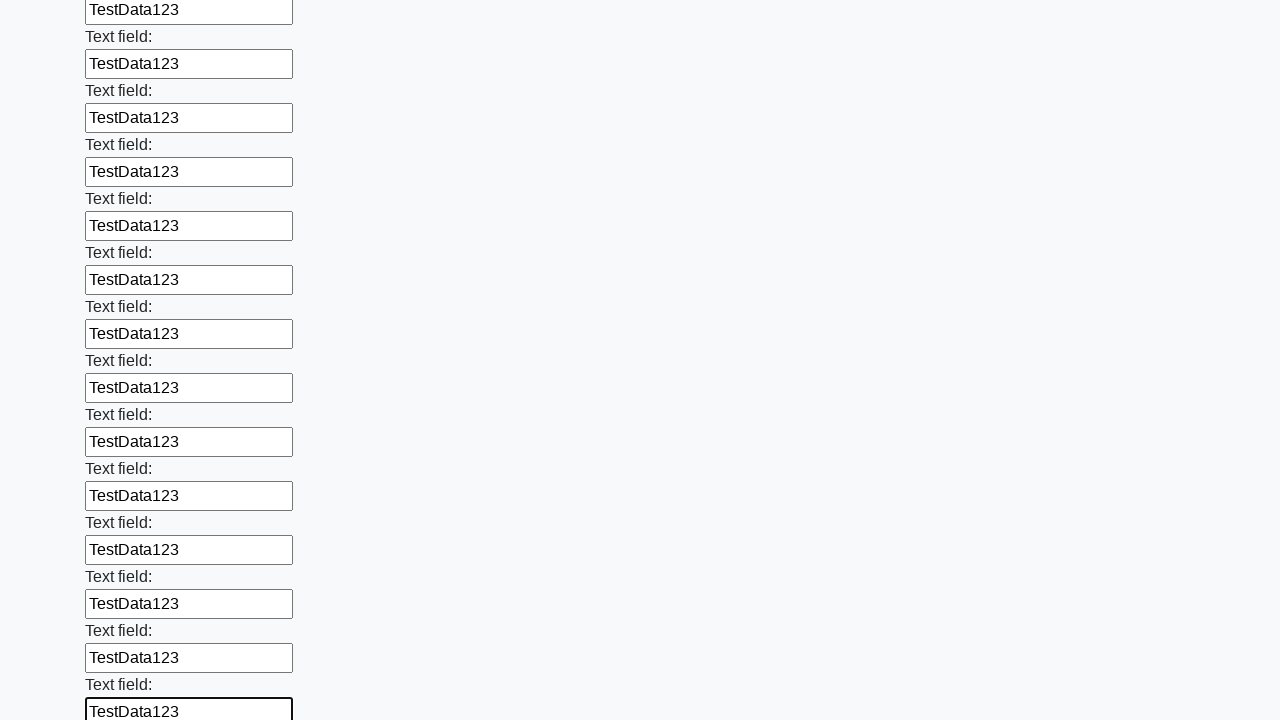

Filled input field with test data 'TestData123' on input >> nth=84
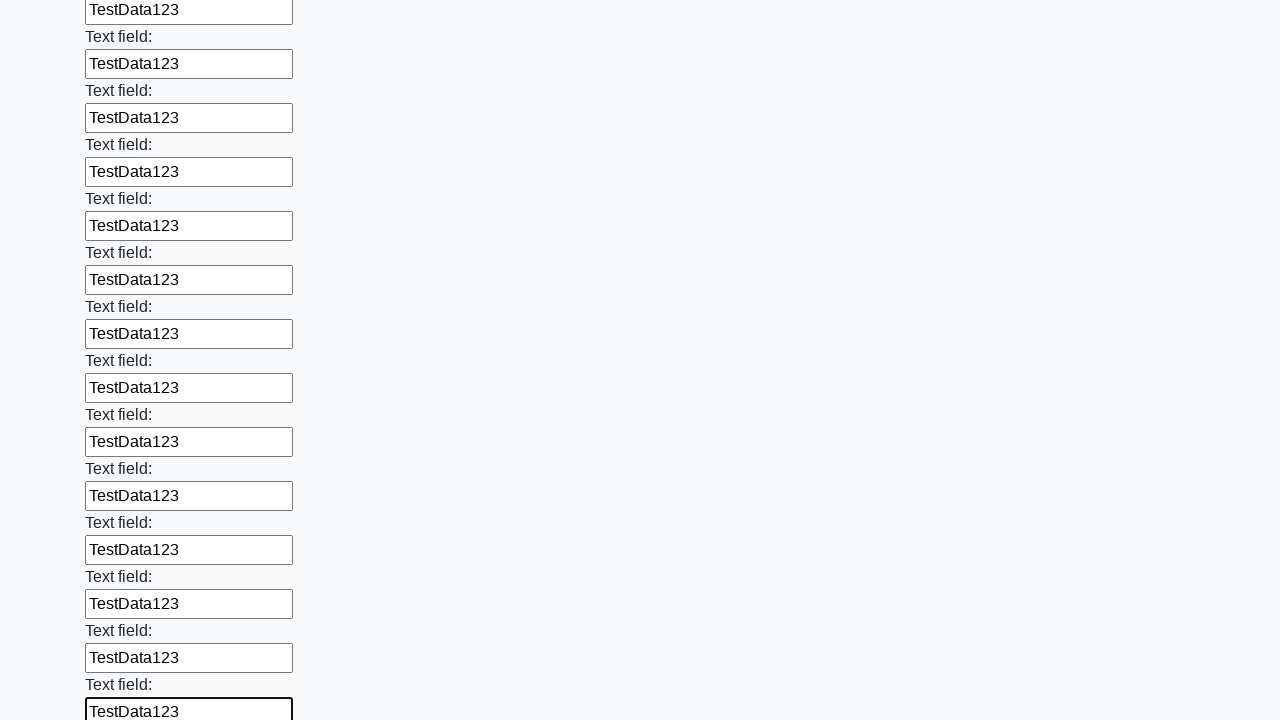

Filled input field with test data 'TestData123' on input >> nth=85
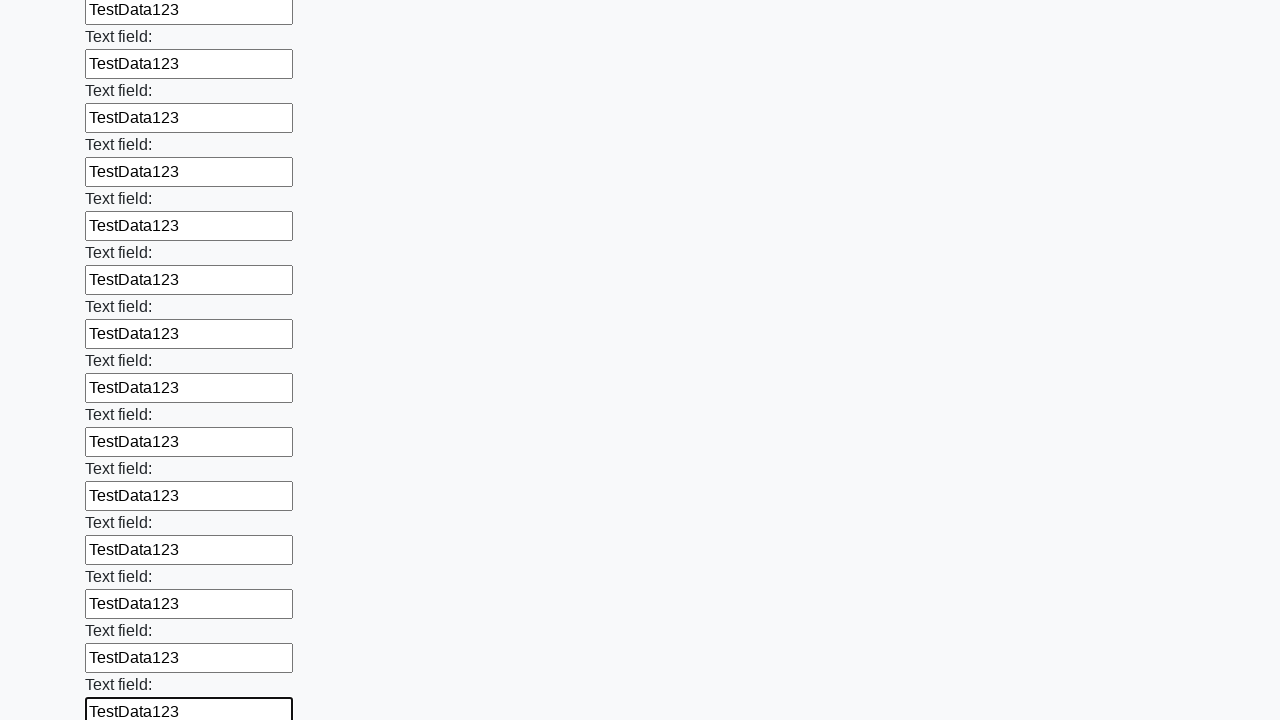

Filled input field with test data 'TestData123' on input >> nth=86
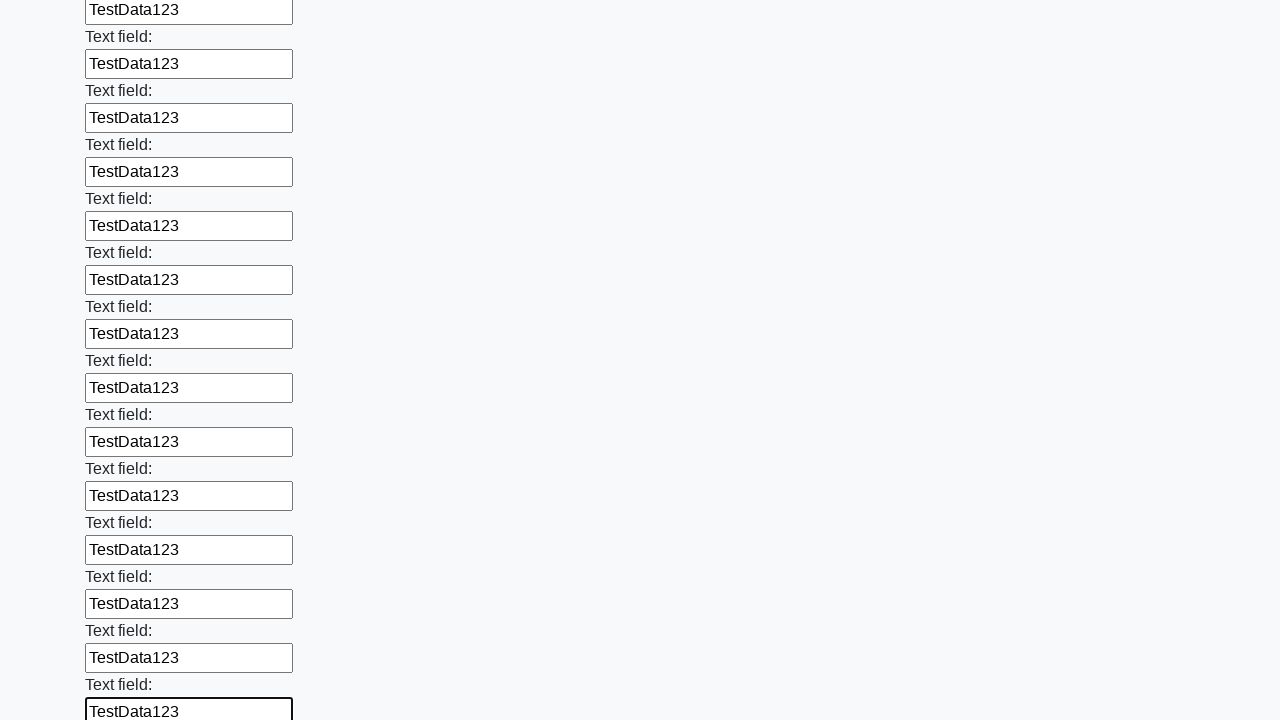

Filled input field with test data 'TestData123' on input >> nth=87
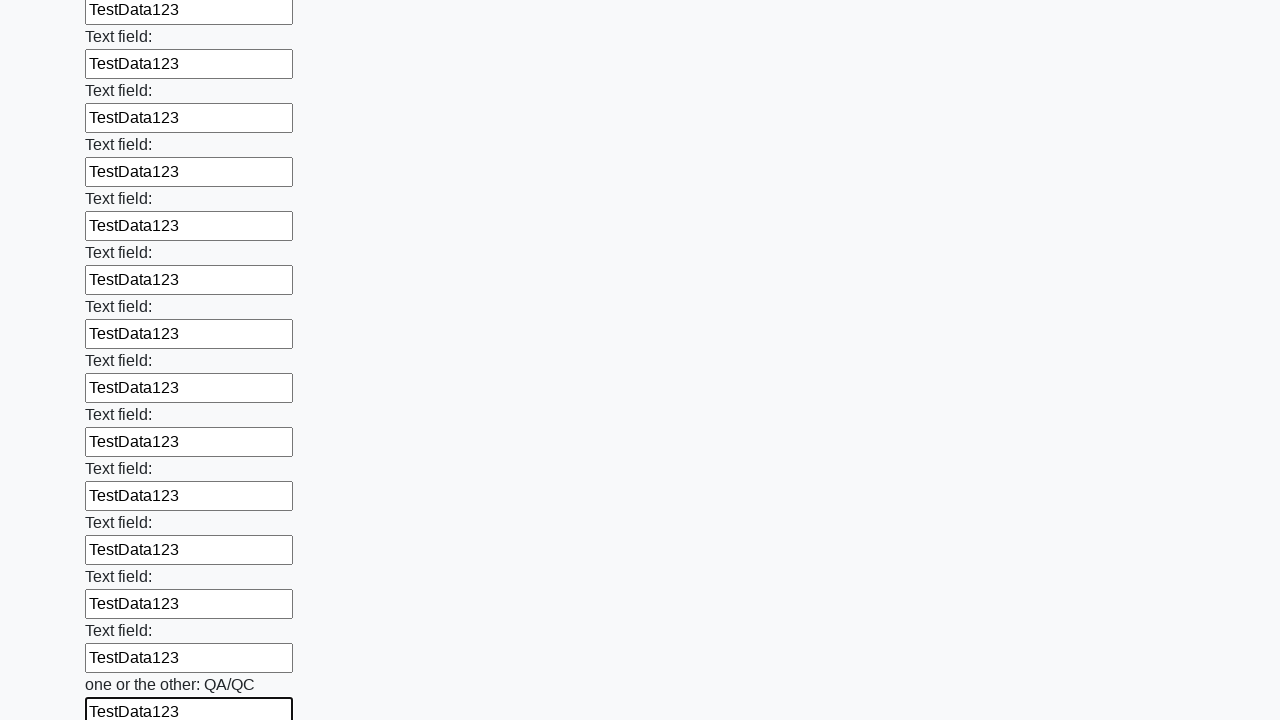

Filled input field with test data 'TestData123' on input >> nth=88
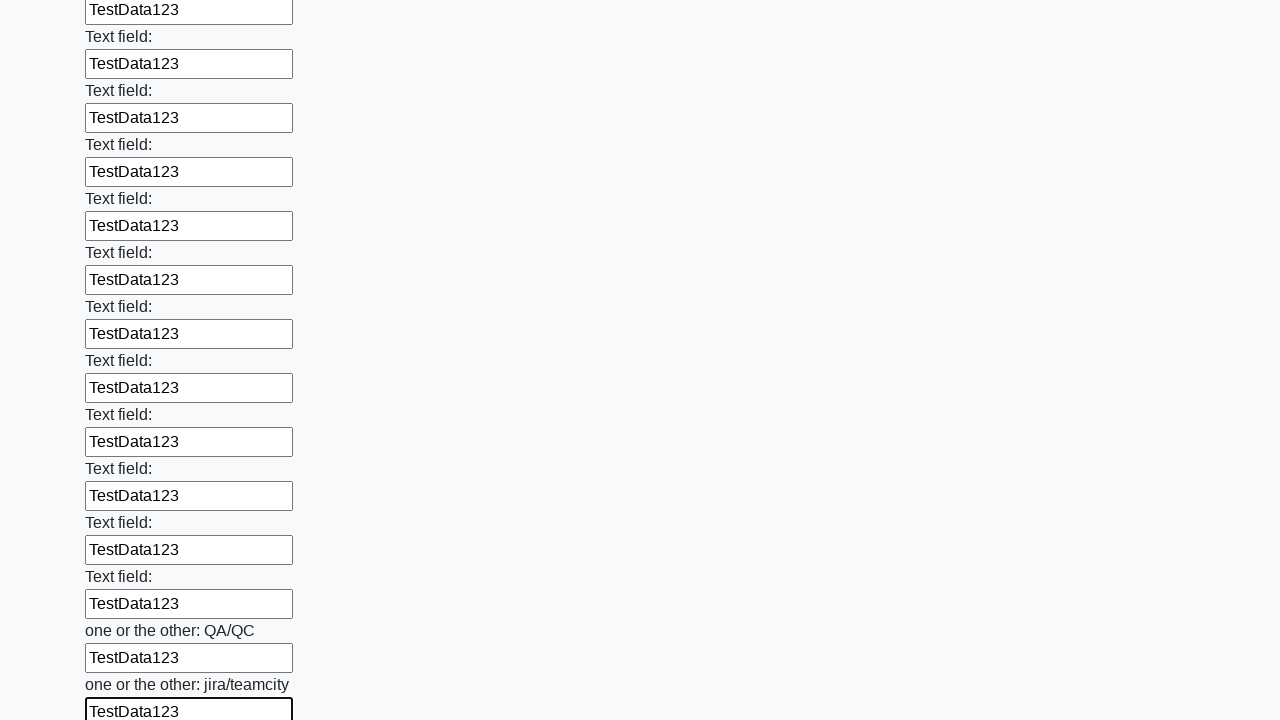

Filled input field with test data 'TestData123' on input >> nth=89
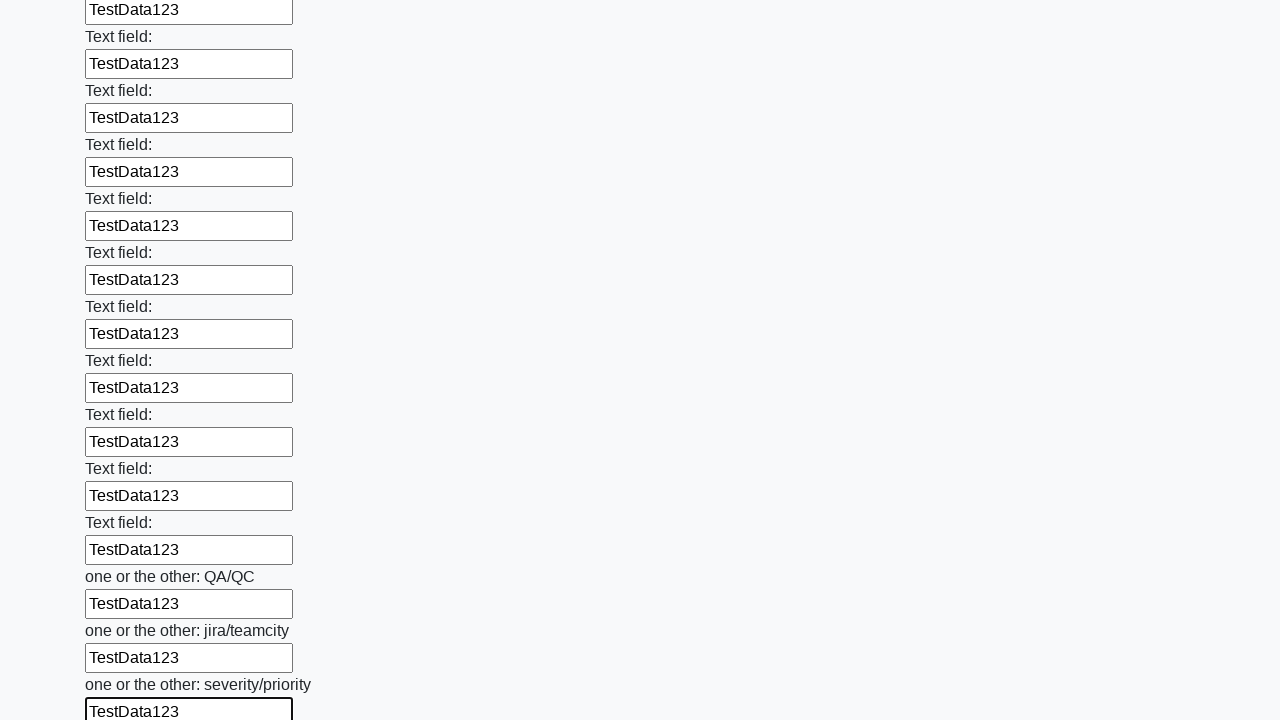

Filled input field with test data 'TestData123' on input >> nth=90
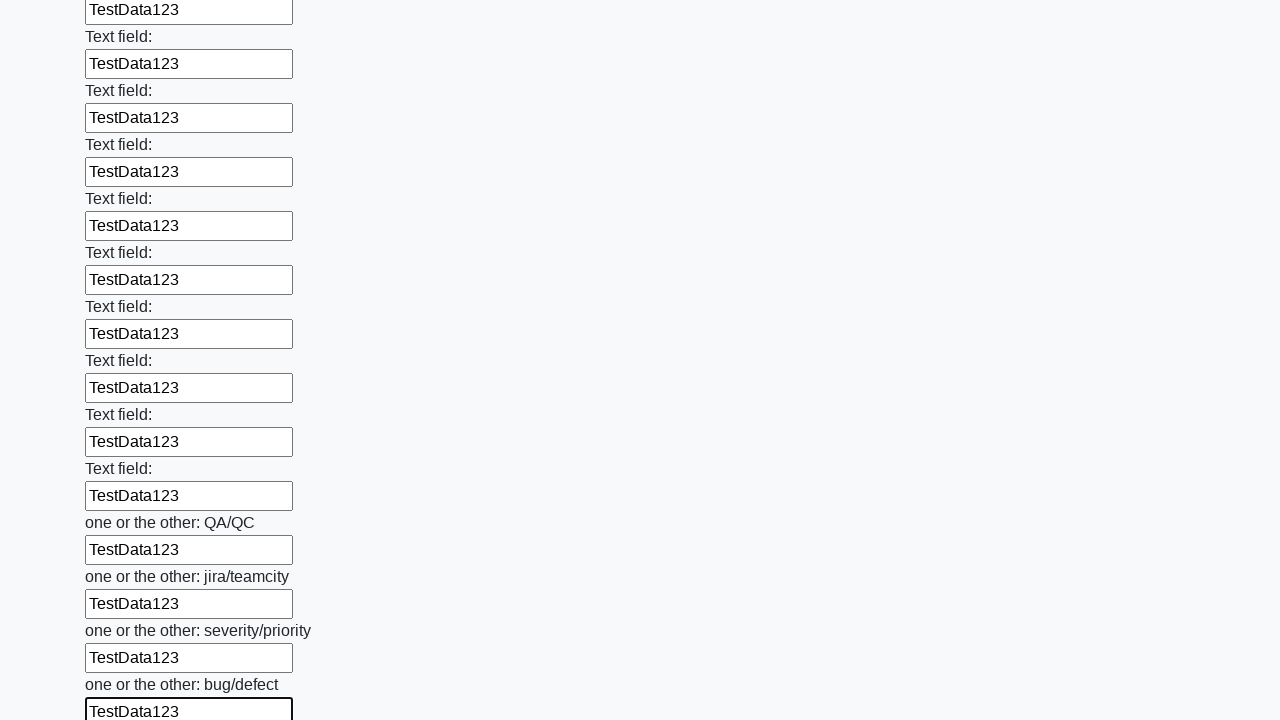

Filled input field with test data 'TestData123' on input >> nth=91
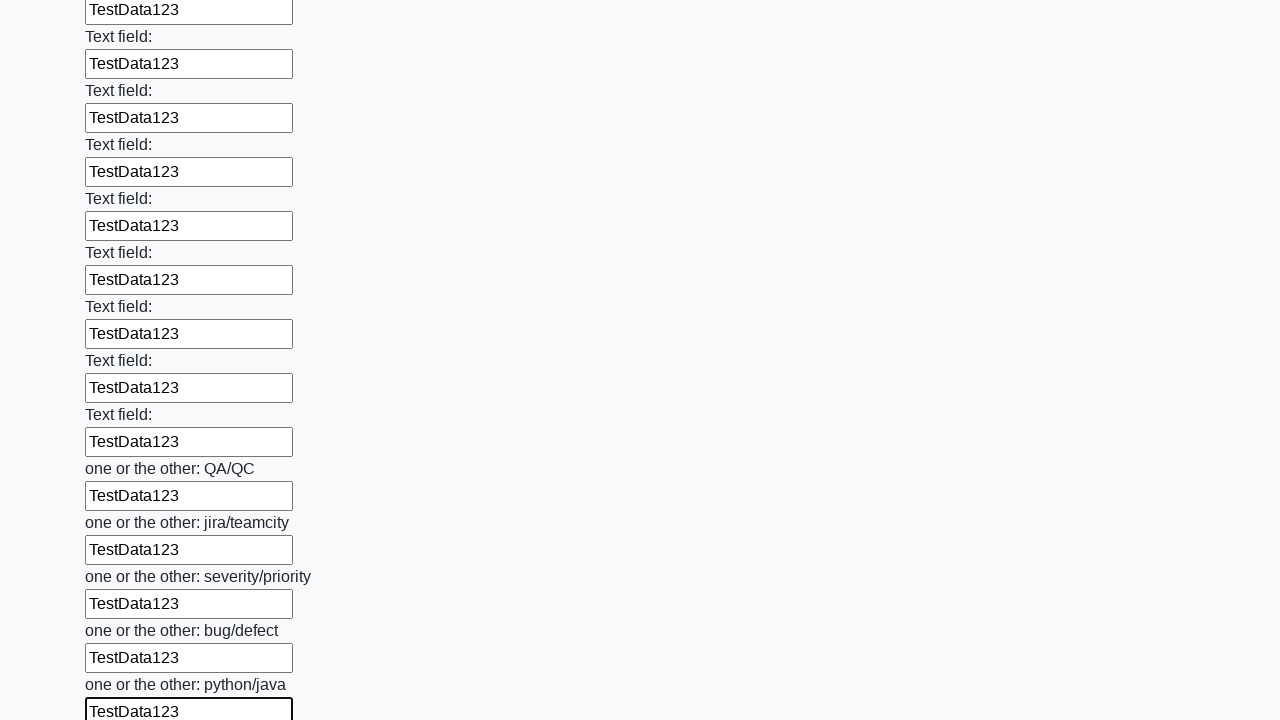

Filled input field with test data 'TestData123' on input >> nth=92
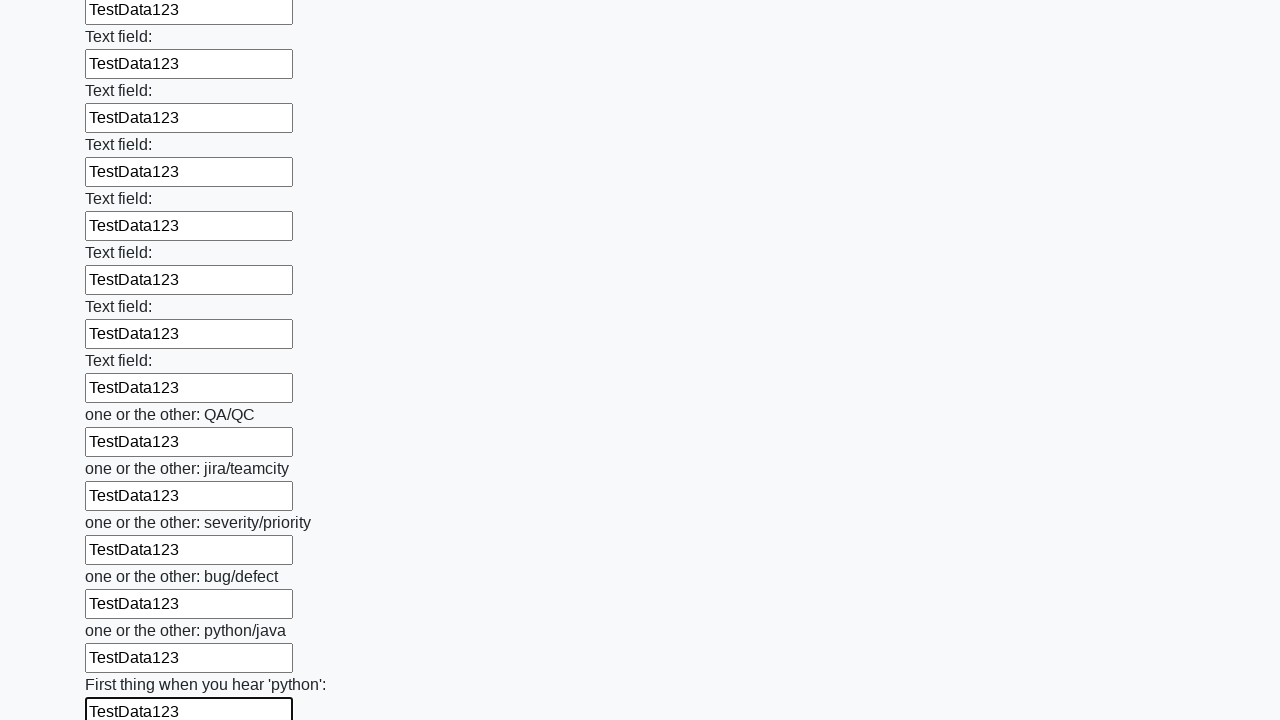

Filled input field with test data 'TestData123' on input >> nth=93
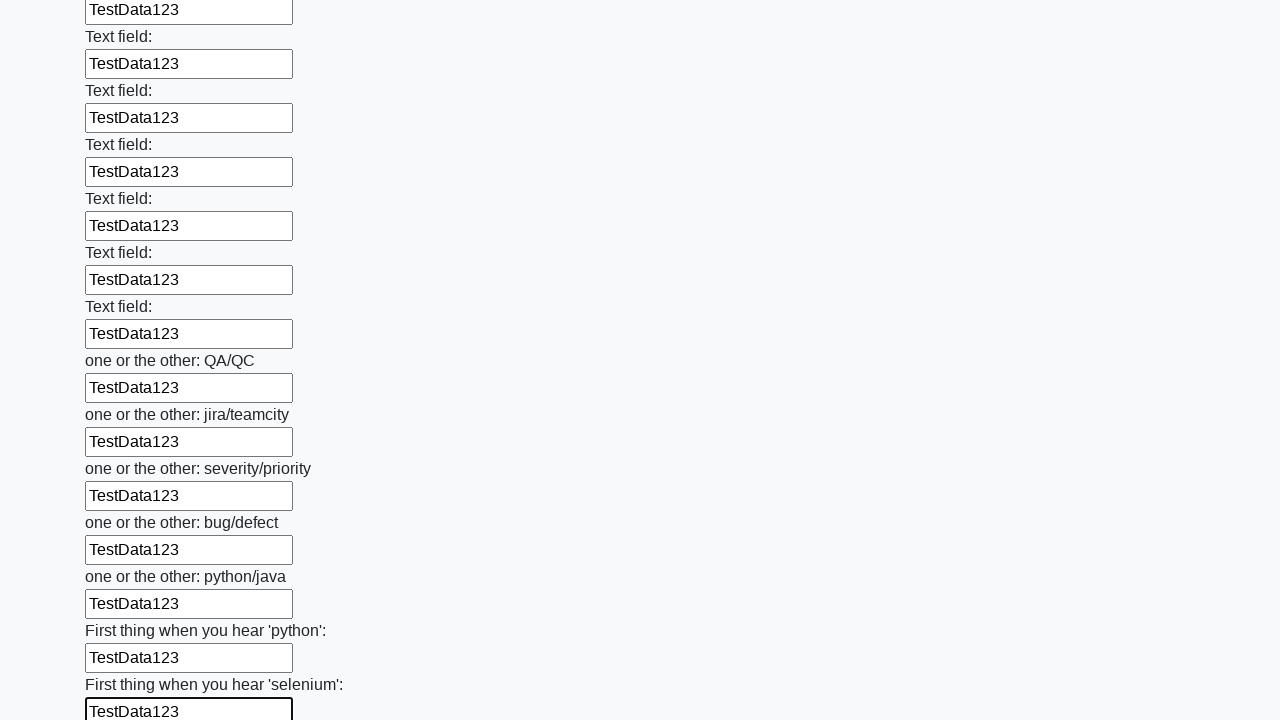

Filled input field with test data 'TestData123' on input >> nth=94
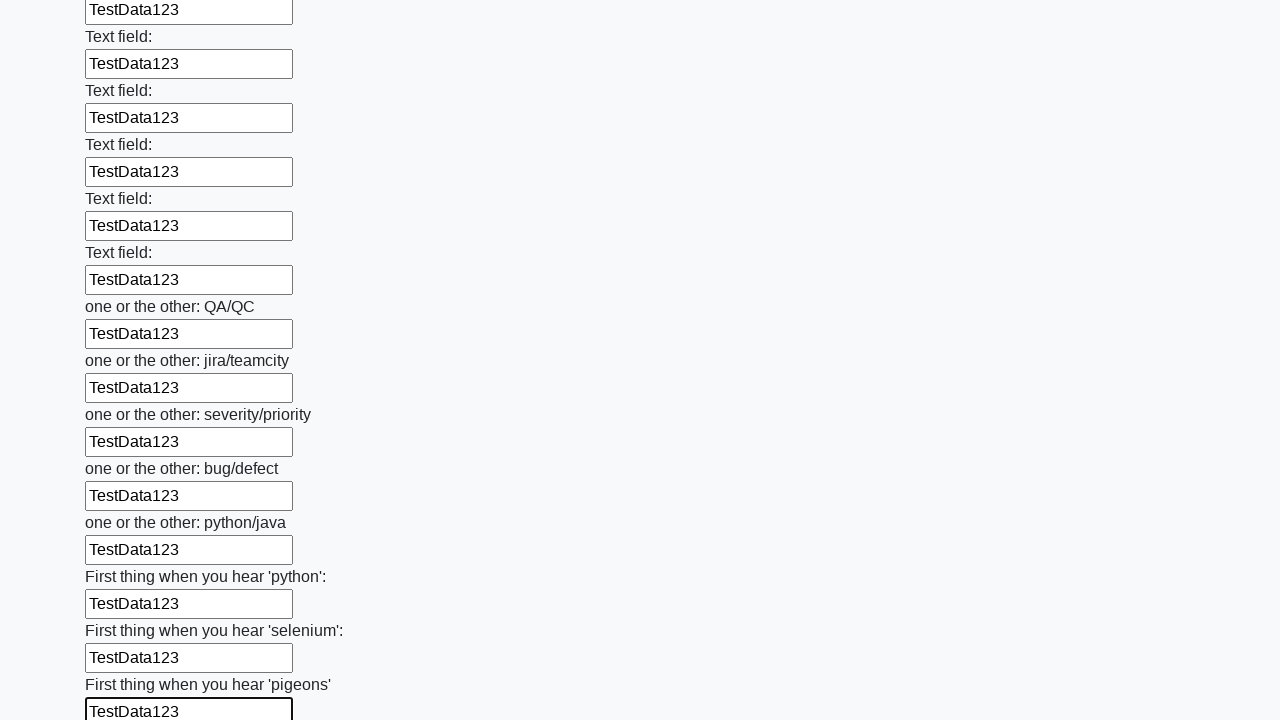

Filled input field with test data 'TestData123' on input >> nth=95
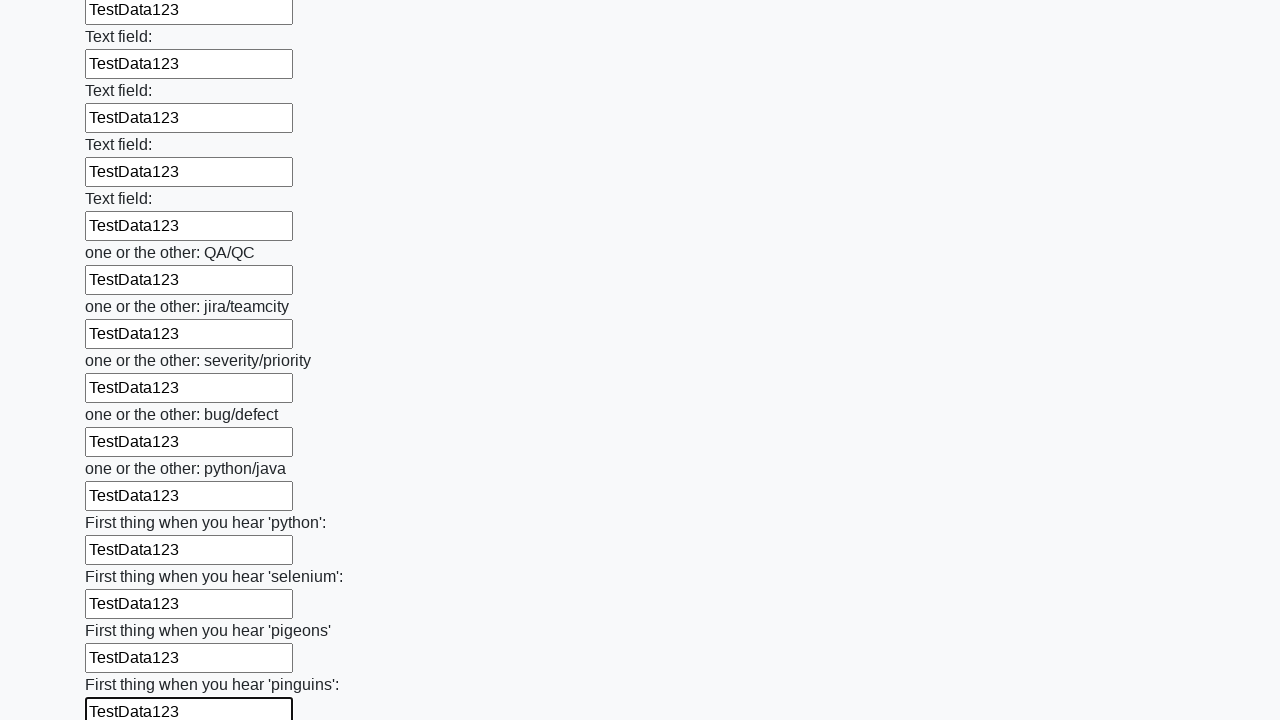

Filled input field with test data 'TestData123' on input >> nth=96
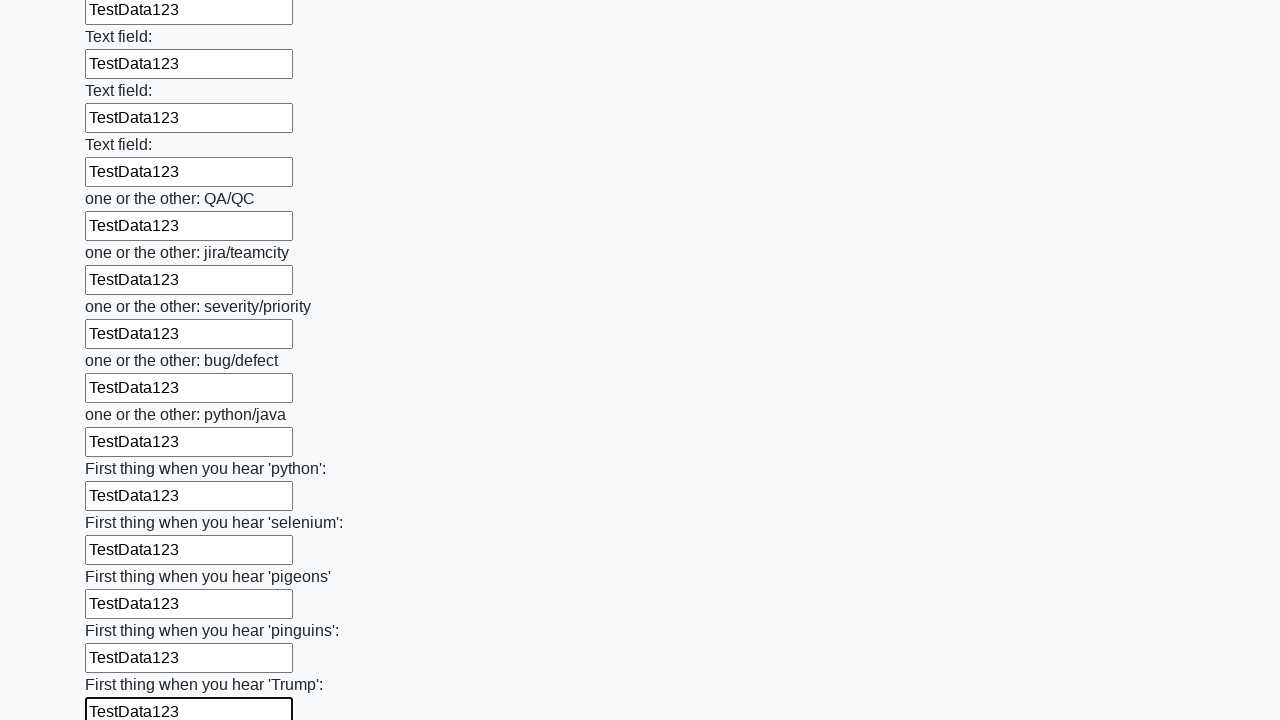

Filled input field with test data 'TestData123' on input >> nth=97
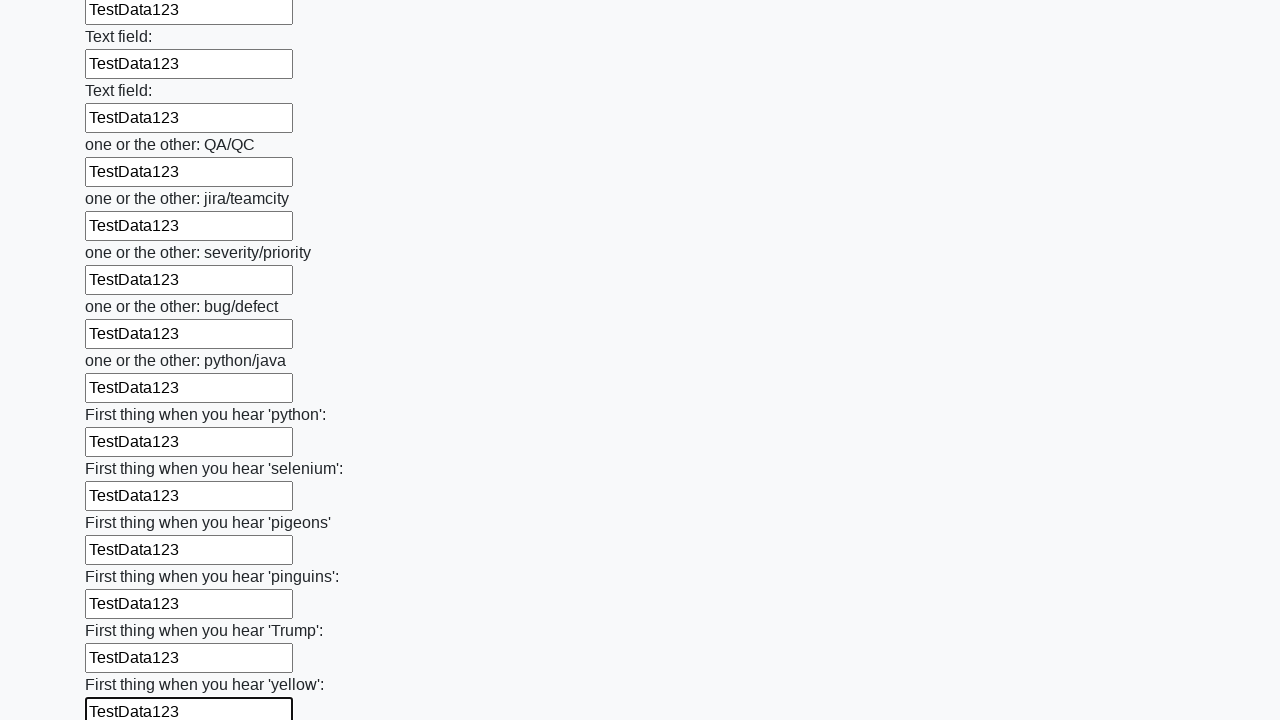

Filled input field with test data 'TestData123' on input >> nth=98
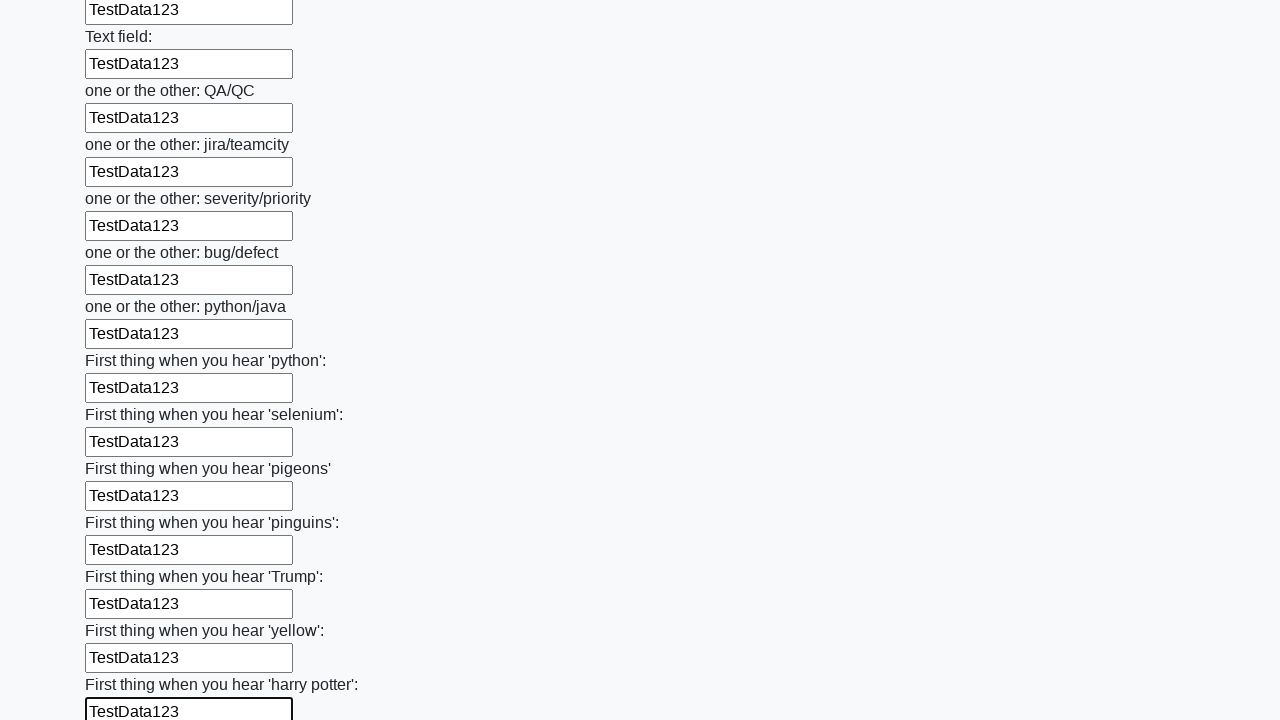

Filled input field with test data 'TestData123' on input >> nth=99
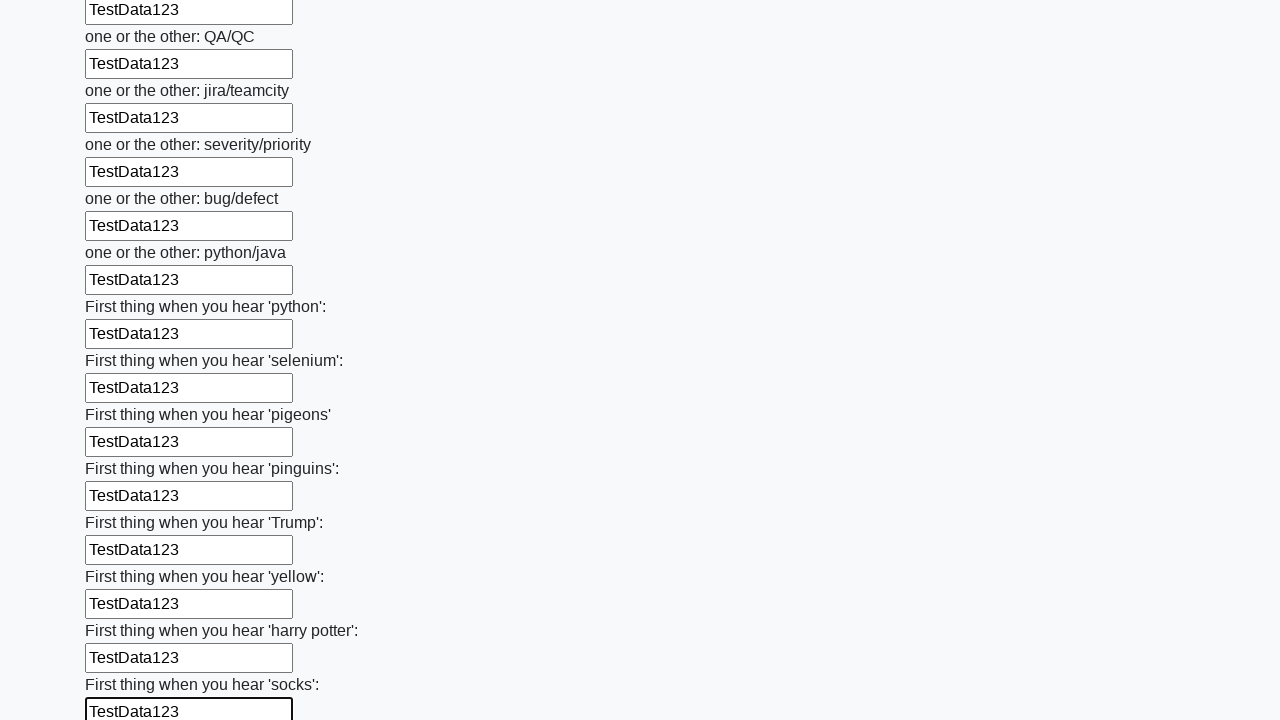

Clicked the submit button to submit the form at (123, 611) on button.btn
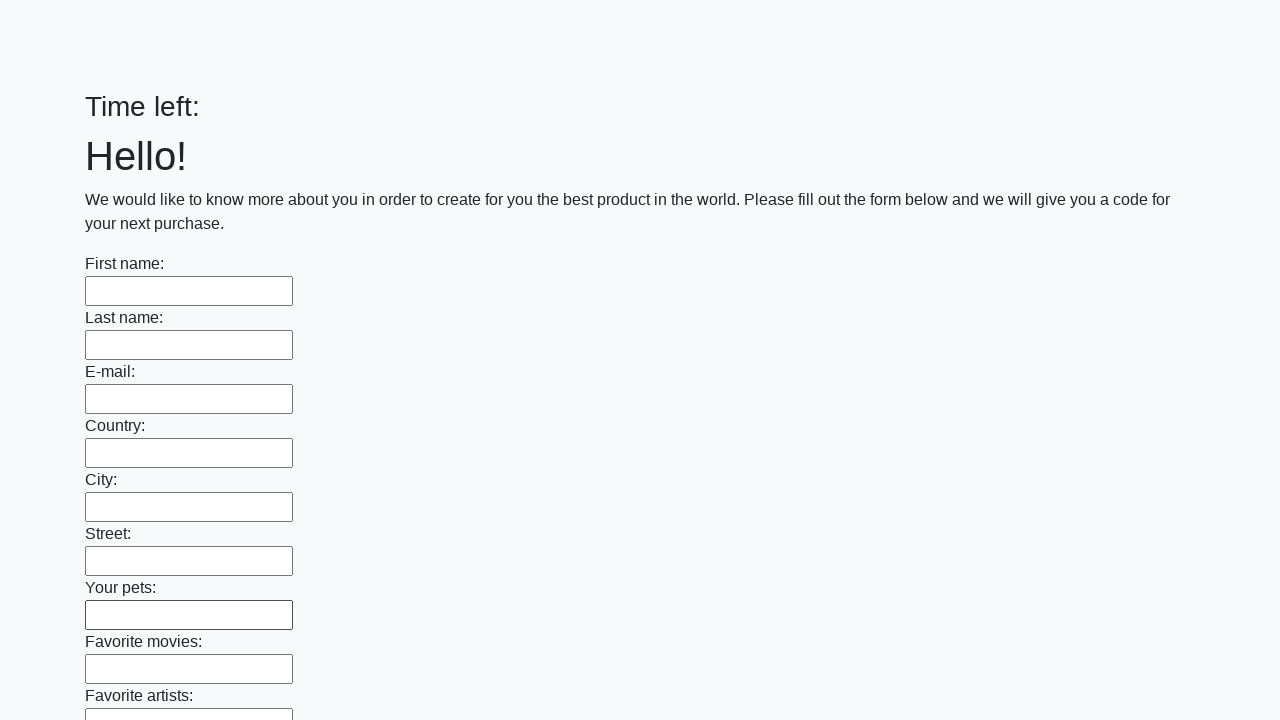

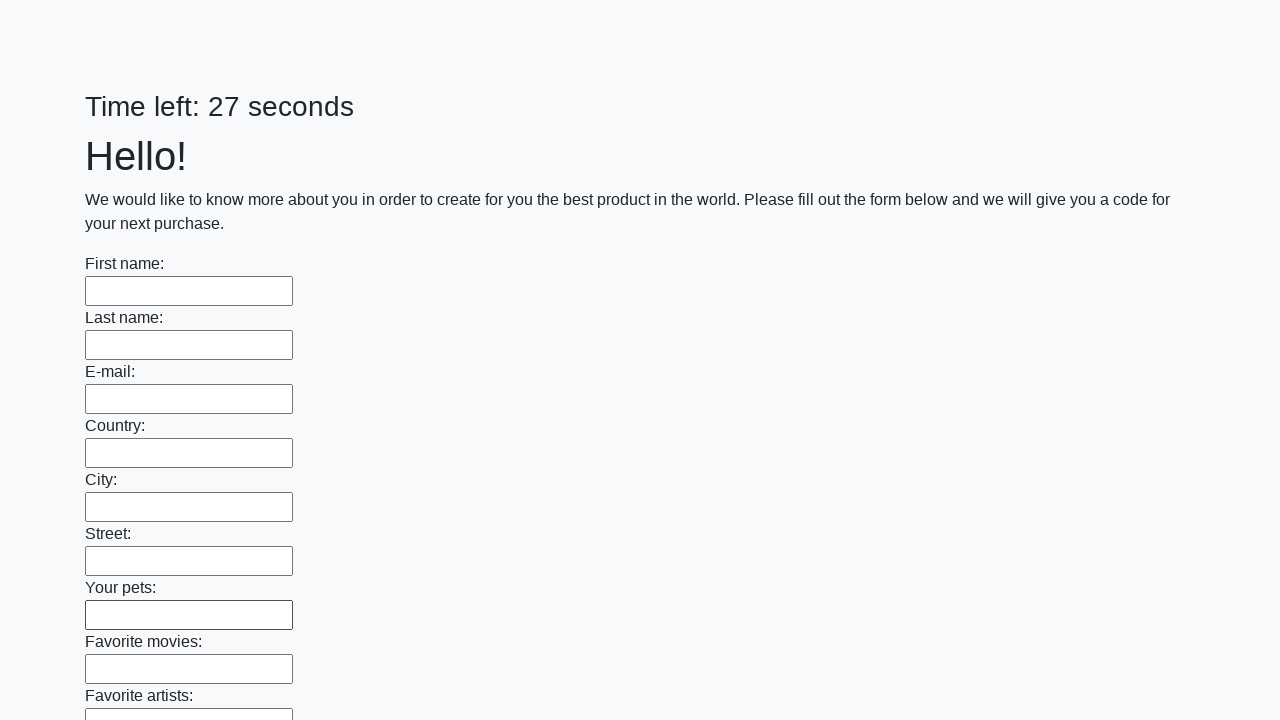